Navigates to an automation practice page and validates table structure by iterating through table rows and cells

Starting URL: https://rahulshettyacademy.com/AutomationPractice/

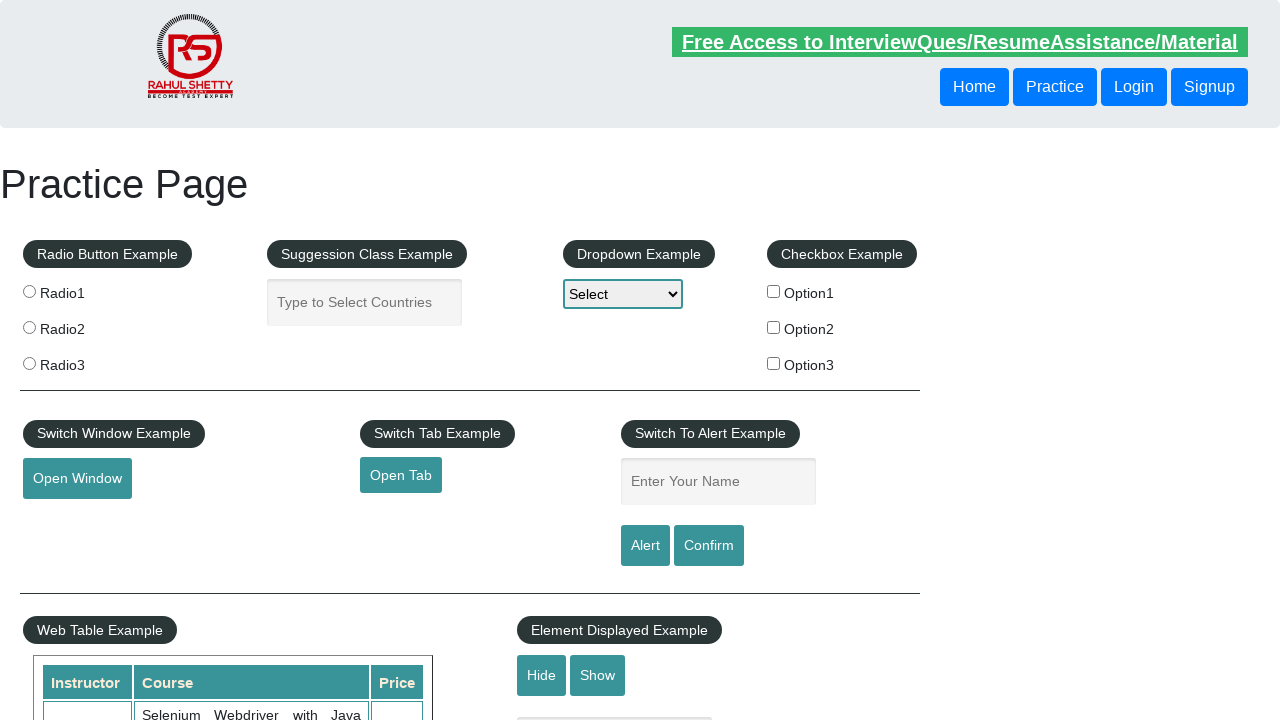

Located fieldset legend element
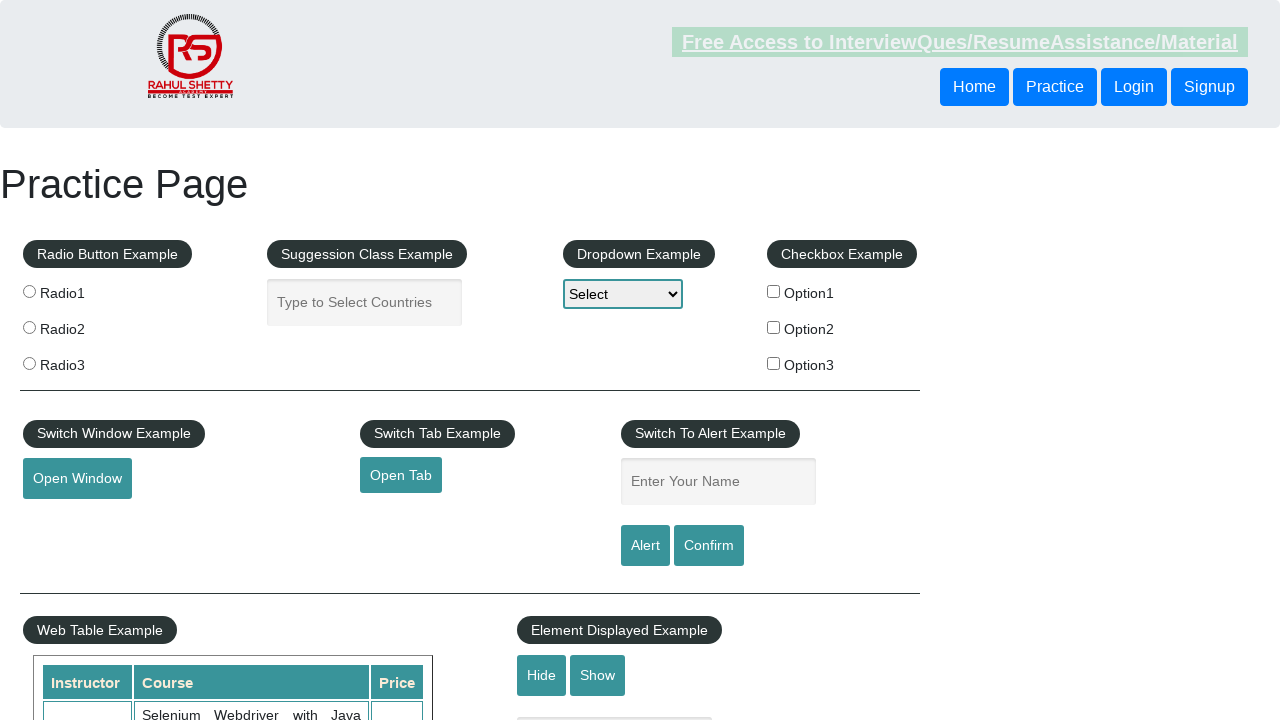

Retrieved legend text: Web Table Example
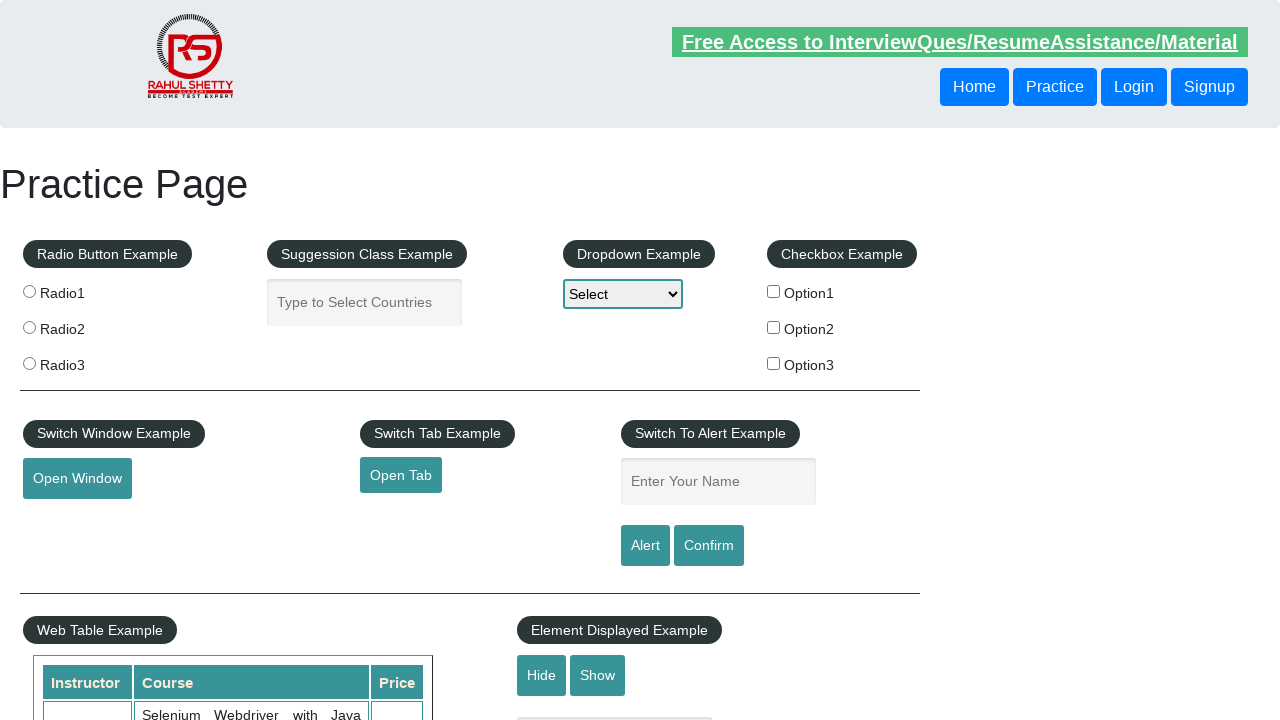

Waited for table #product to be visible
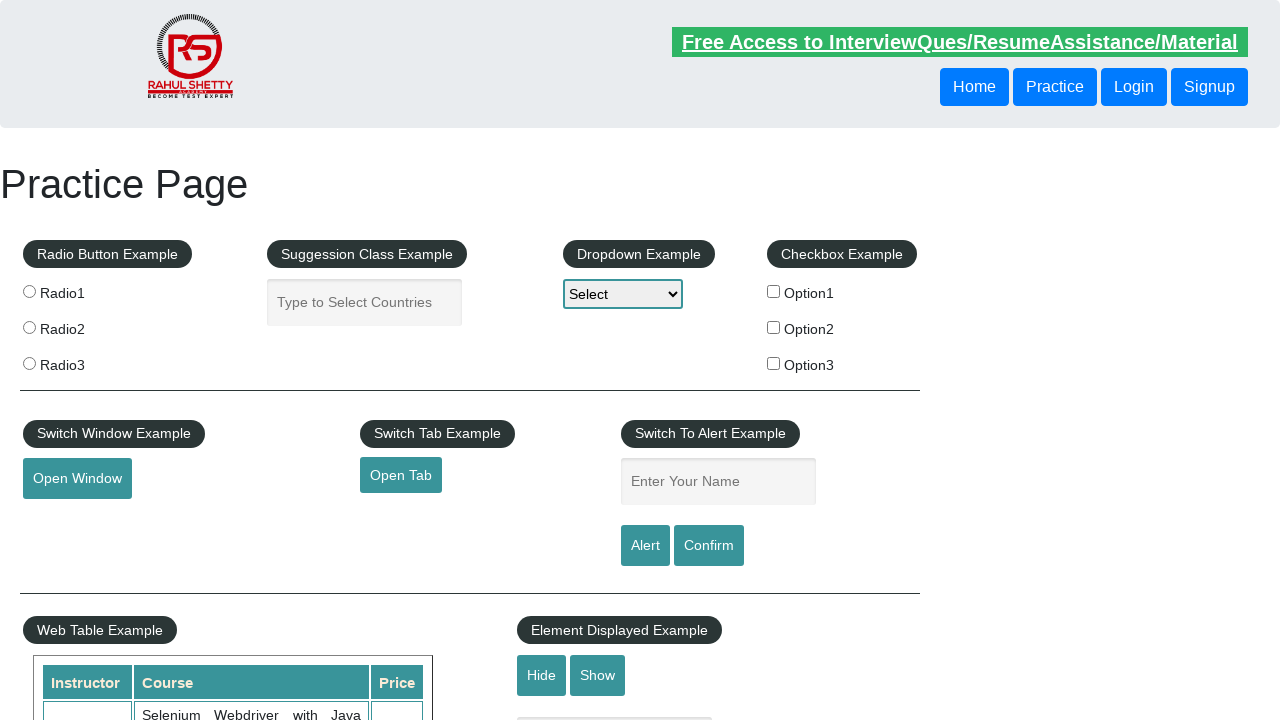

Located table element with id 'product'
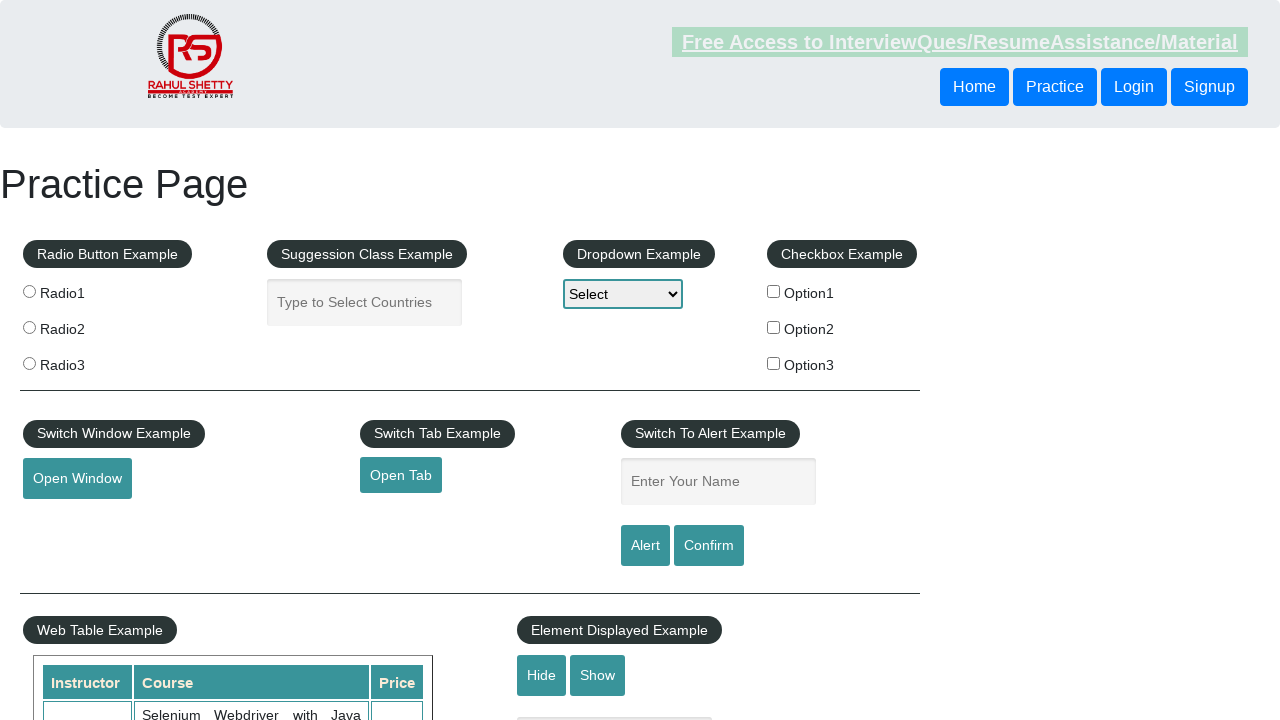

Retrieved all table rows - found 21 rows
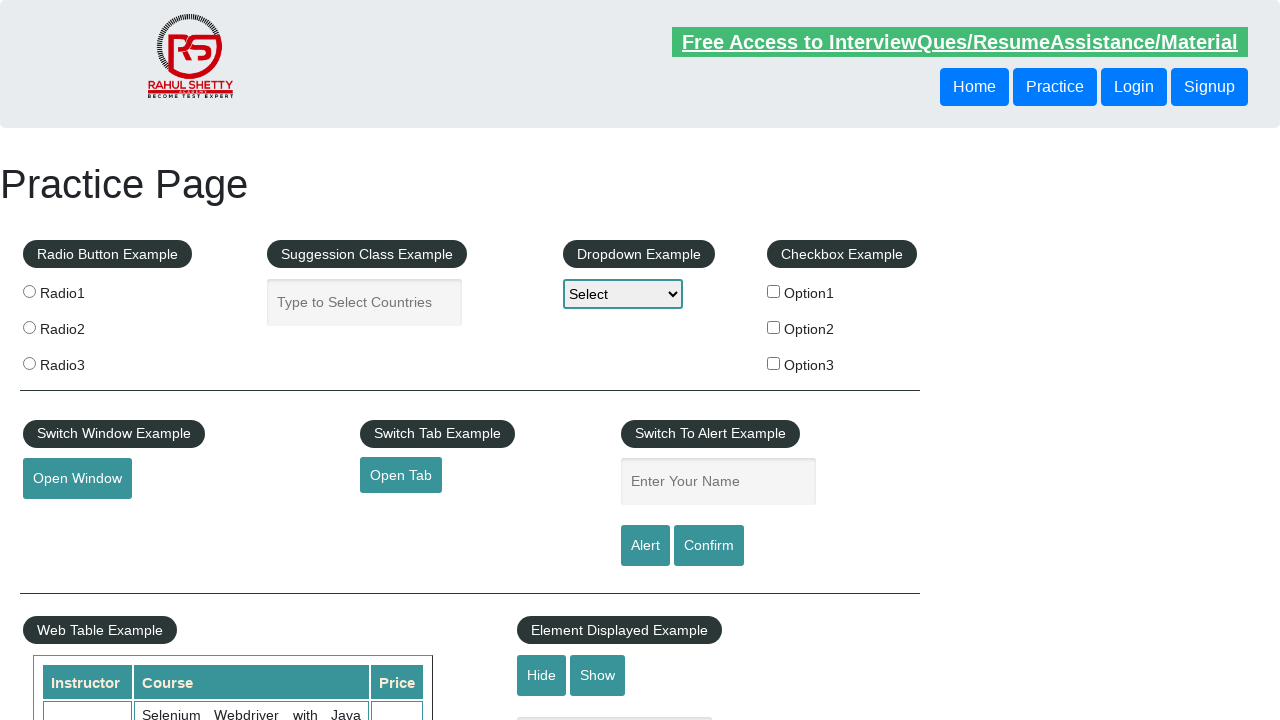

Retrieved cells from row - found 0 cells
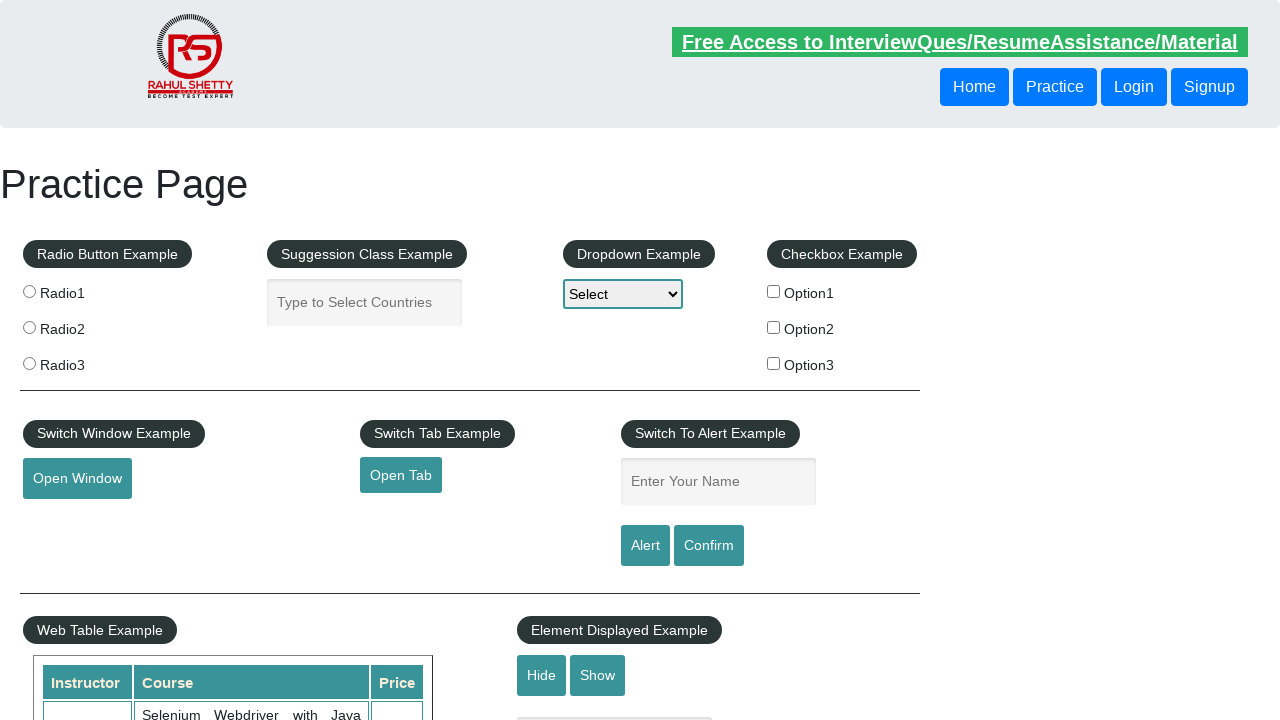

Retrieved cells from row - found 3 cells
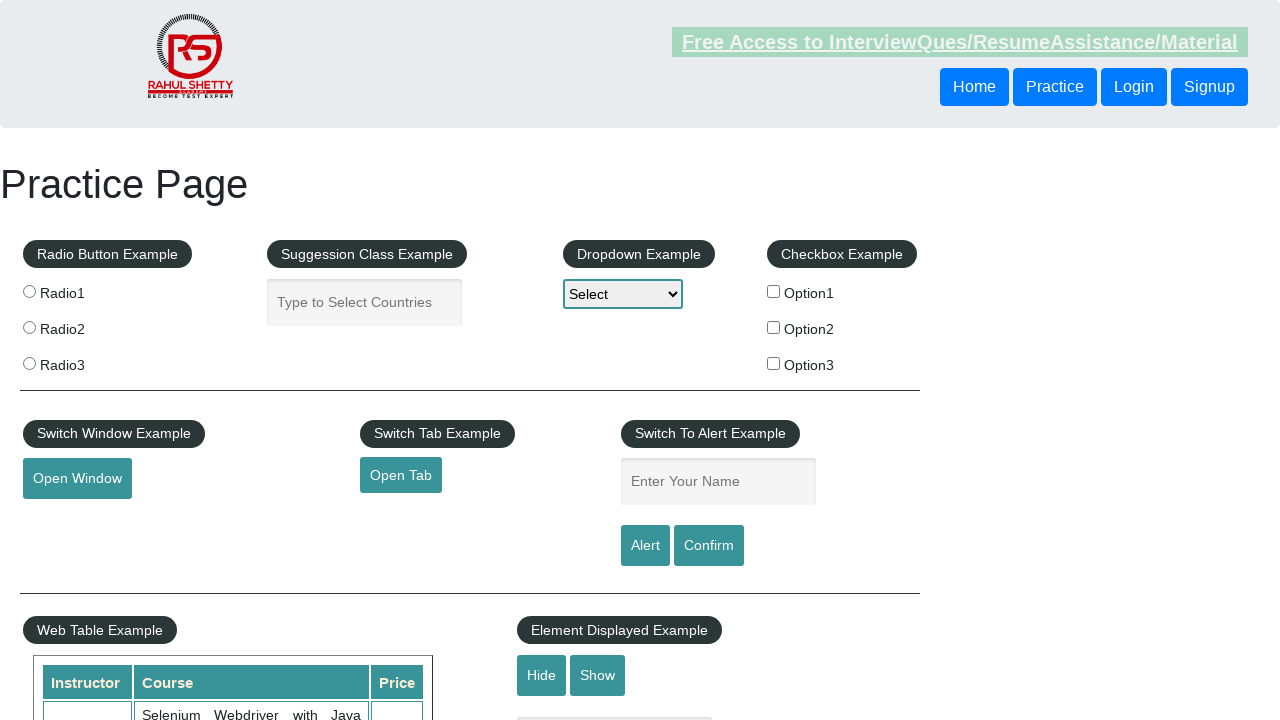

Retrieved cell text: Rahul Shetty
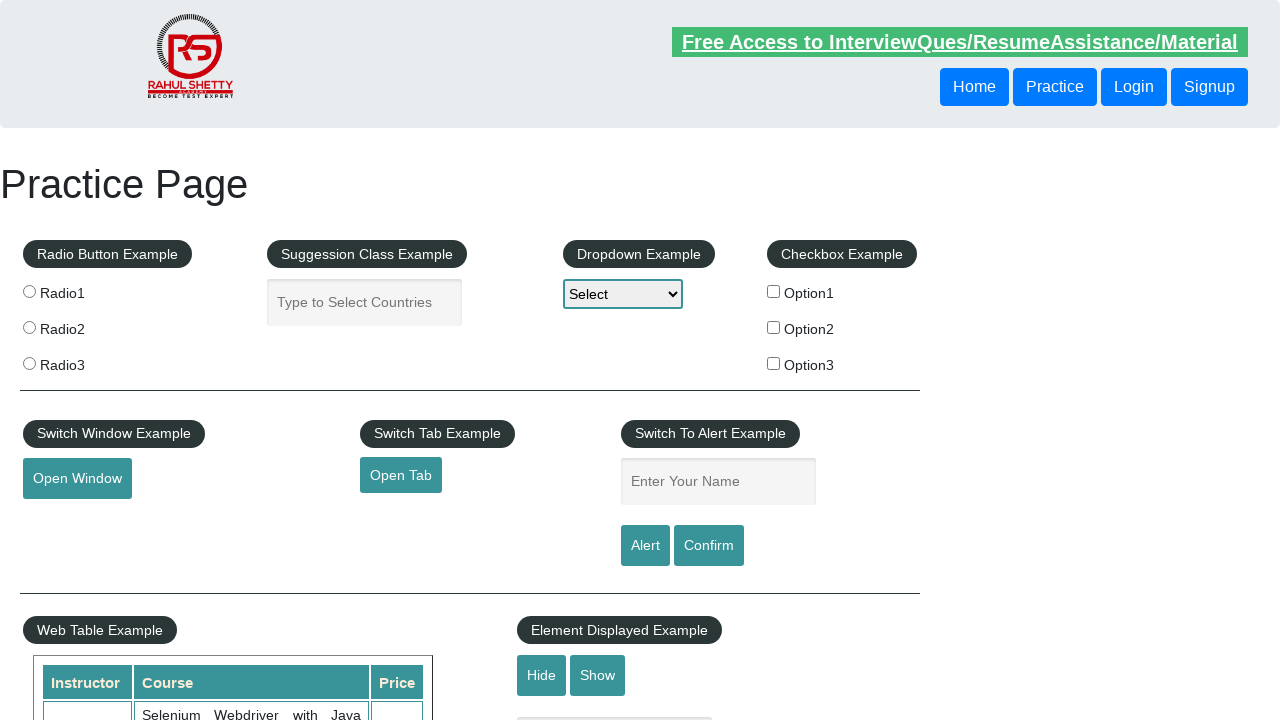

Retrieved cell text: Selenium Webdriver with Java Basics + Advanced + Interview Guide
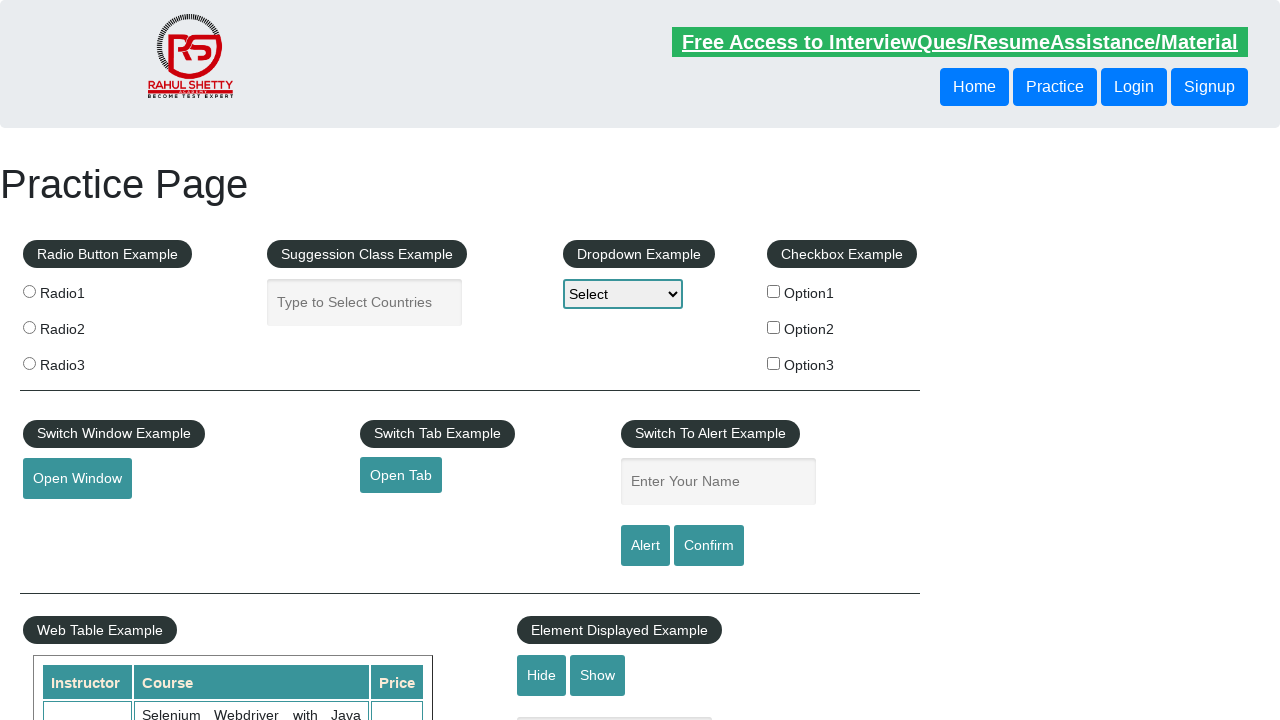

Retrieved cell text: 30
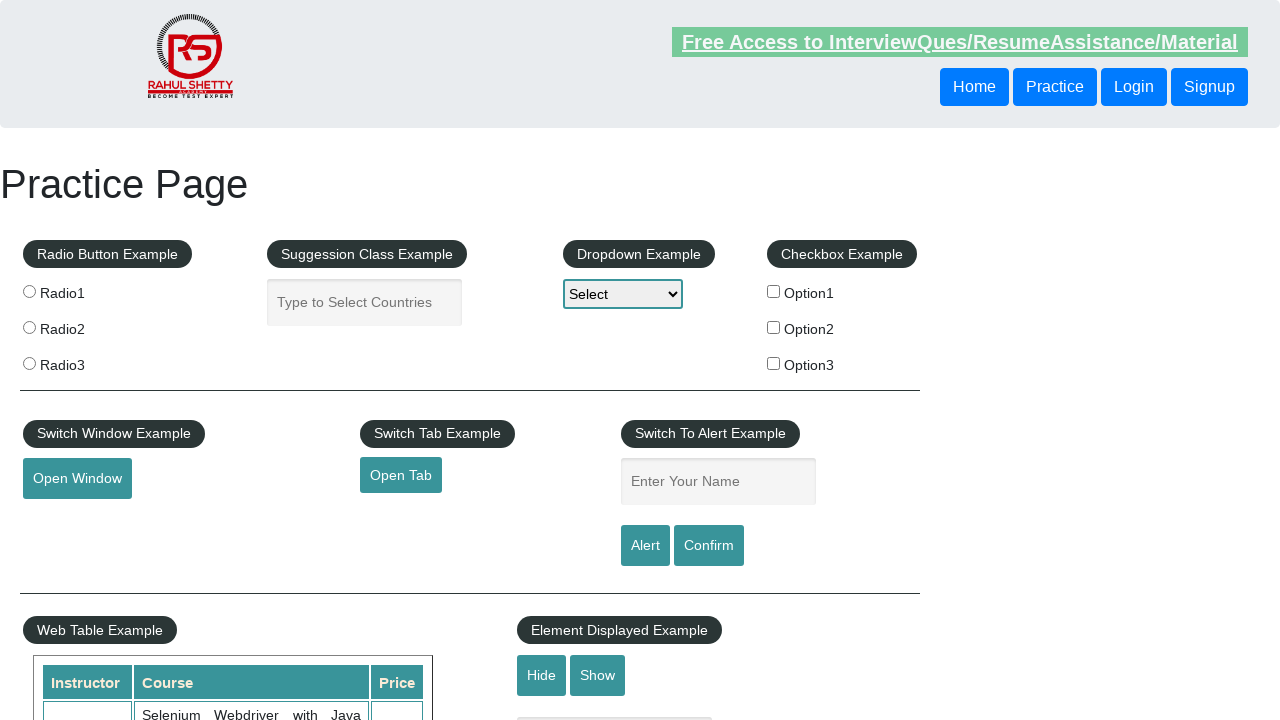

Retrieved cells from row - found 3 cells
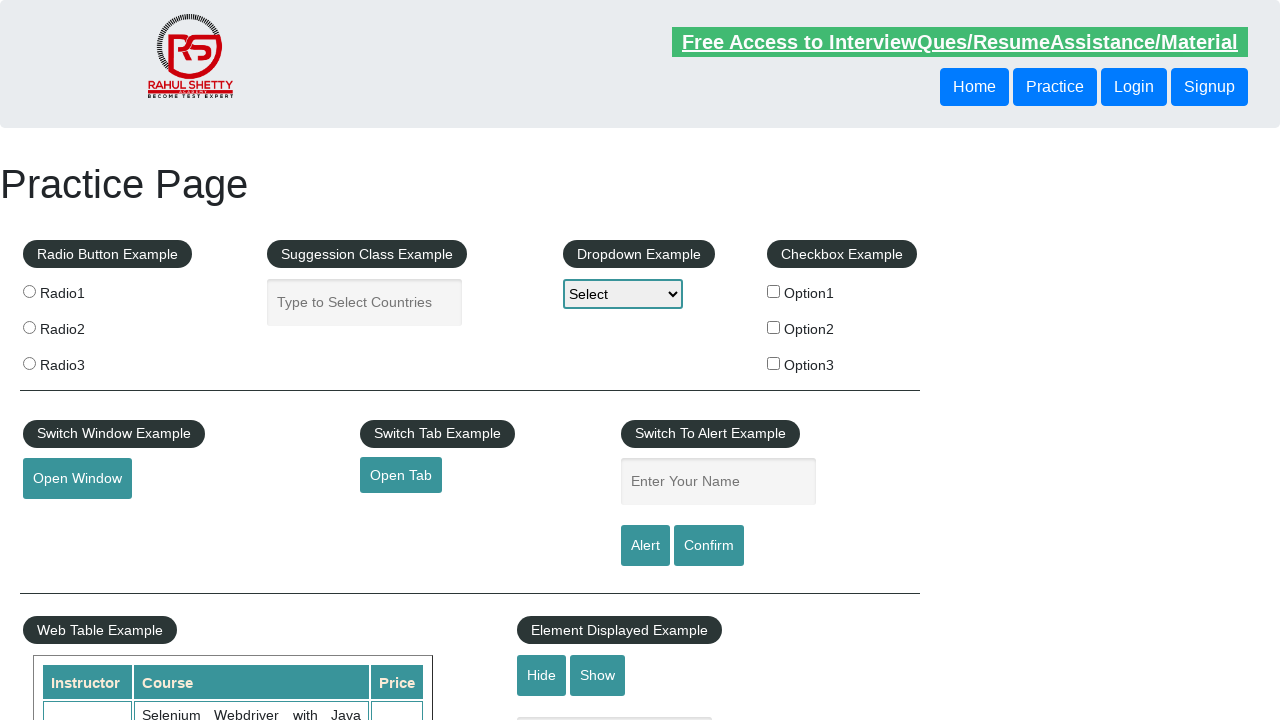

Retrieved cell text: Rahul Shetty
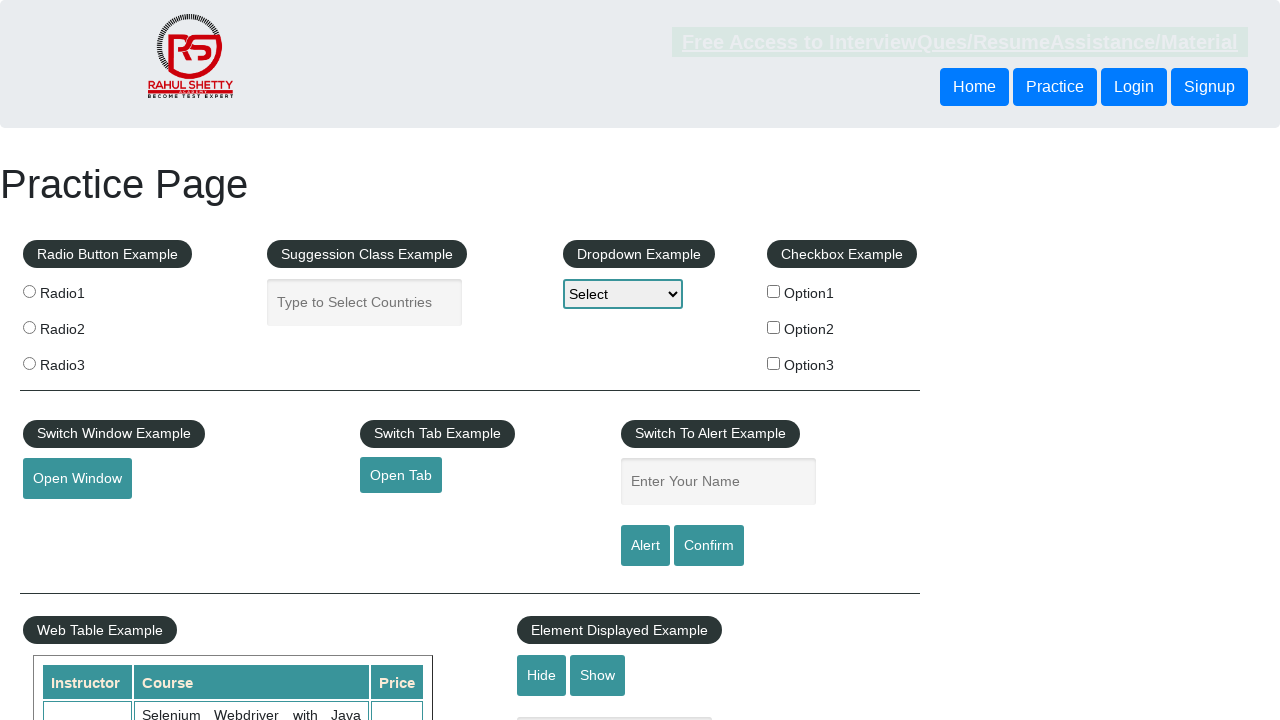

Retrieved cell text: Learn SQL in Practical + Database Testing from Scratch
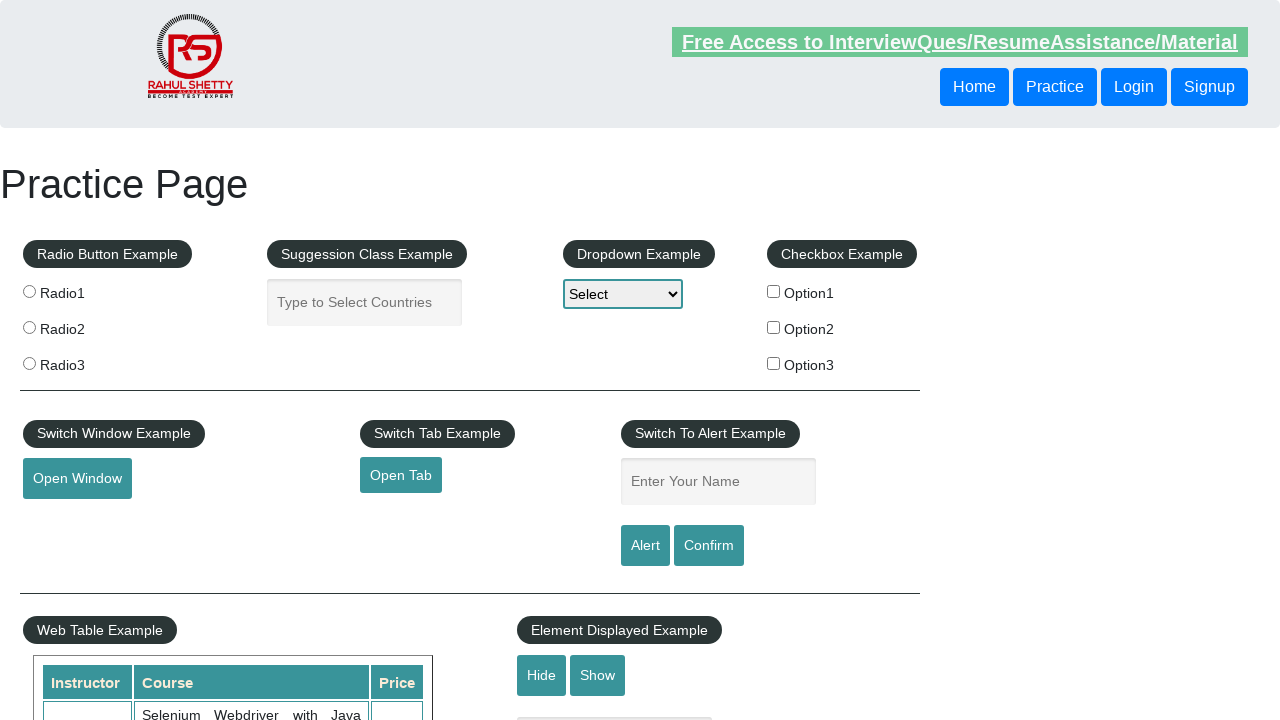

Retrieved cell text: 25
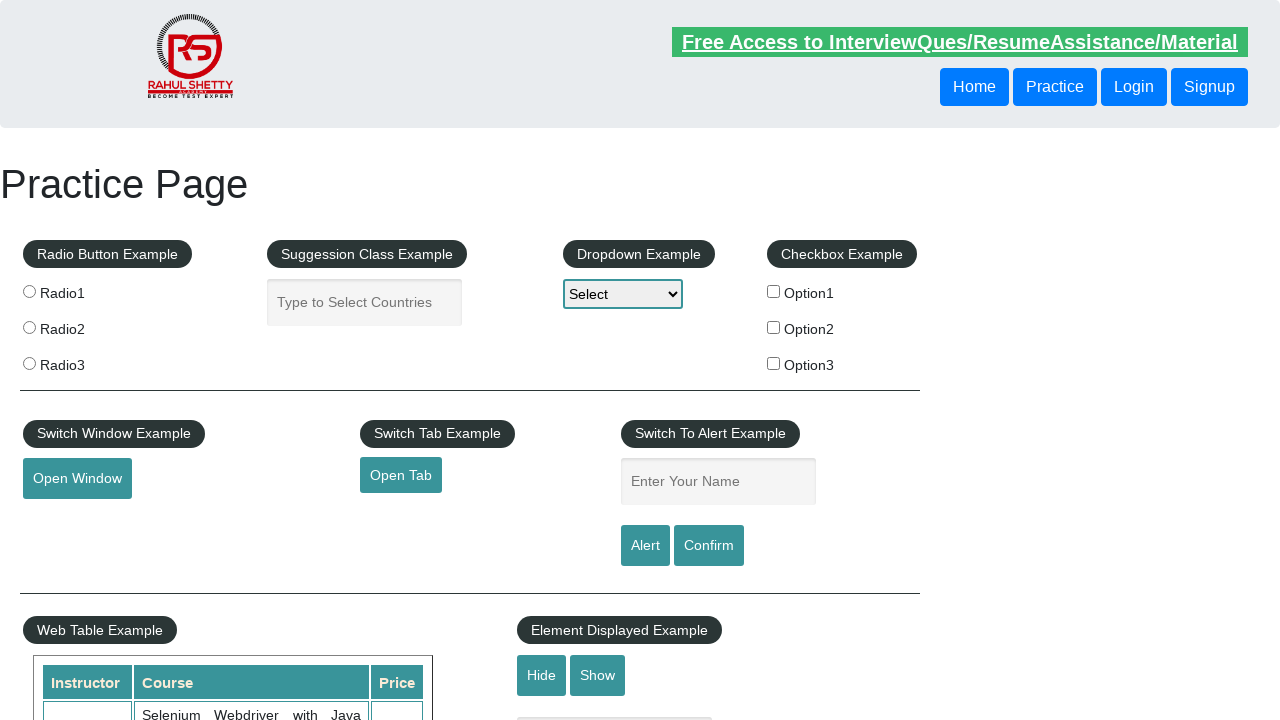

Retrieved cells from row - found 3 cells
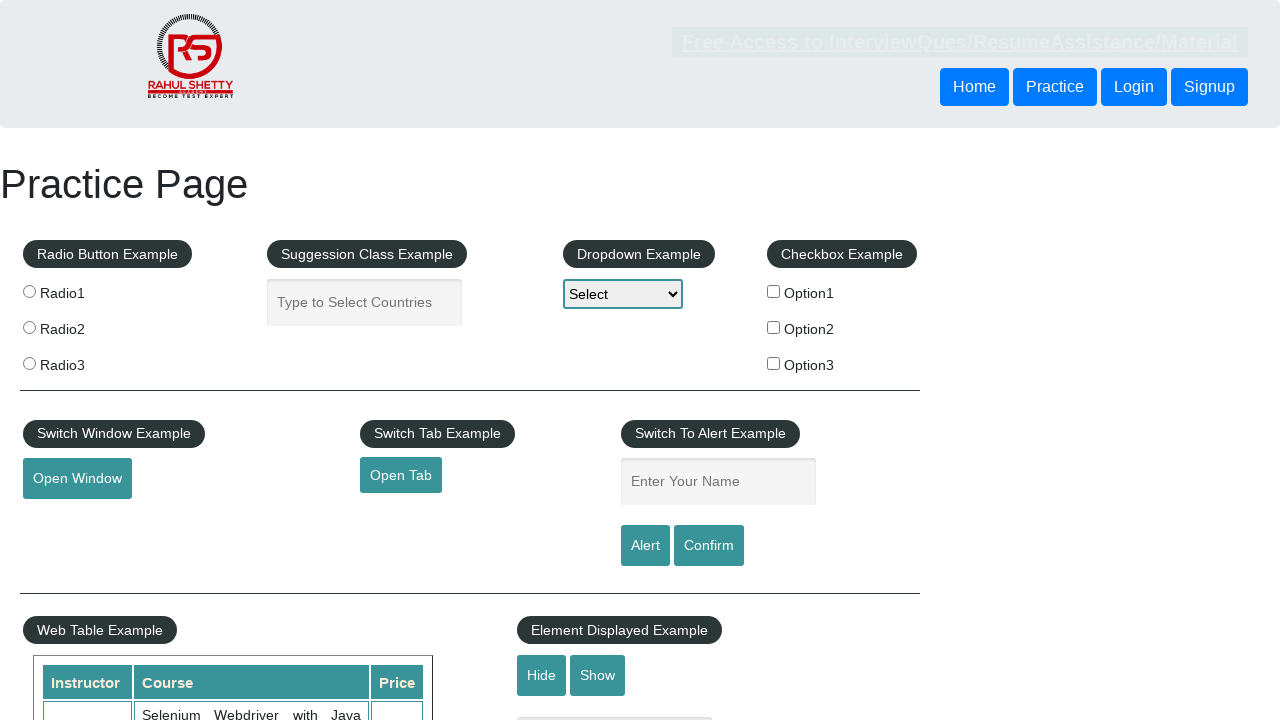

Retrieved cell text: Rahul Shetty
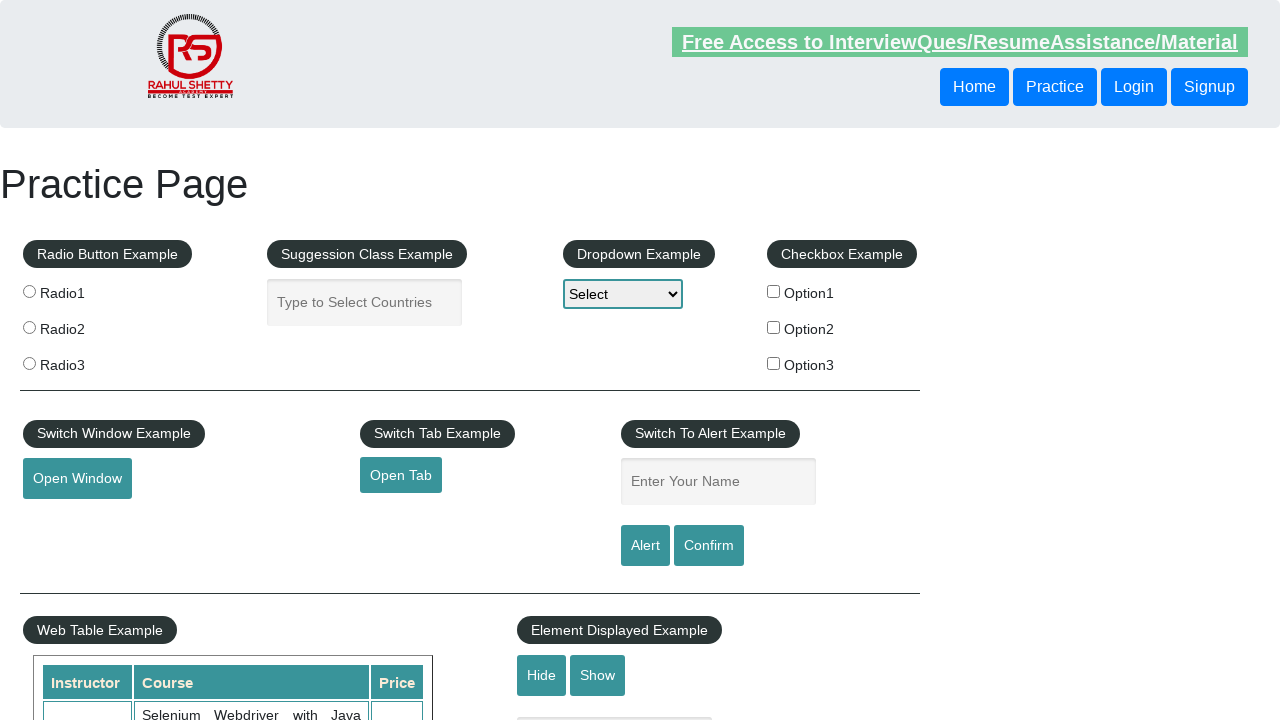

Retrieved cell text: Appium (Selenium) - Mobile Automation Testing from Scratch
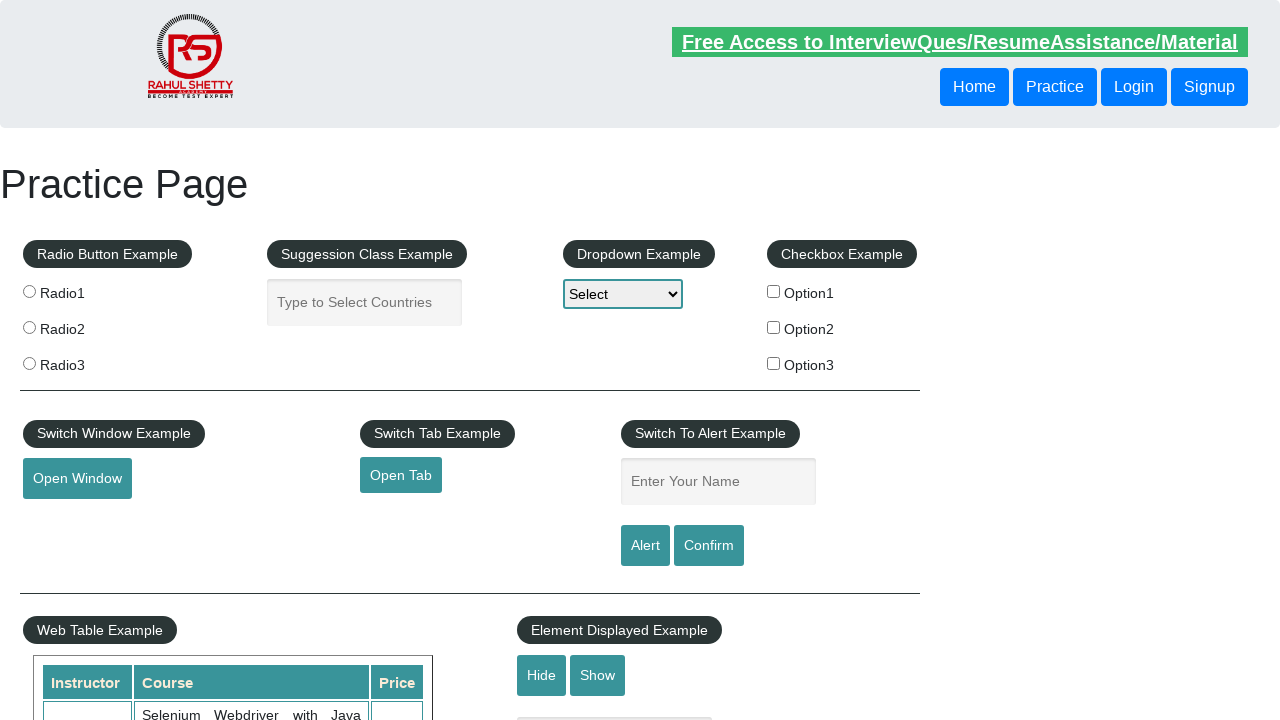

Retrieved cell text: 30
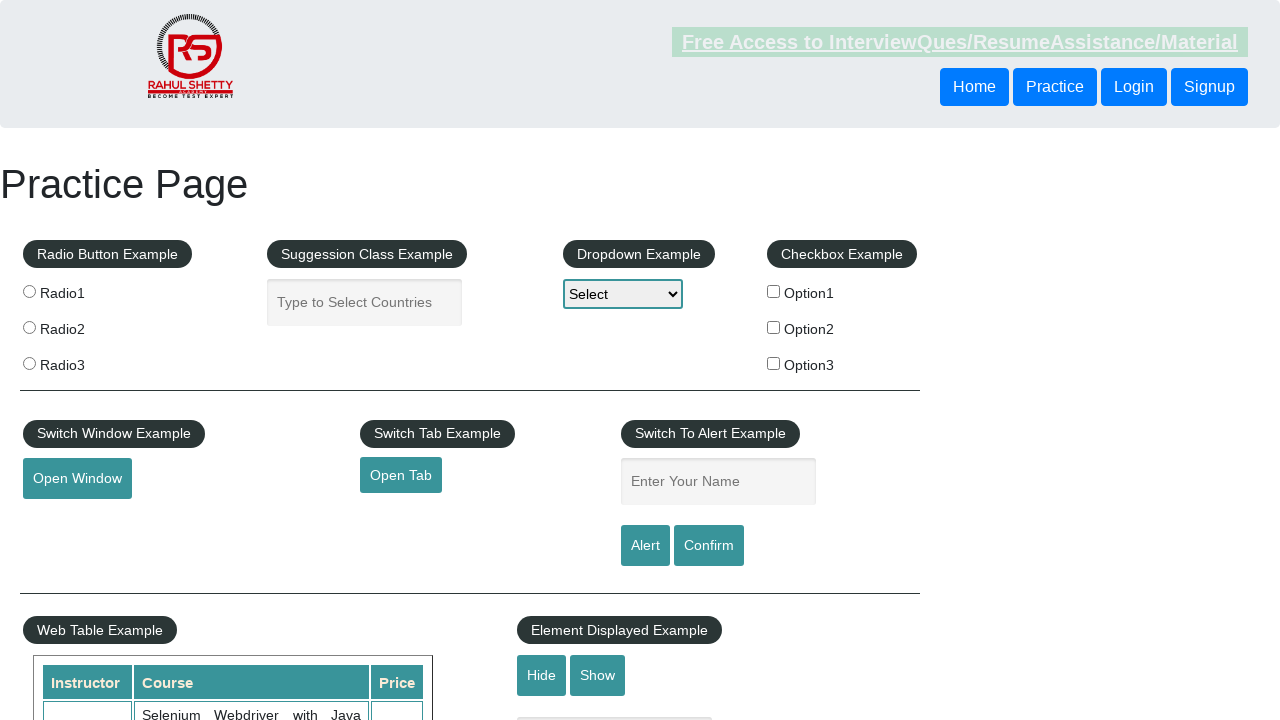

Retrieved cells from row - found 3 cells
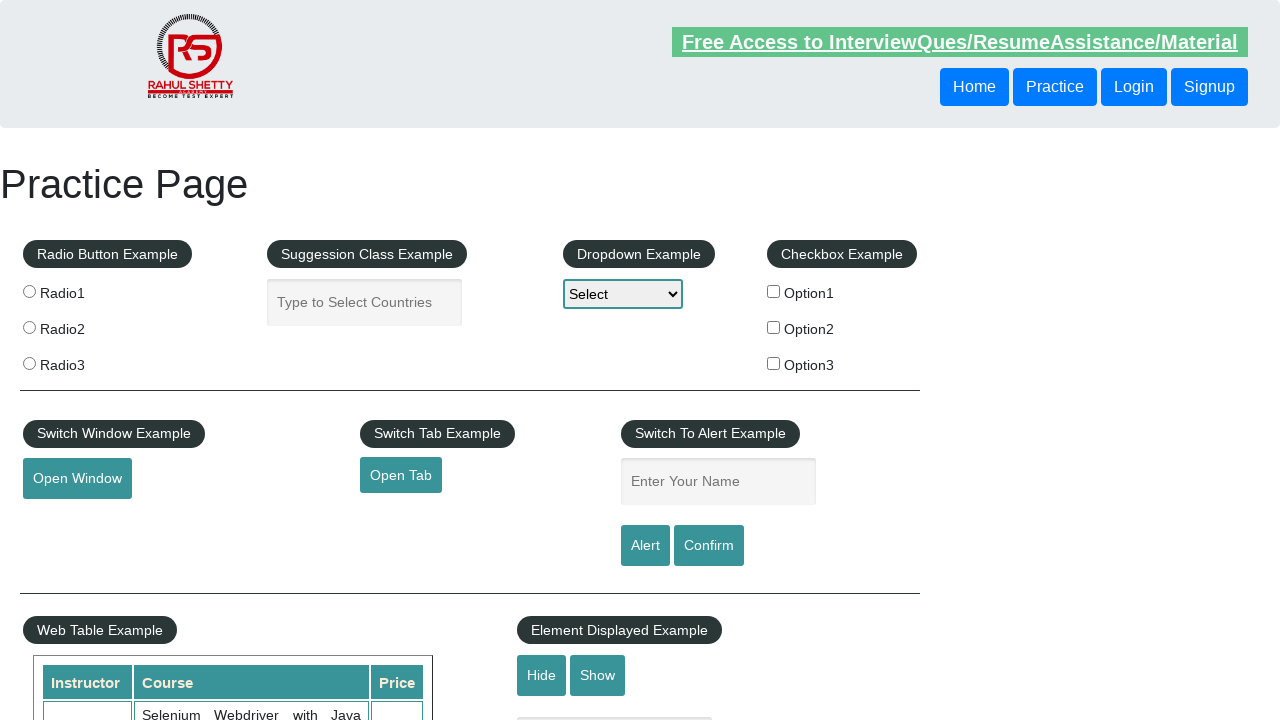

Retrieved cell text: Rahul Shetty
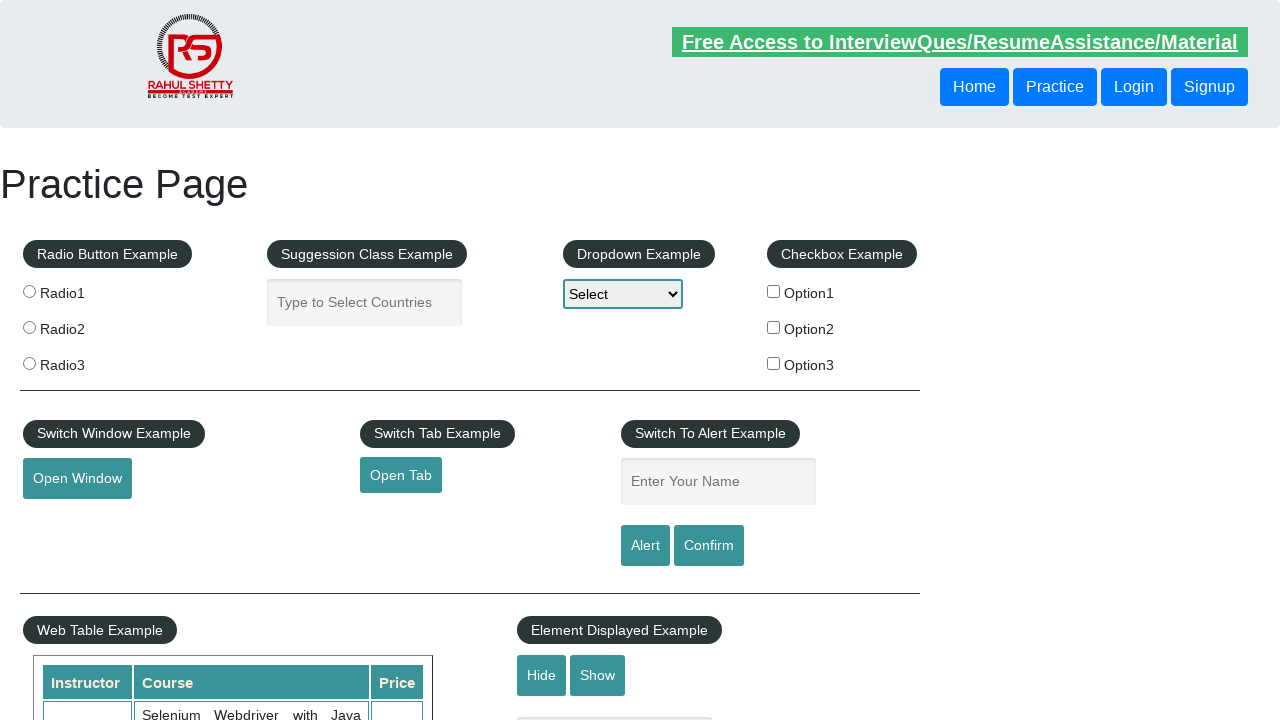

Retrieved cell text: WebSecurity Testing for Beginners-QA knowledge to next level
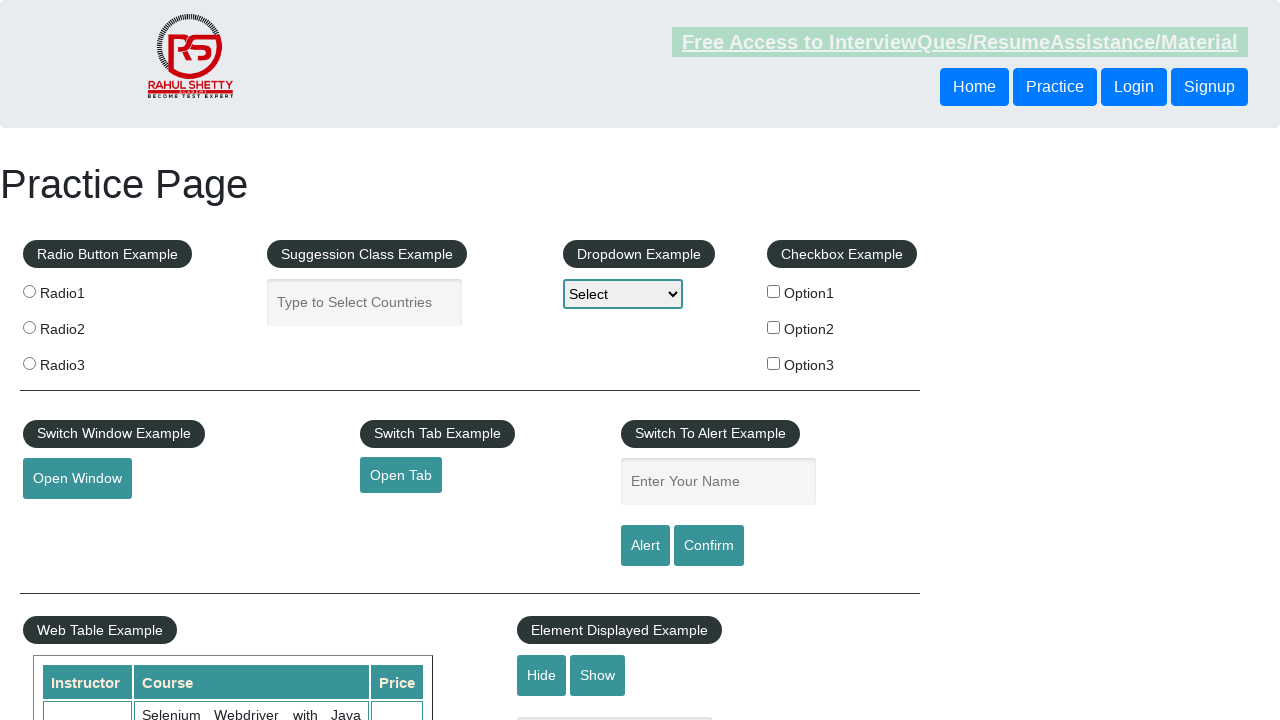

Retrieved cell text: 20
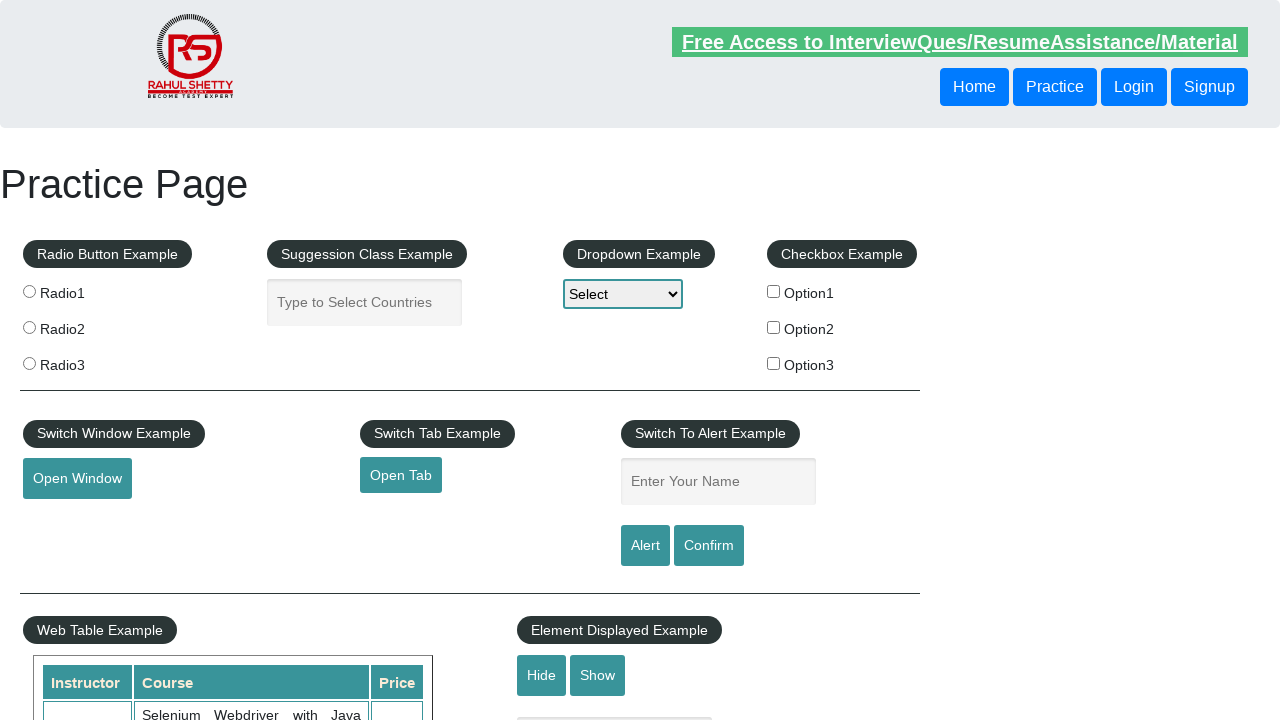

Retrieved cells from row - found 3 cells
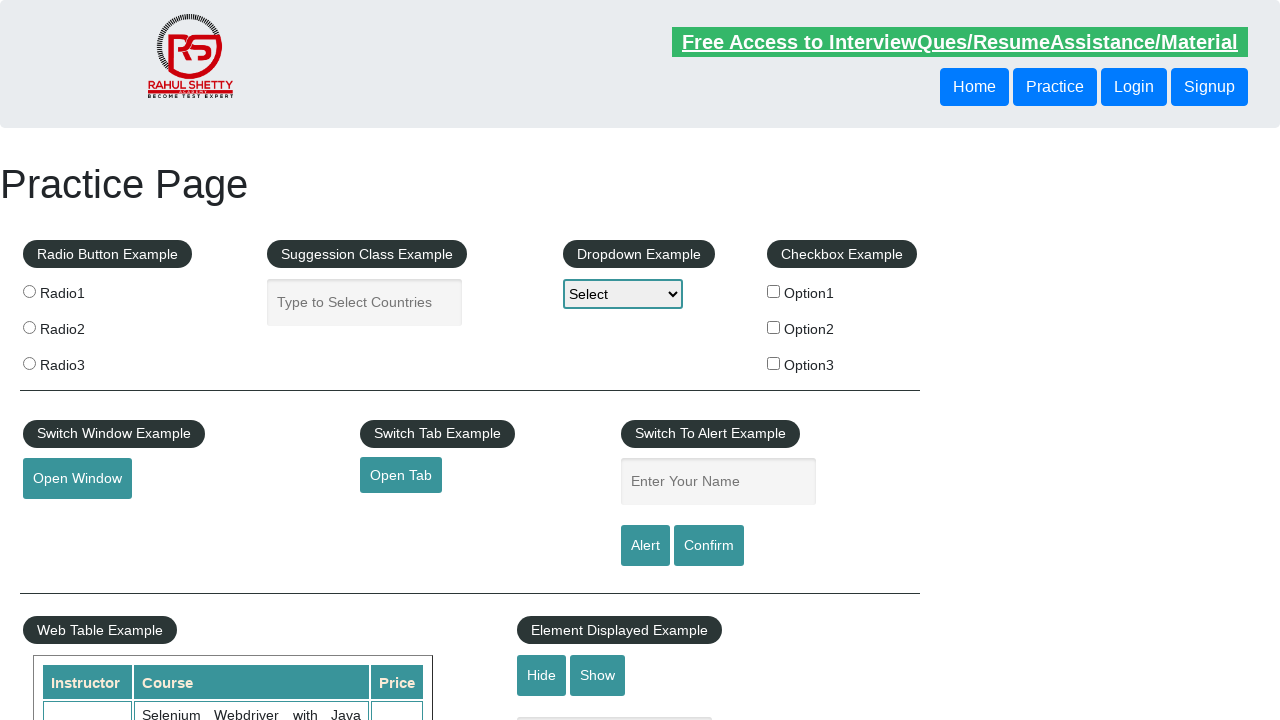

Retrieved cell text: Rahul Shetty
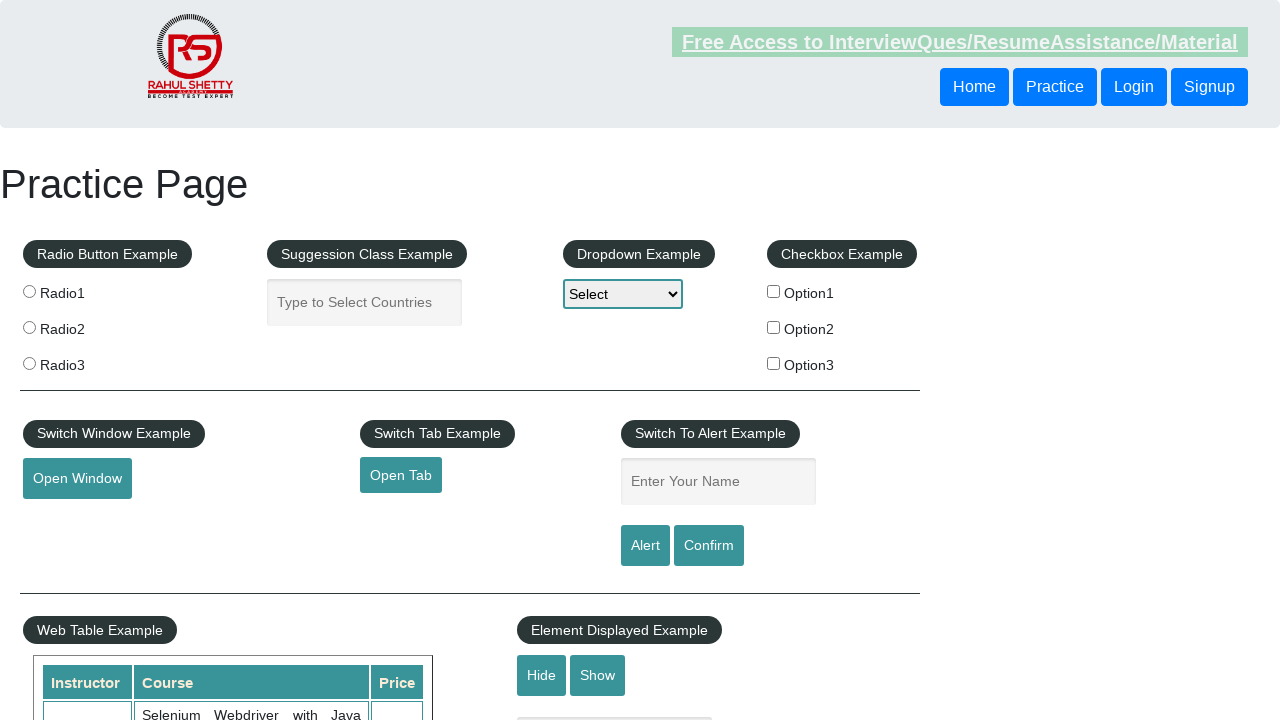

Retrieved cell text: Learn JMETER from Scratch - (Performance + Load) Testing Tool
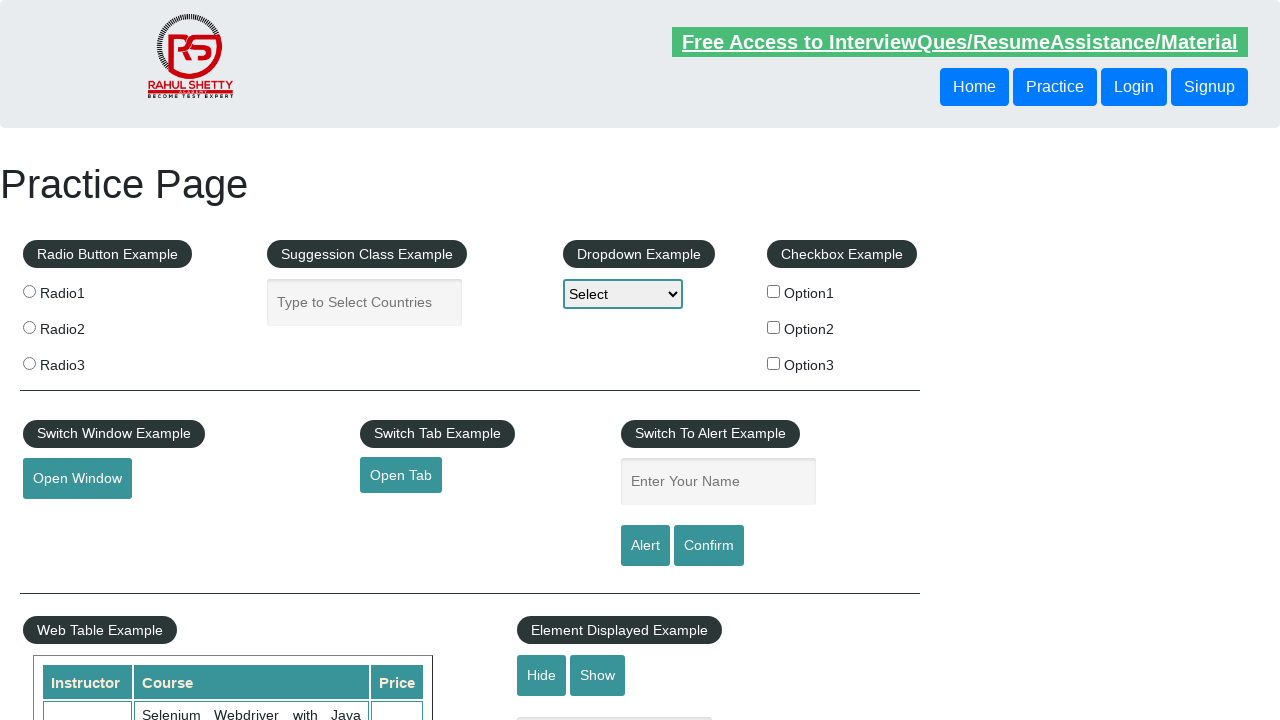

Retrieved cell text: 25
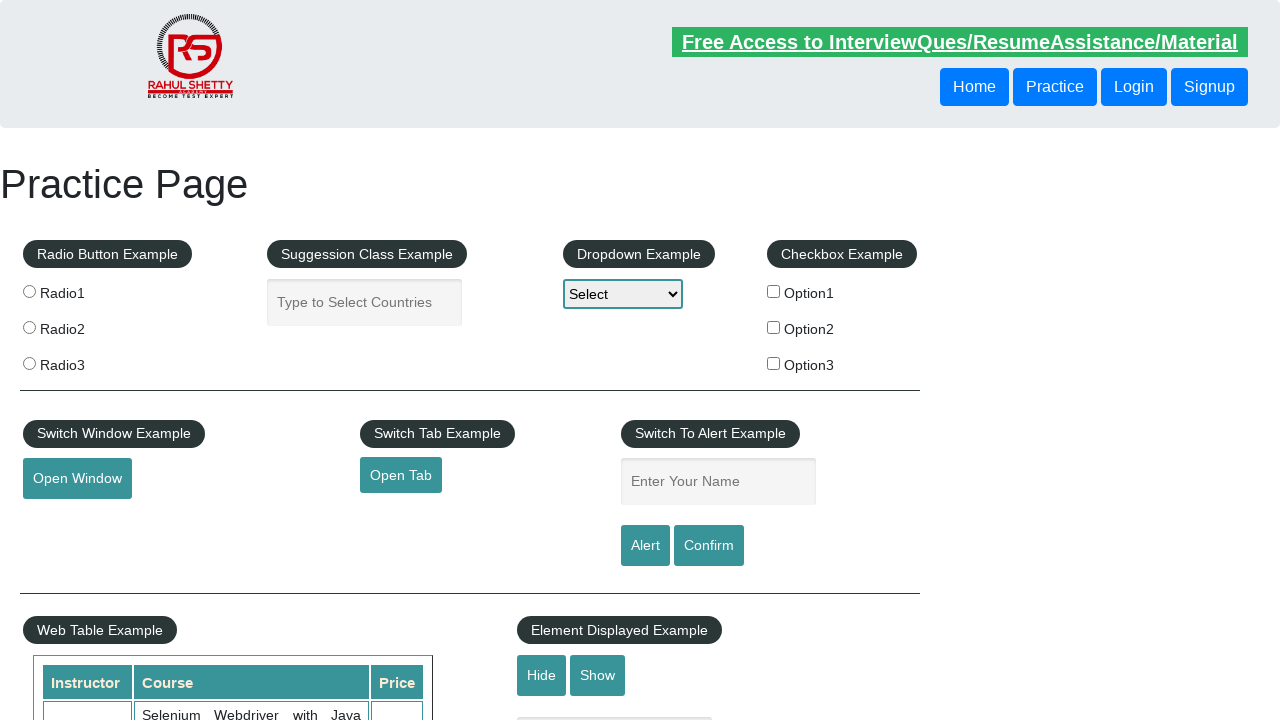

Retrieved cells from row - found 3 cells
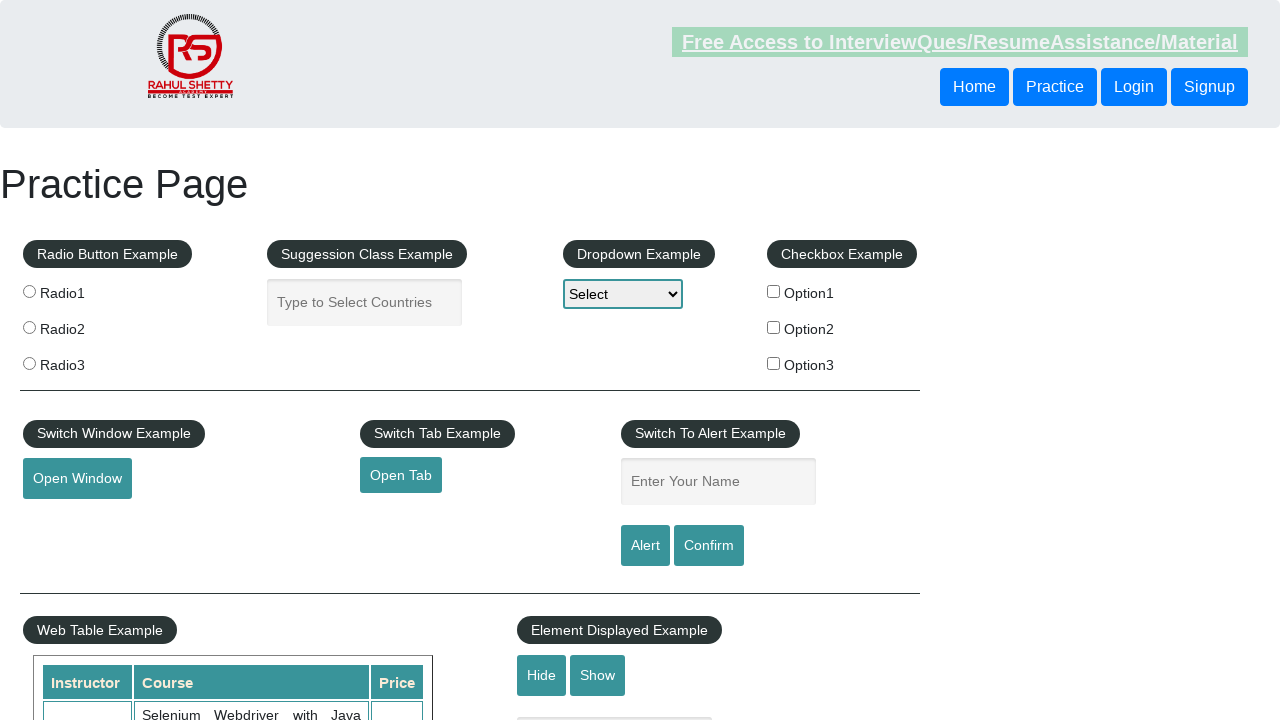

Retrieved cell text: Rahul Shetty
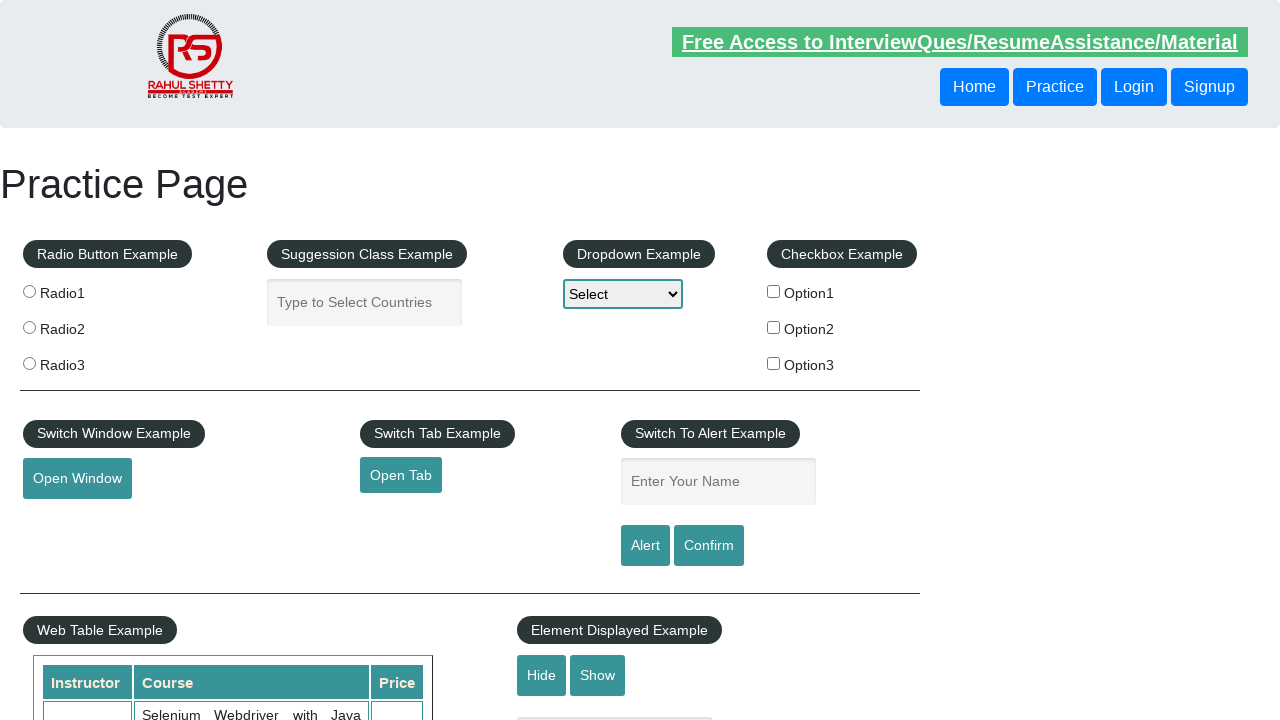

Retrieved cell text: WebServices / REST API Testing with SoapUI
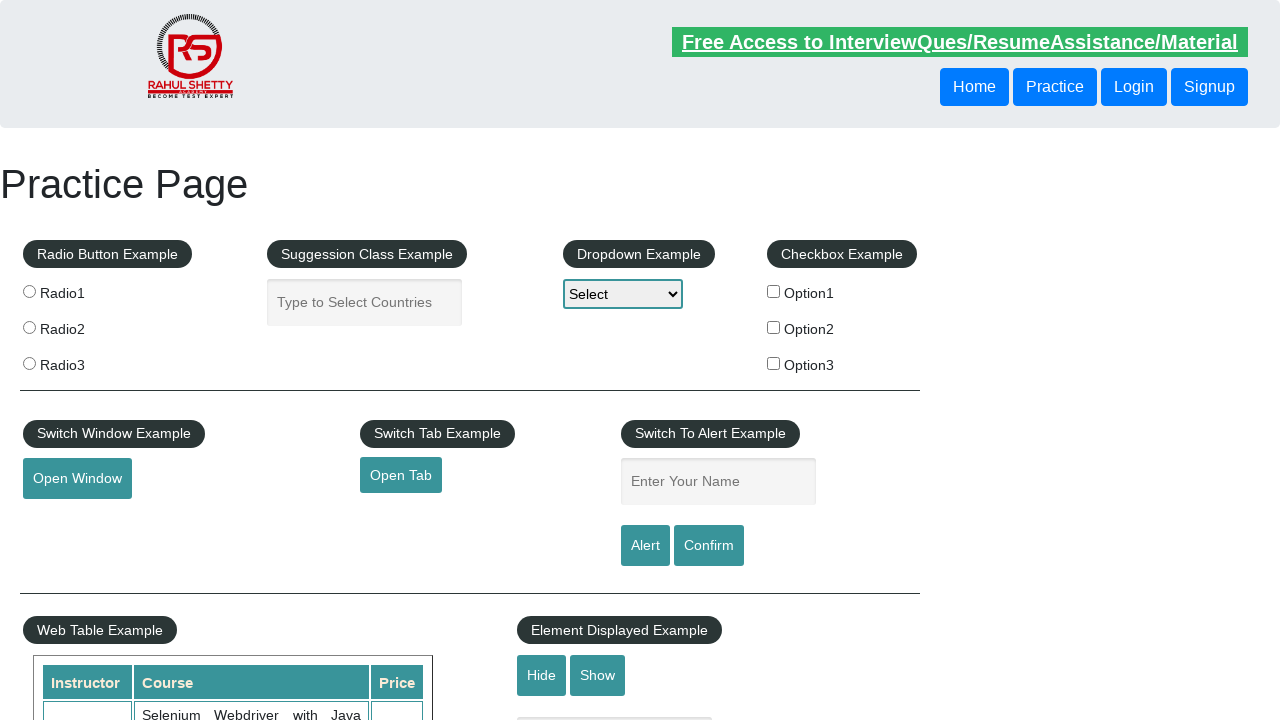

Retrieved cell text: 35
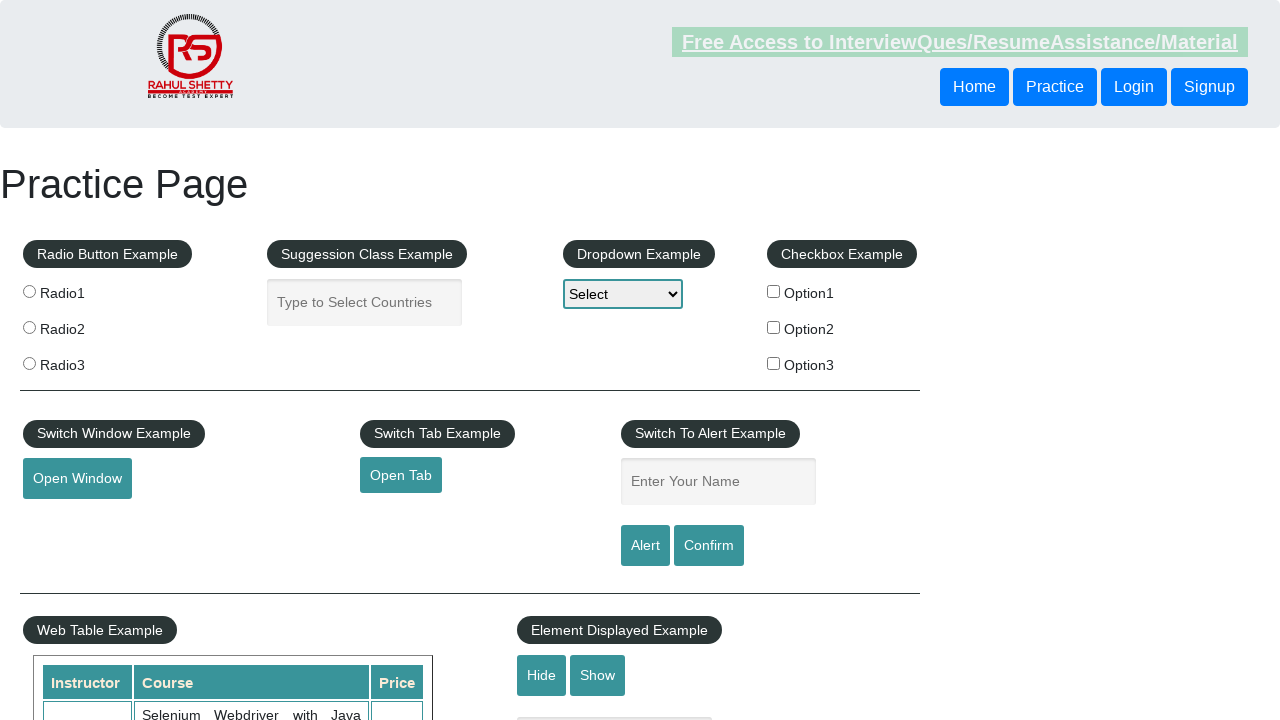

Retrieved cells from row - found 3 cells
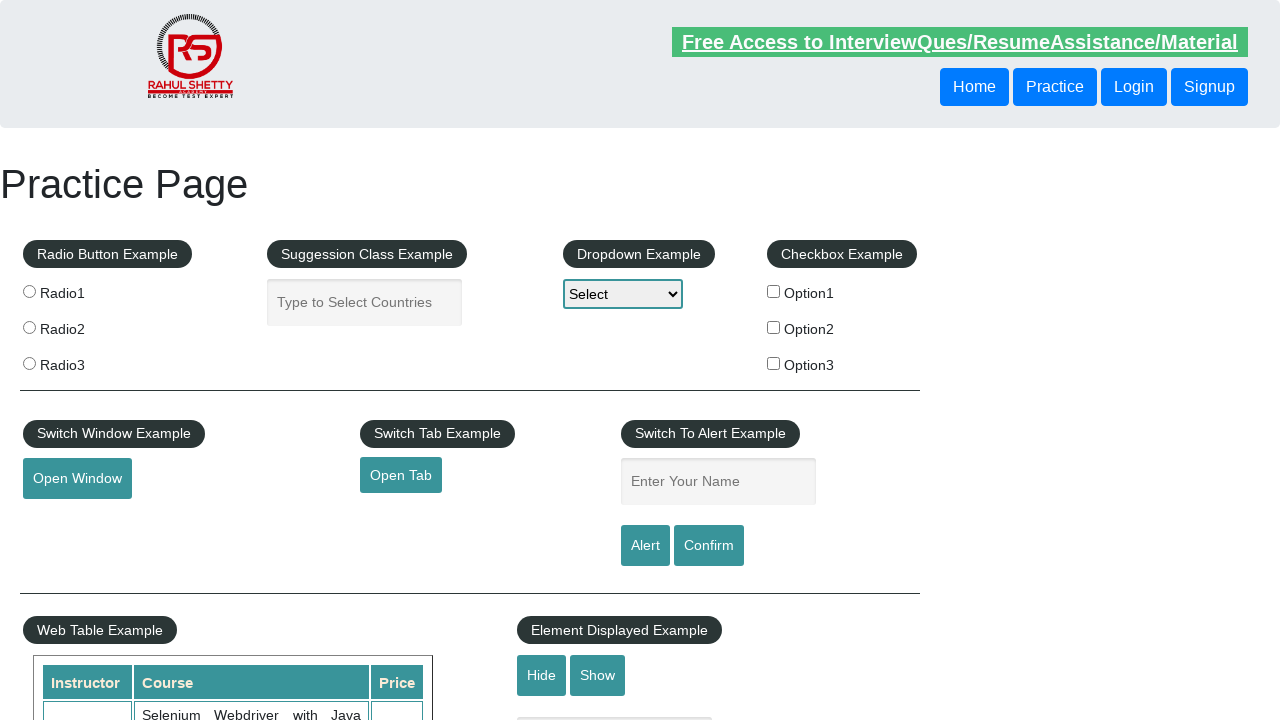

Retrieved cell text: Rahul Shetty
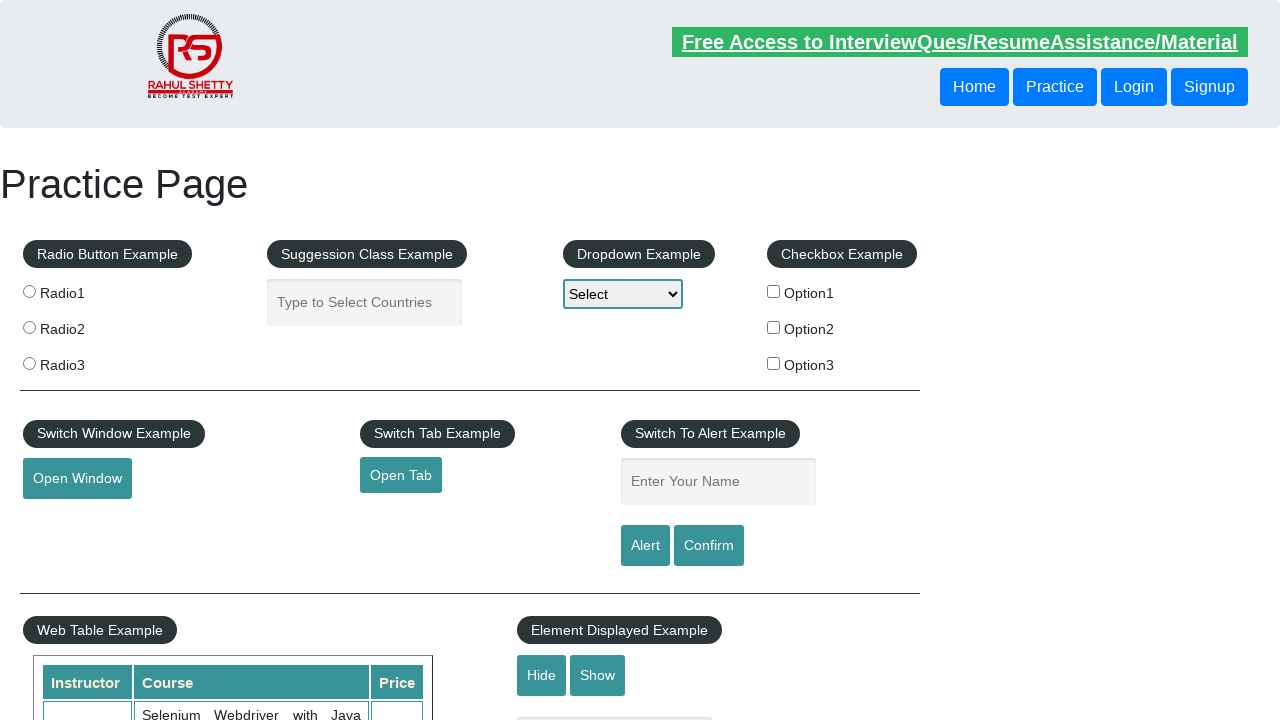

Retrieved cell text: QA Expert Course :Software Testing + Bugzilla + SQL + Agile
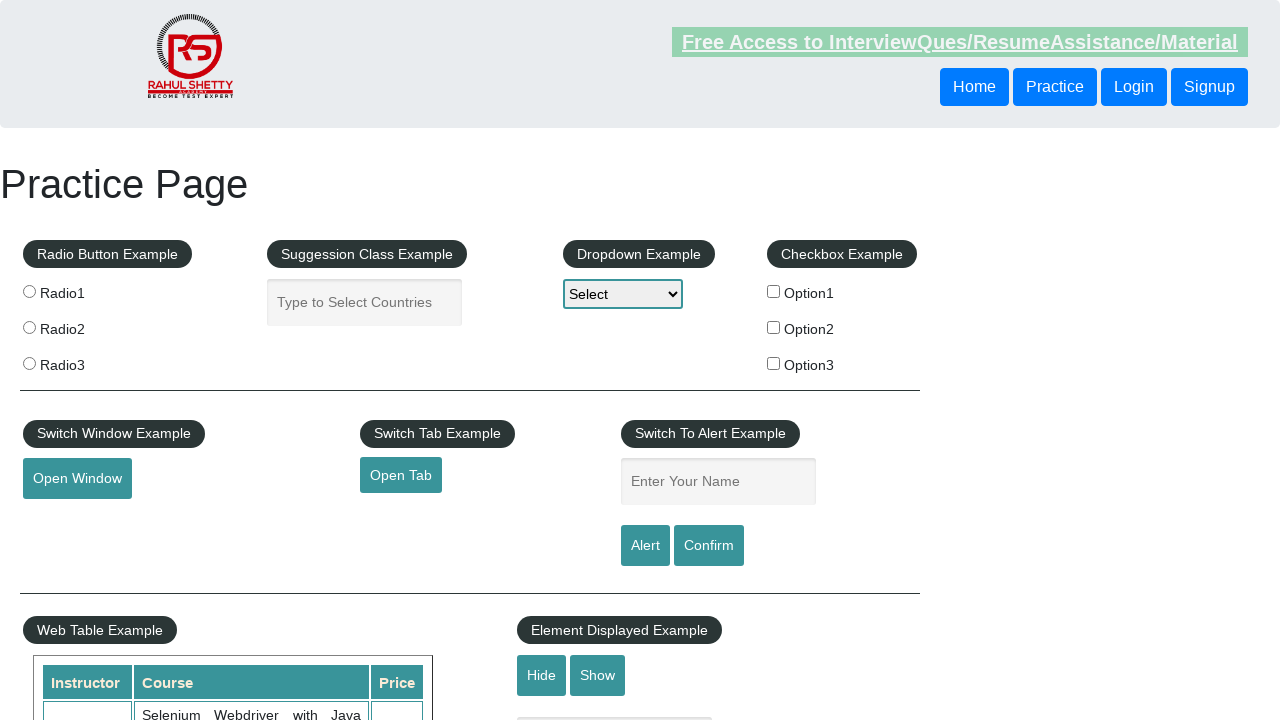

Retrieved cell text: 25
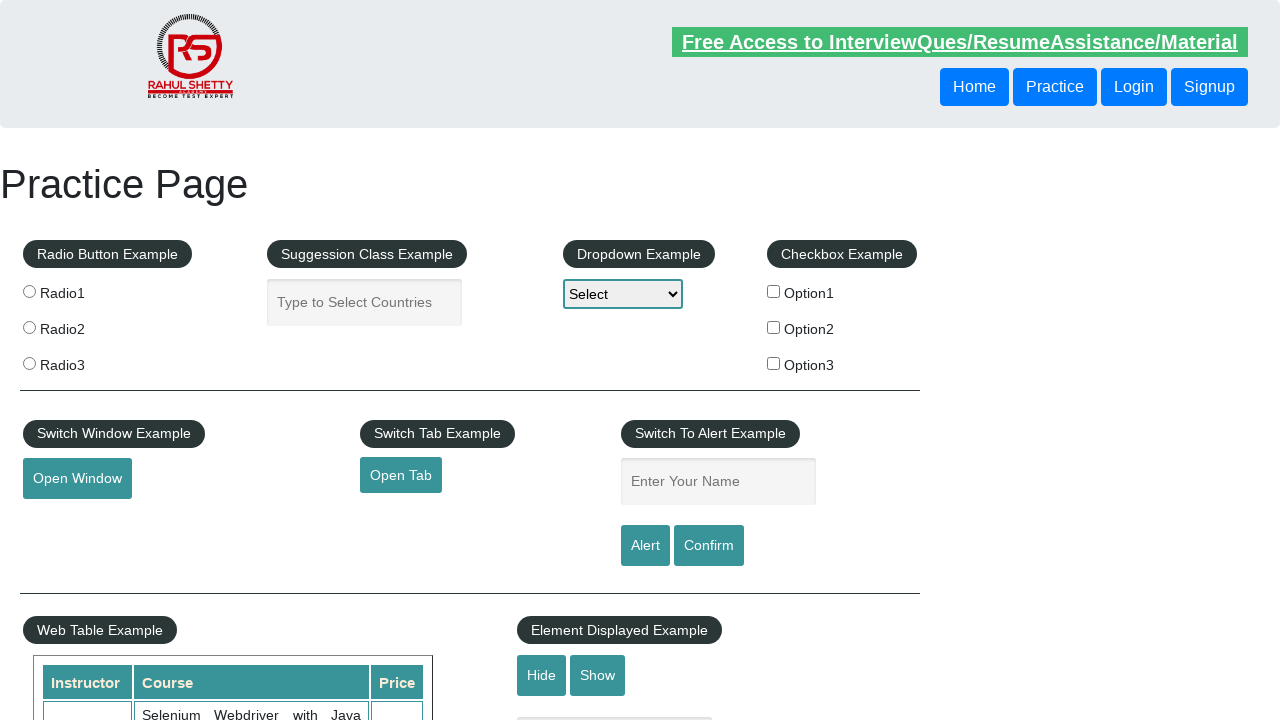

Retrieved cells from row - found 3 cells
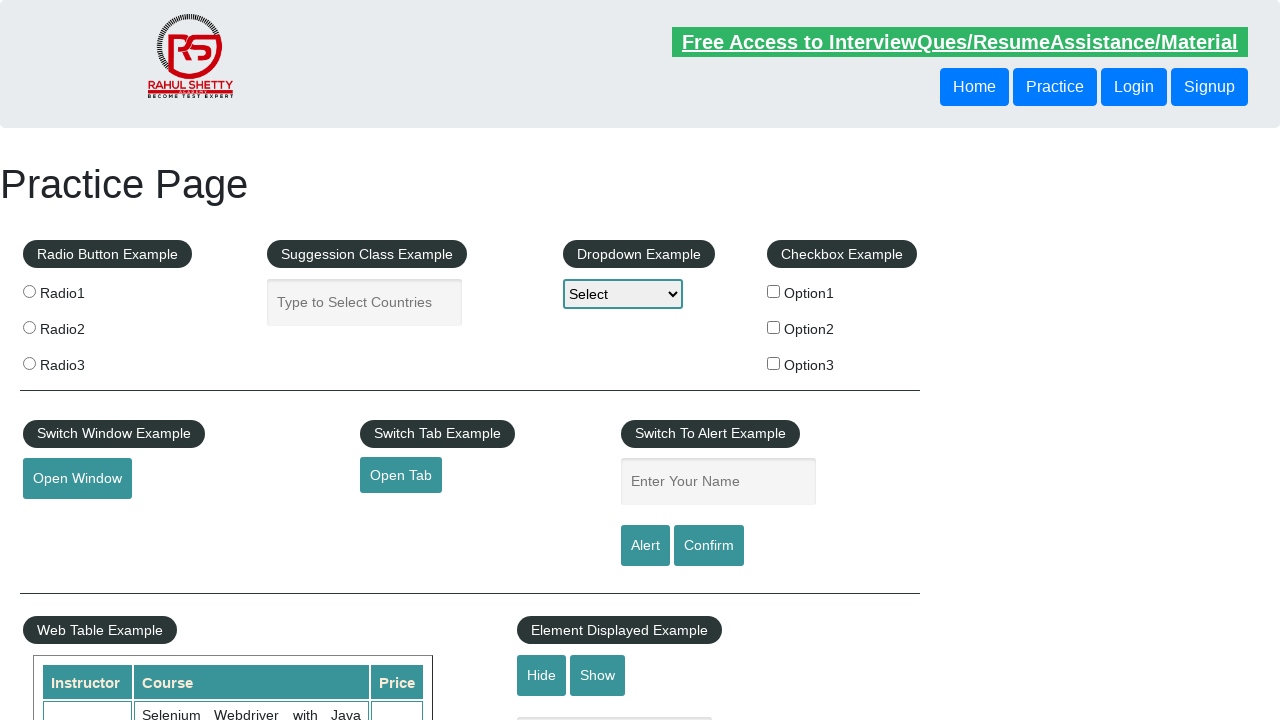

Retrieved cell text: Rahul Shetty
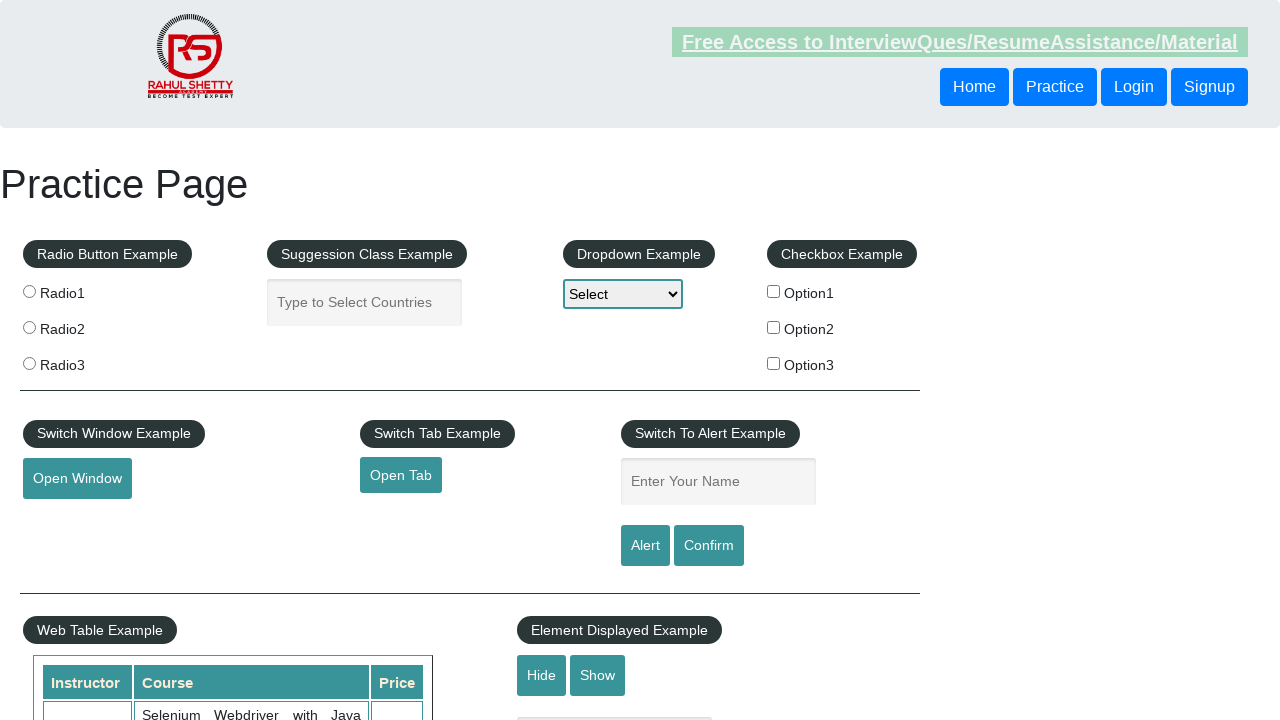

Retrieved cell text: Master Selenium Automation in simple Python Language
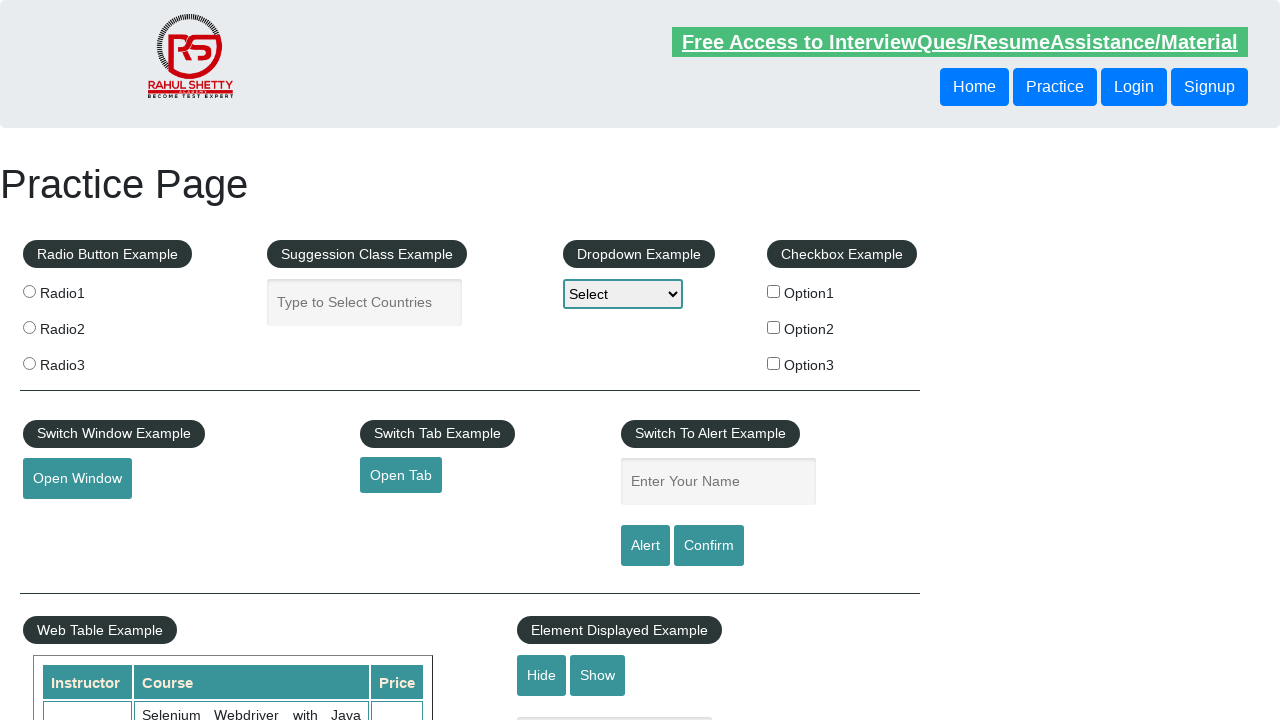

Retrieved cell text: 25
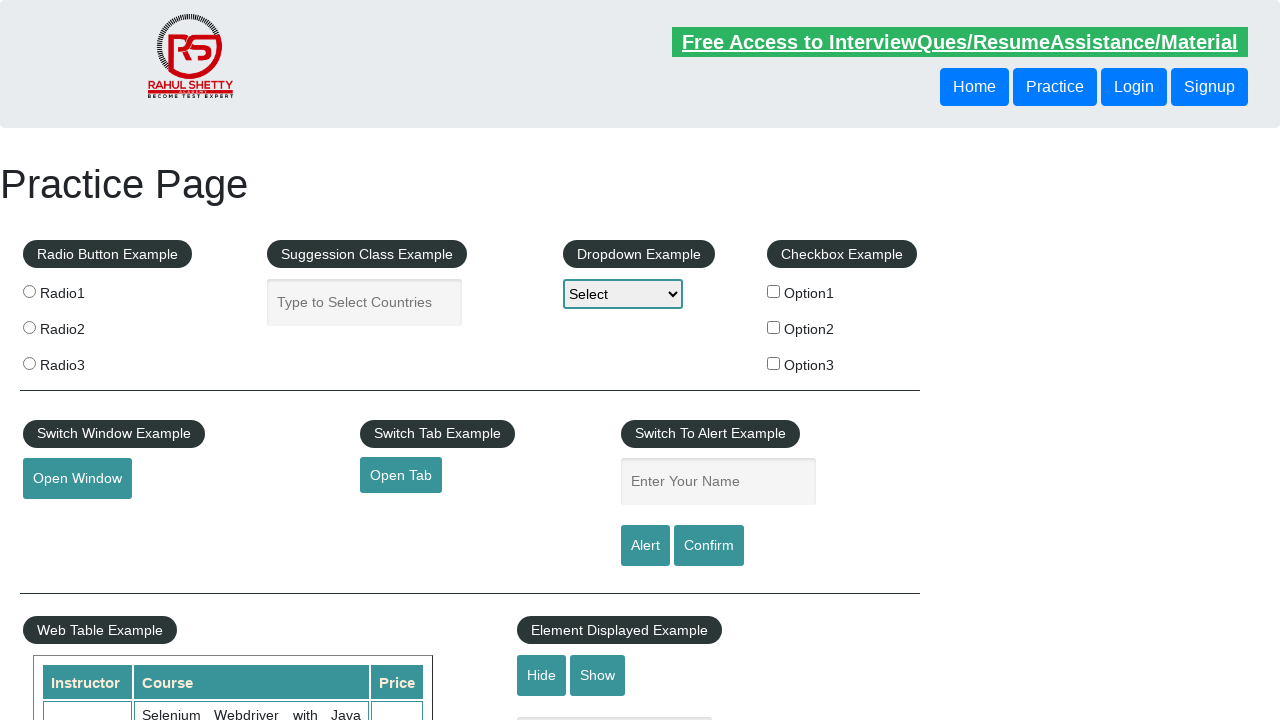

Retrieved cells from row - found 3 cells
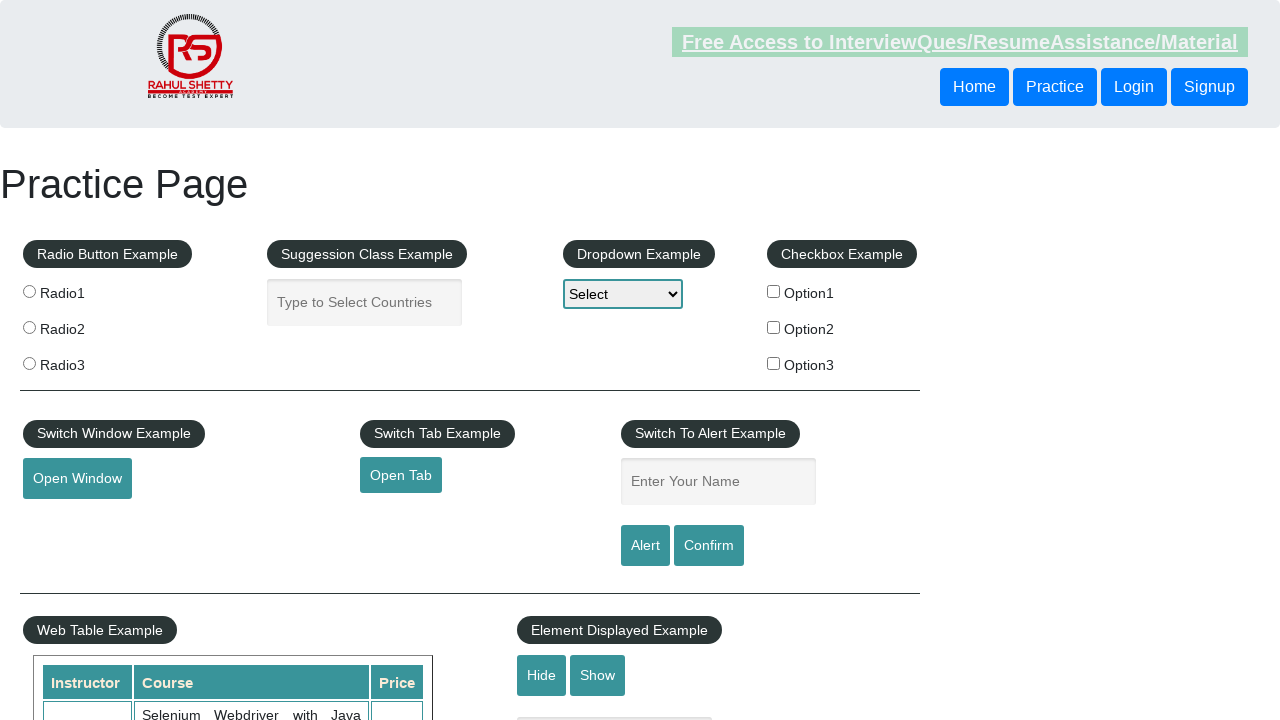

Retrieved cell text: Rahul Shetty
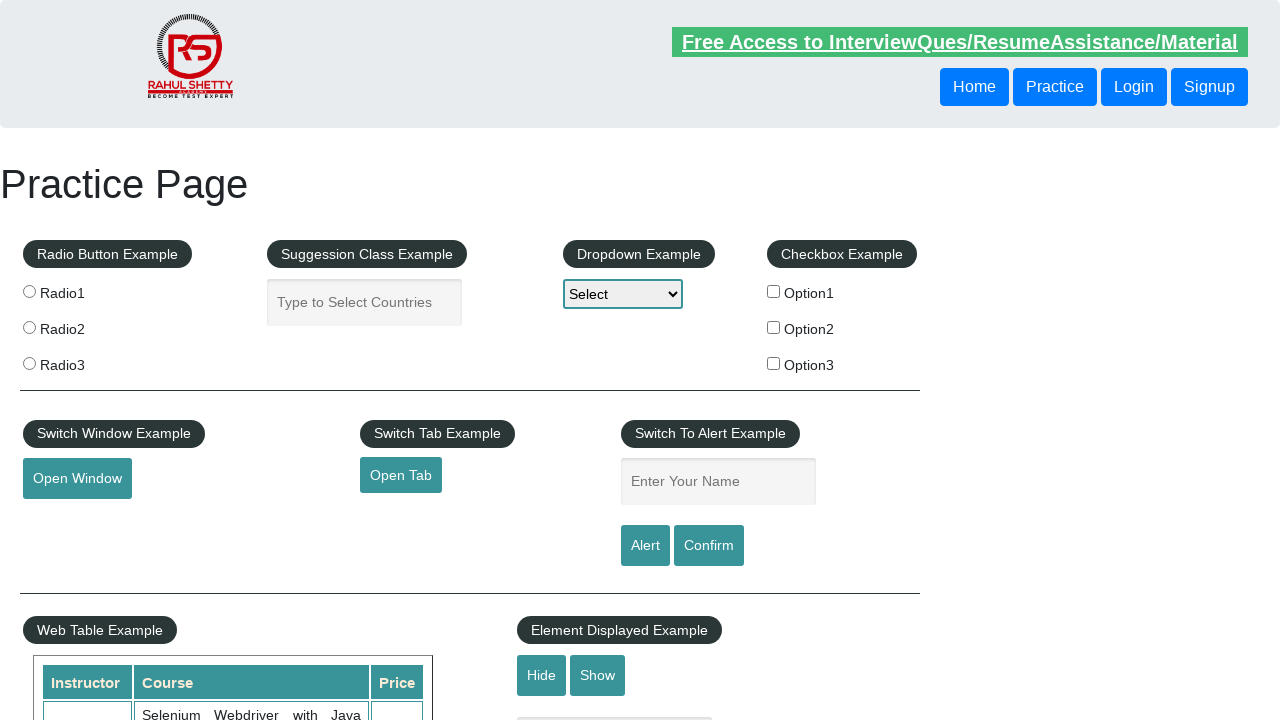

Retrieved cell text: Advanced Selenium Framework Pageobject, TestNG, Maven, Jenkins,C
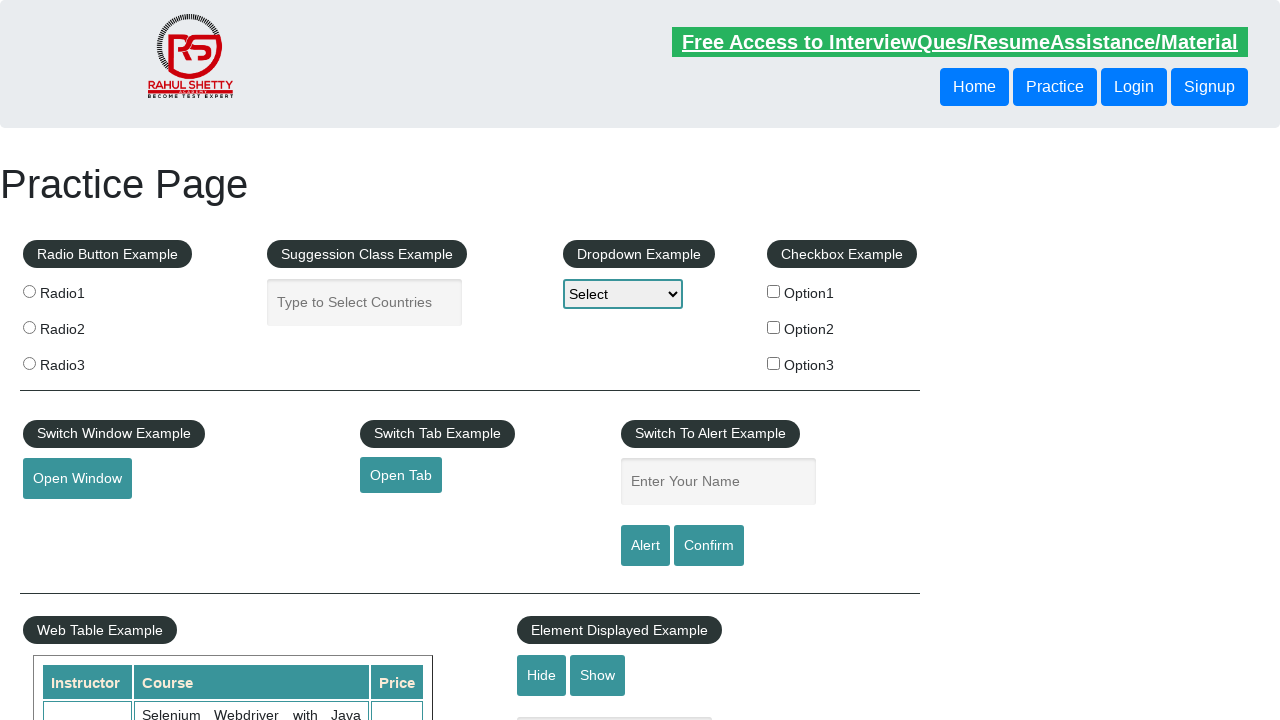

Retrieved cell text: 20
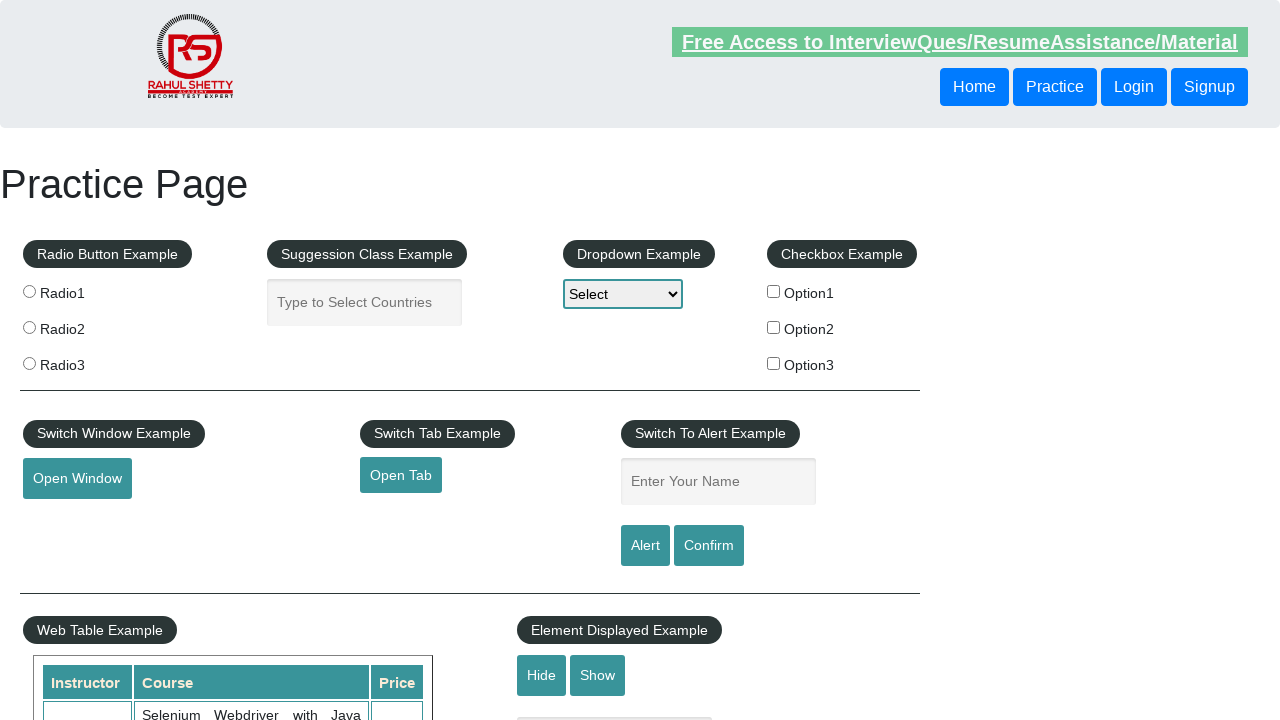

Retrieved cells from row - found 3 cells
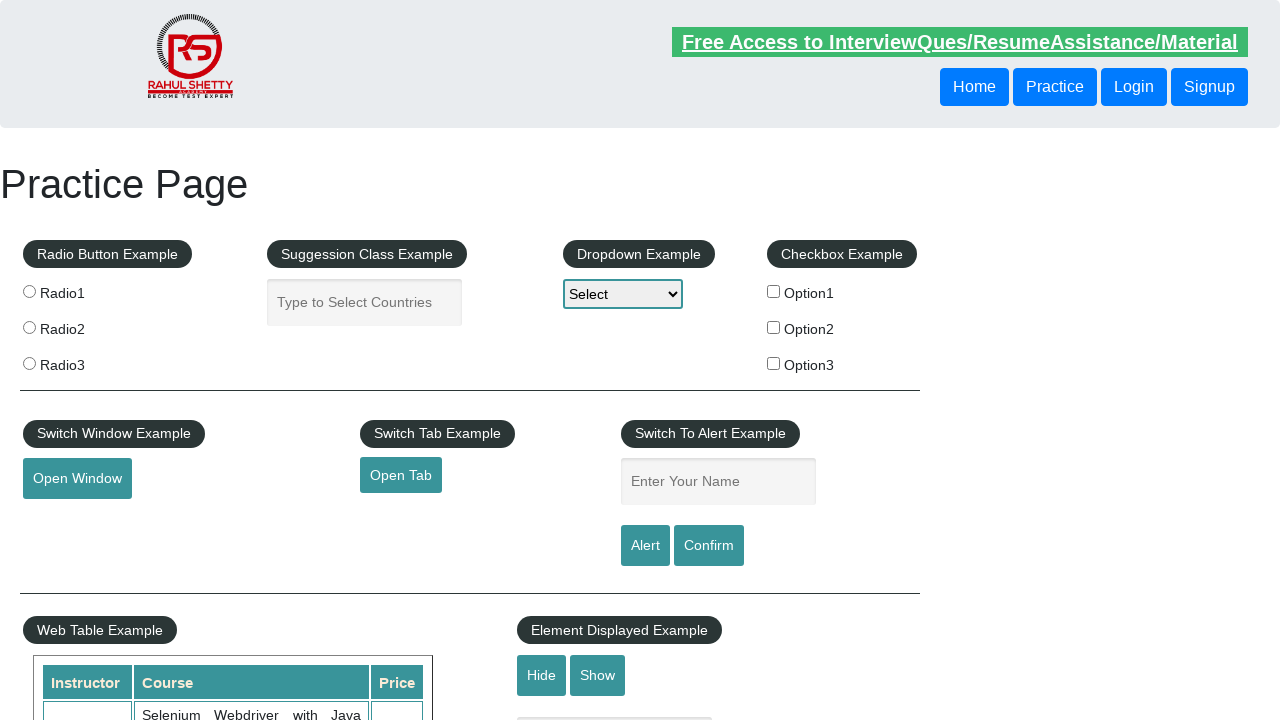

Retrieved cell text: Rahul Shetty
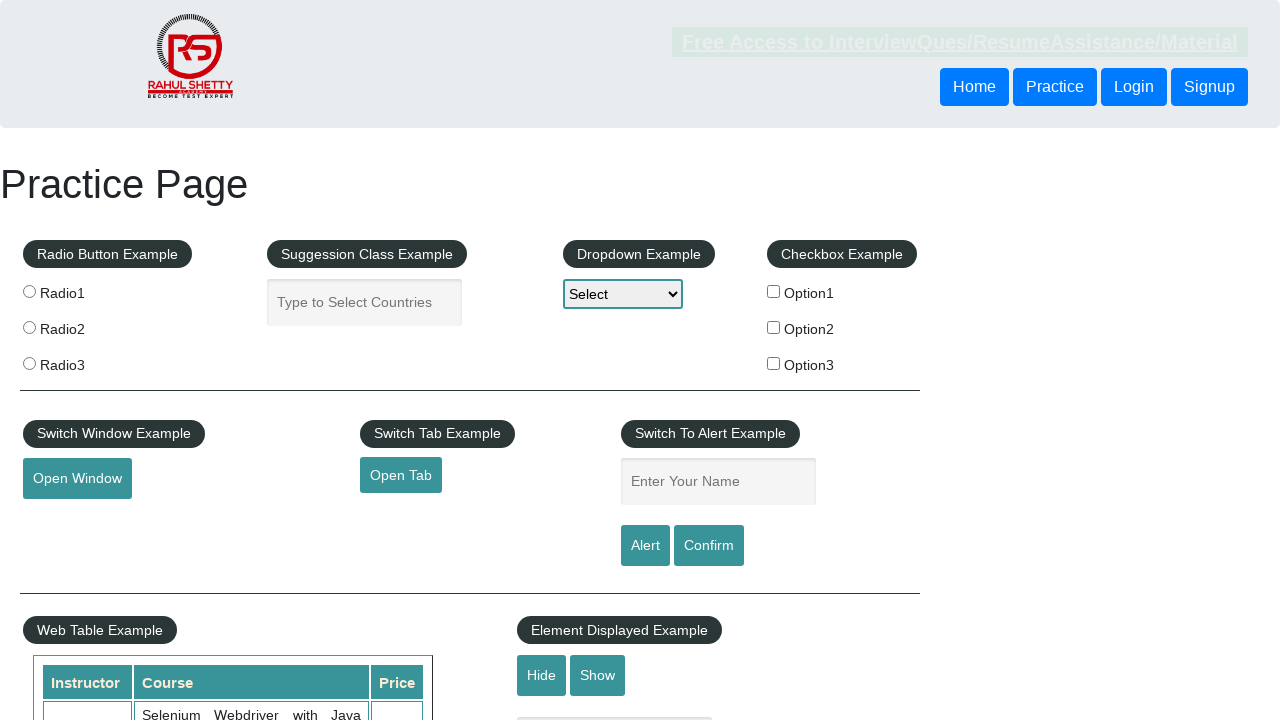

Retrieved cell text: Write effective QA Resume that will turn to interview call
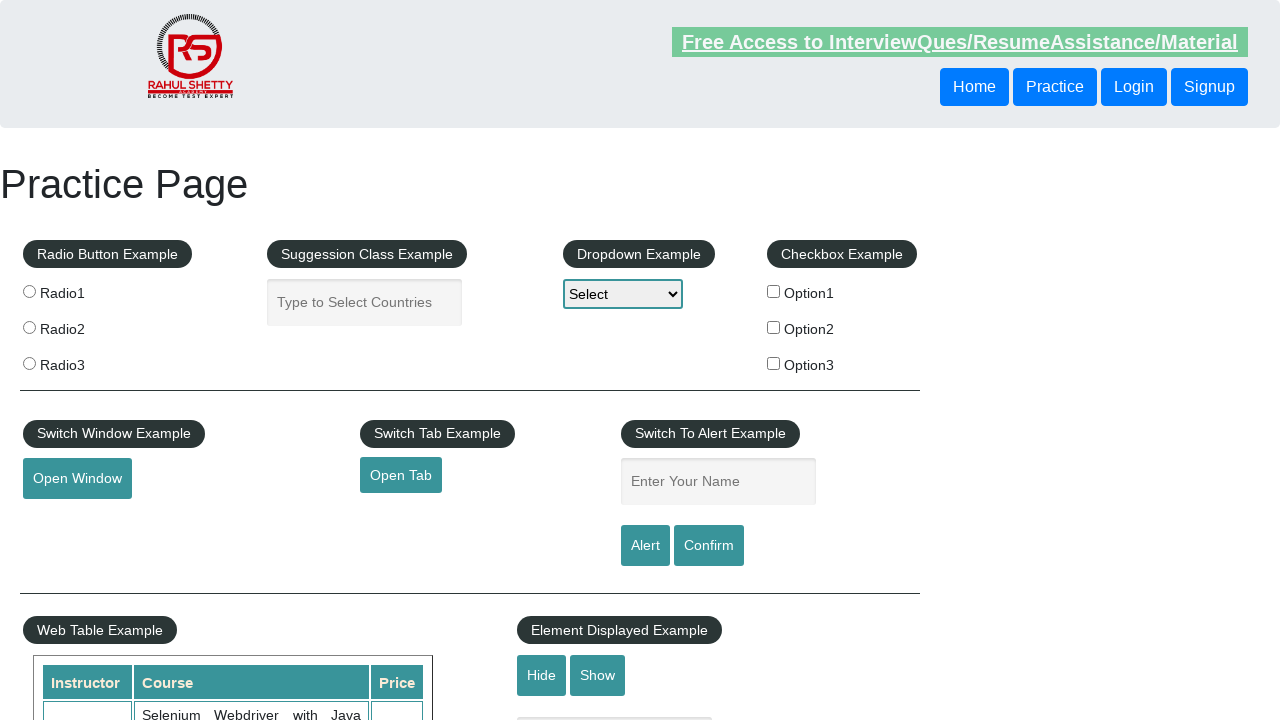

Retrieved cell text: 0
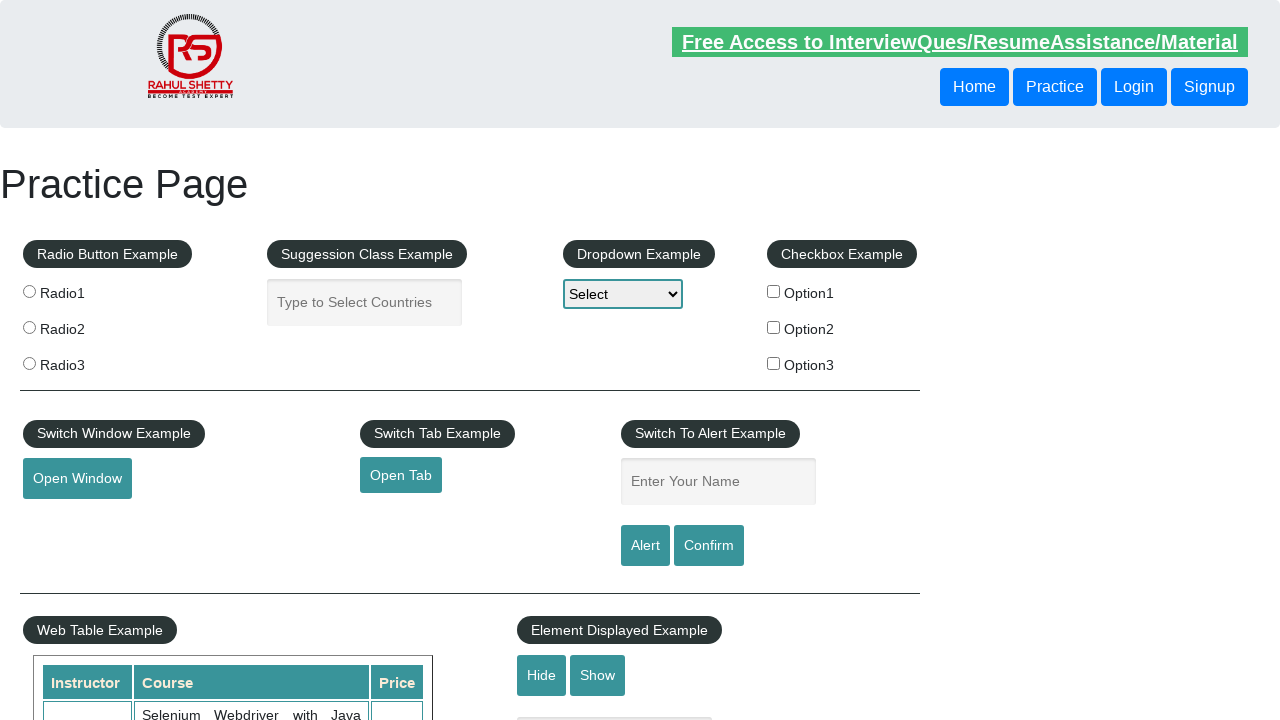

Retrieved cells from row - found 0 cells
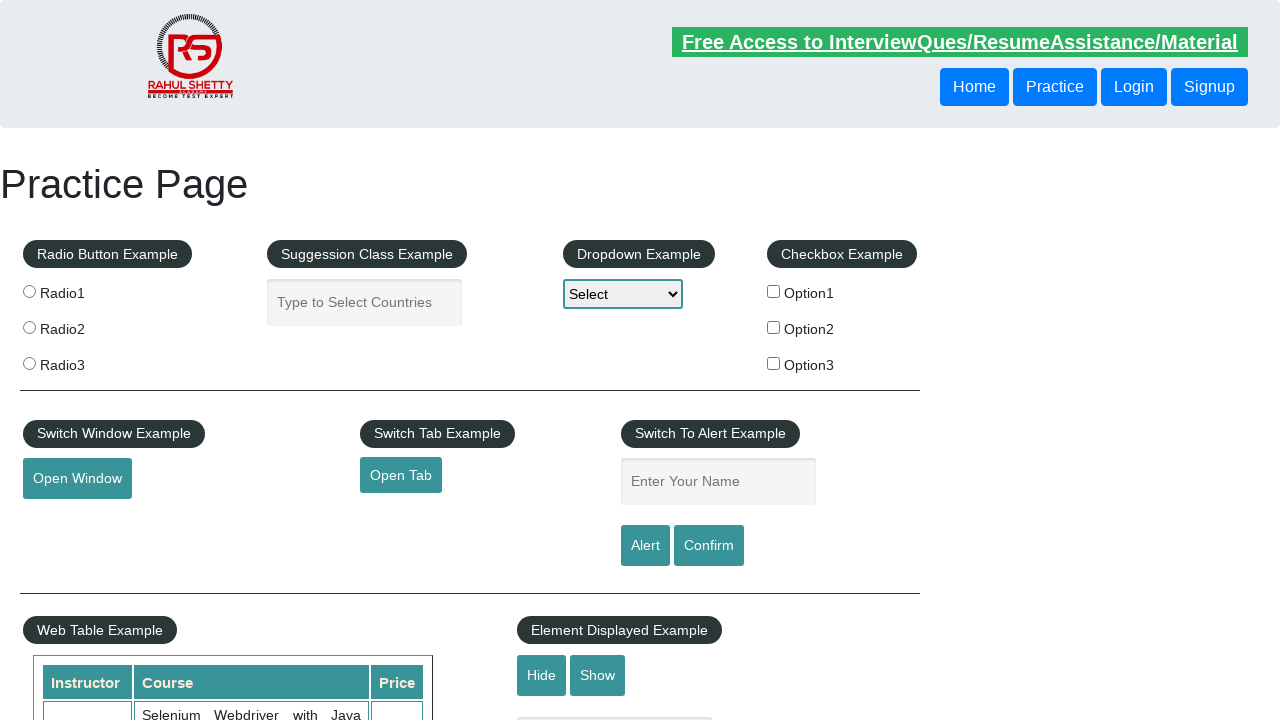

Retrieved cells from row - found 4 cells
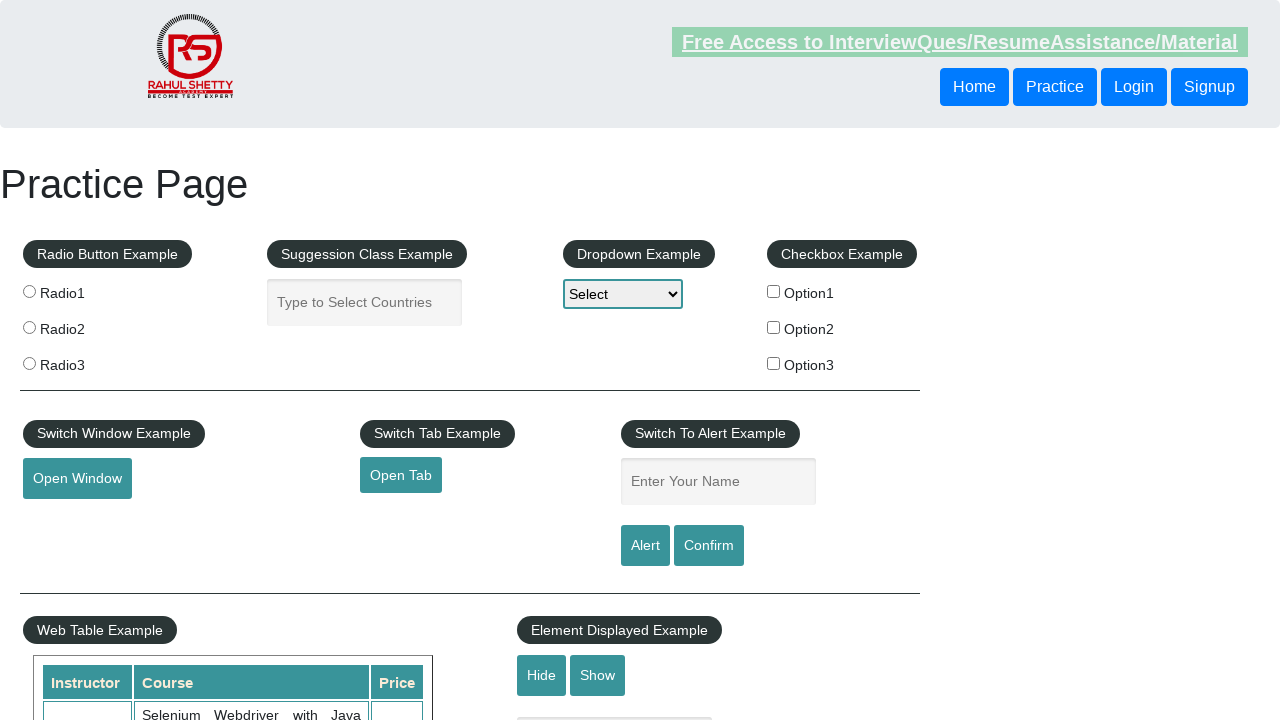

Retrieved cell text: Alex
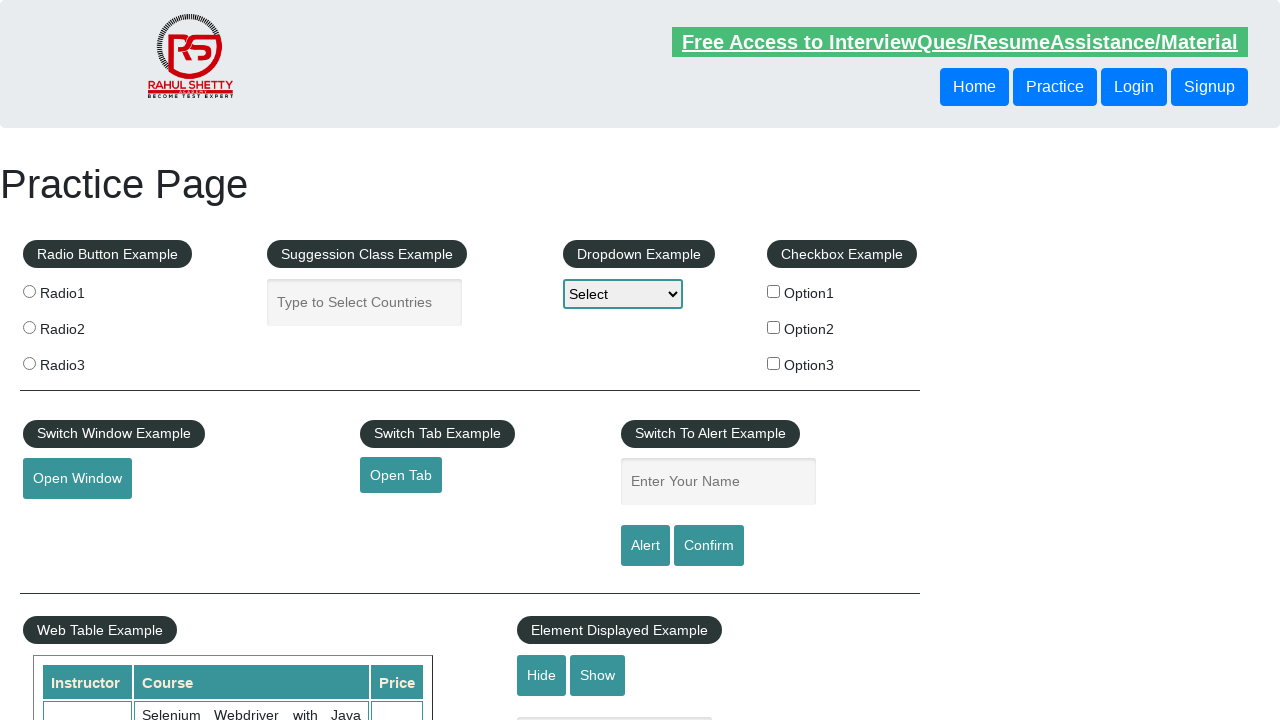

Retrieved cell text: Engineer
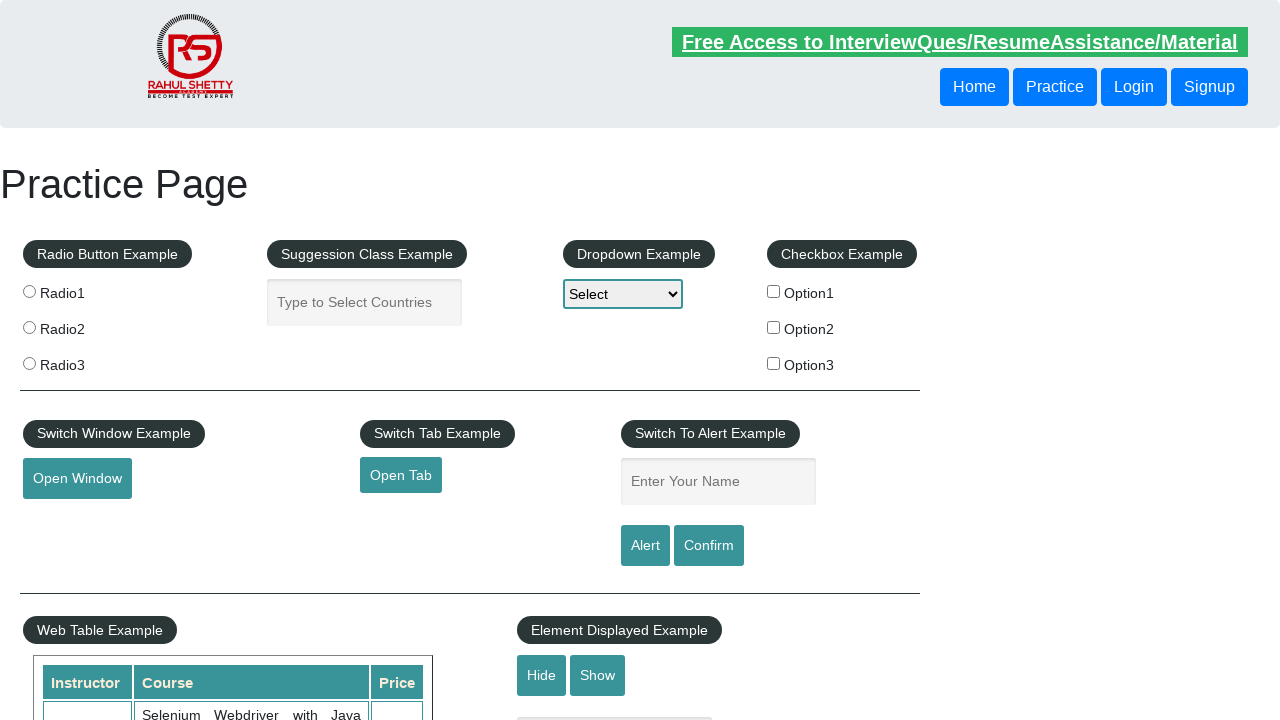

Retrieved cell text: Chennai
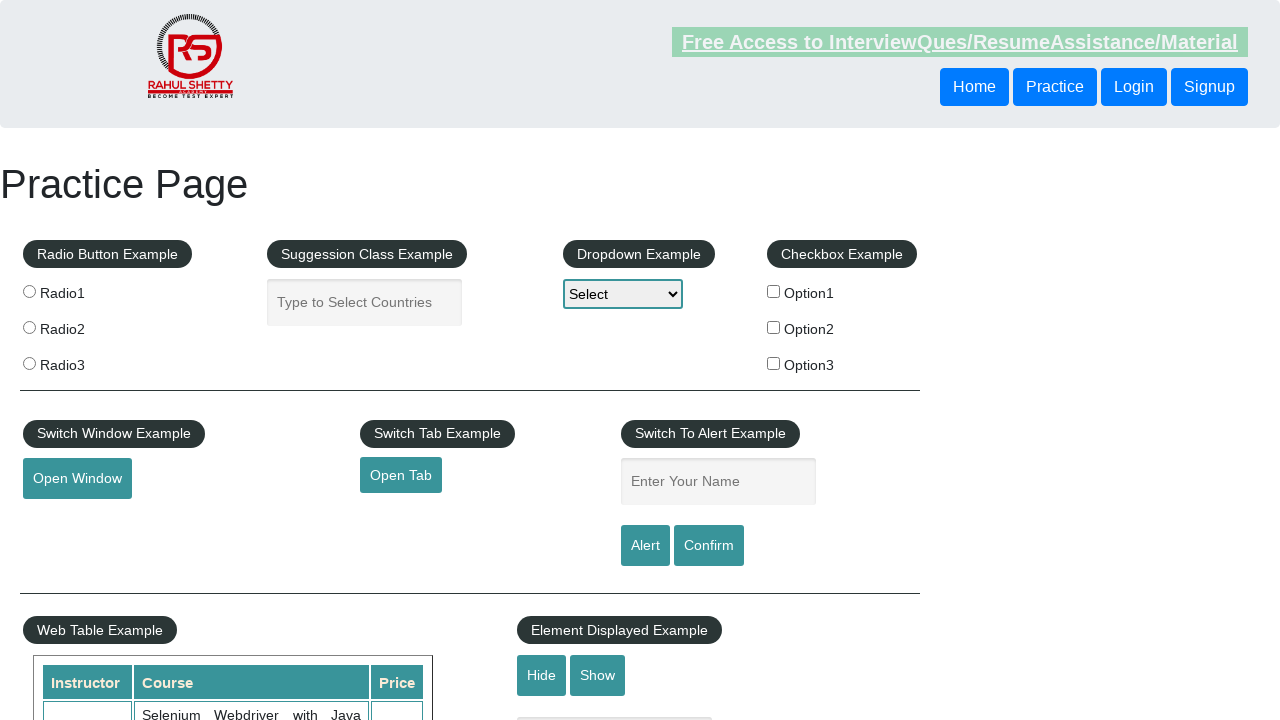

Retrieved cell text: 28
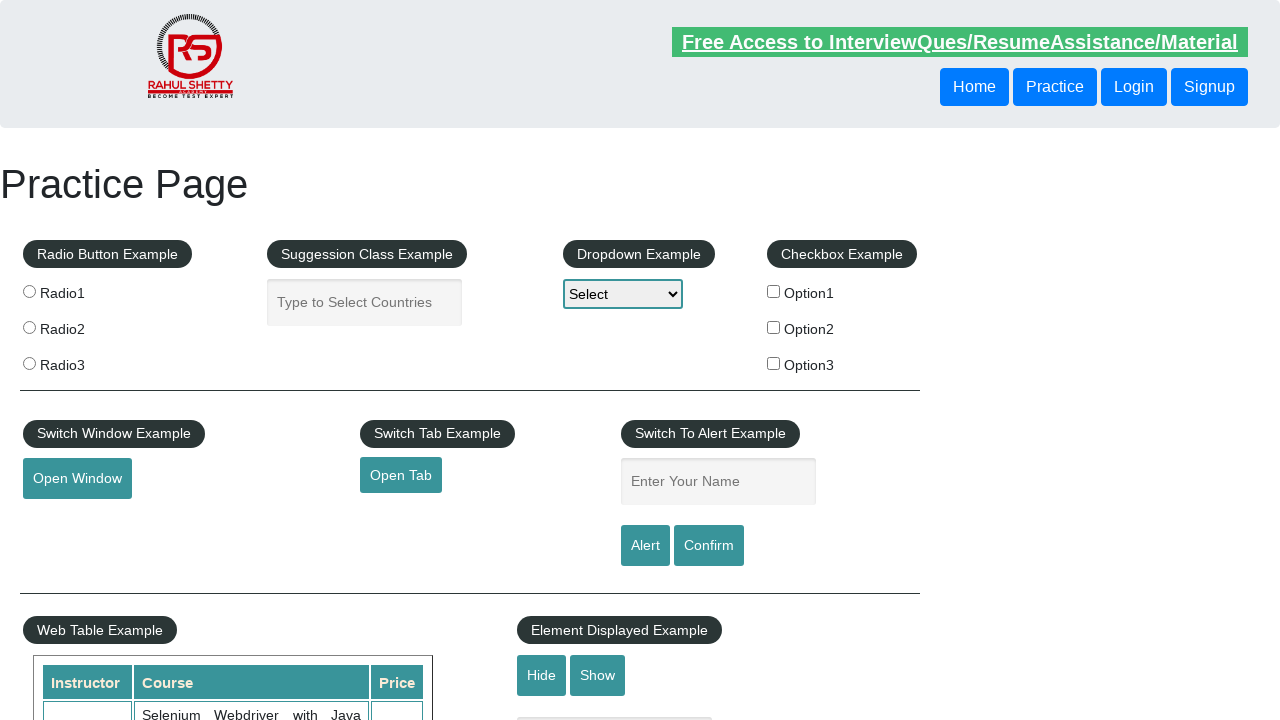

Retrieved cells from row - found 4 cells
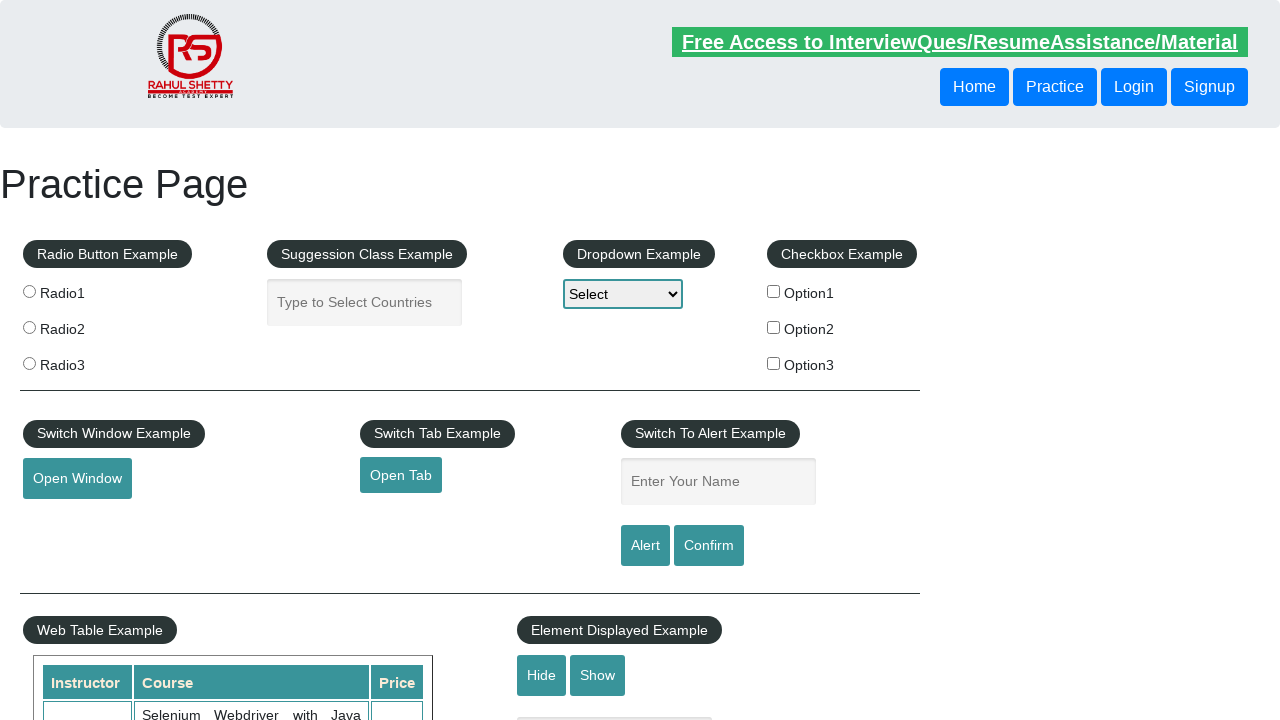

Retrieved cell text: Ben
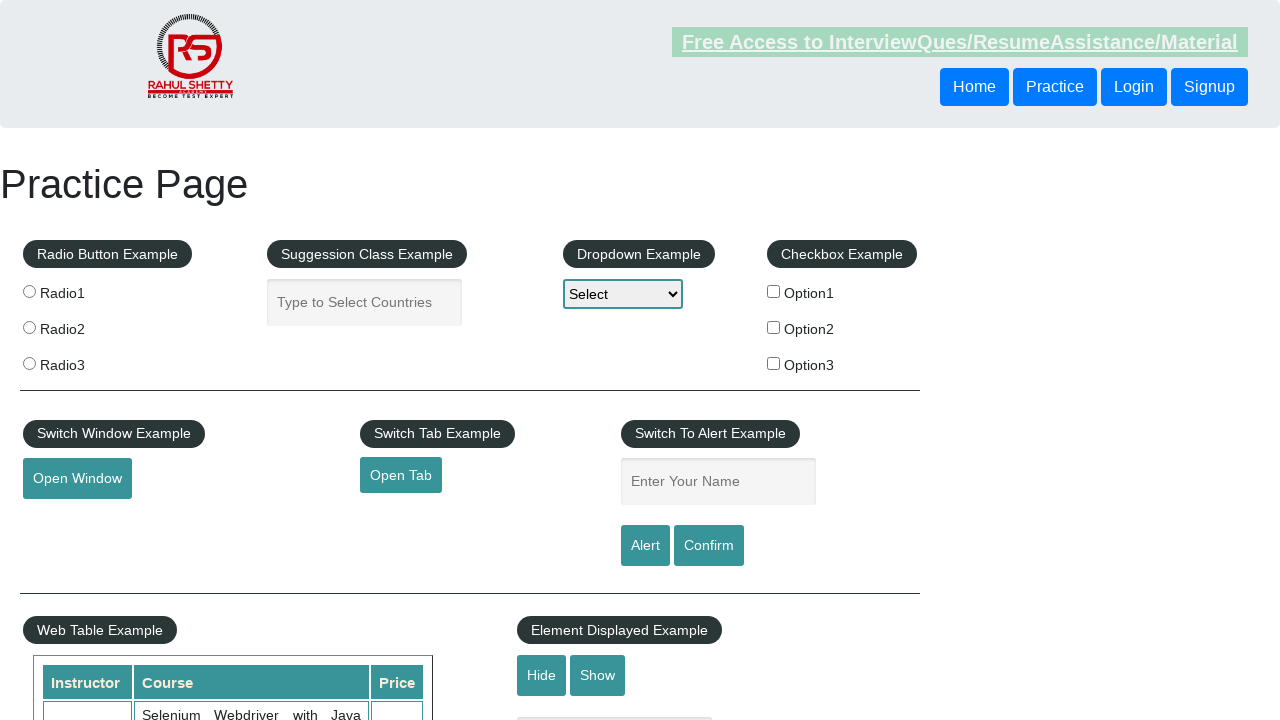

Retrieved cell text: Mechanic
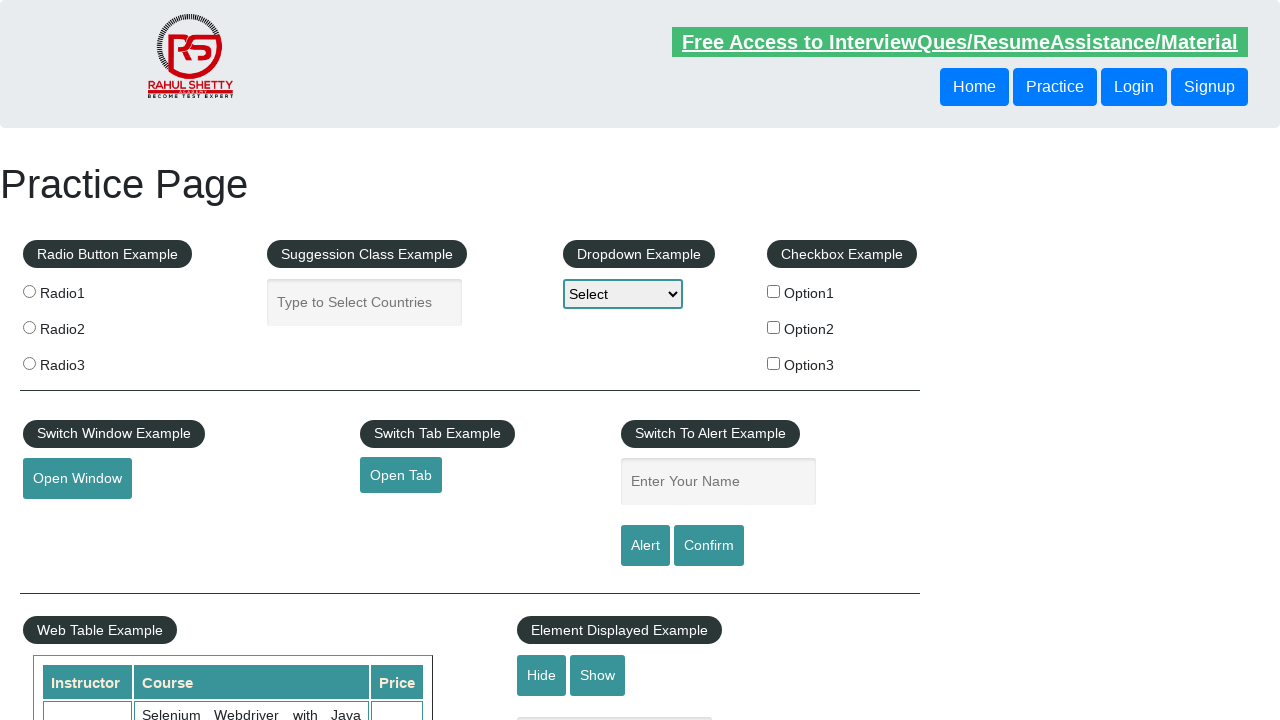

Retrieved cell text: Bengaluru
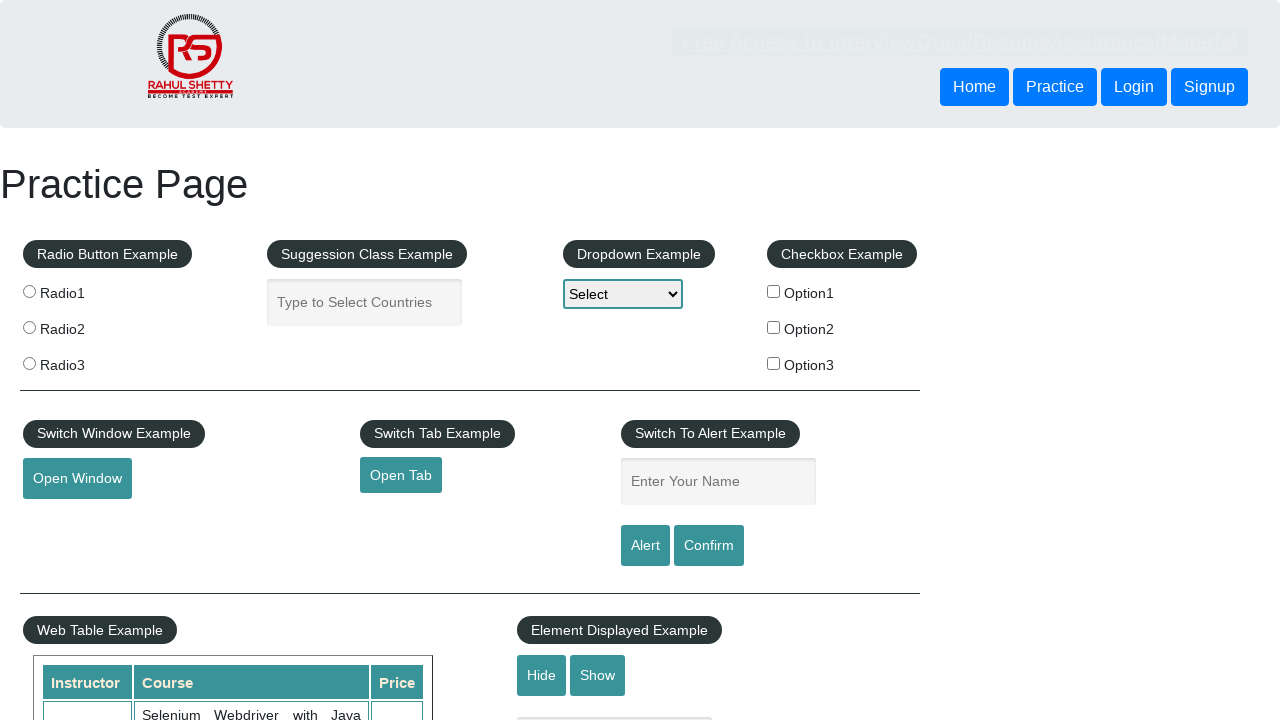

Retrieved cell text: 23
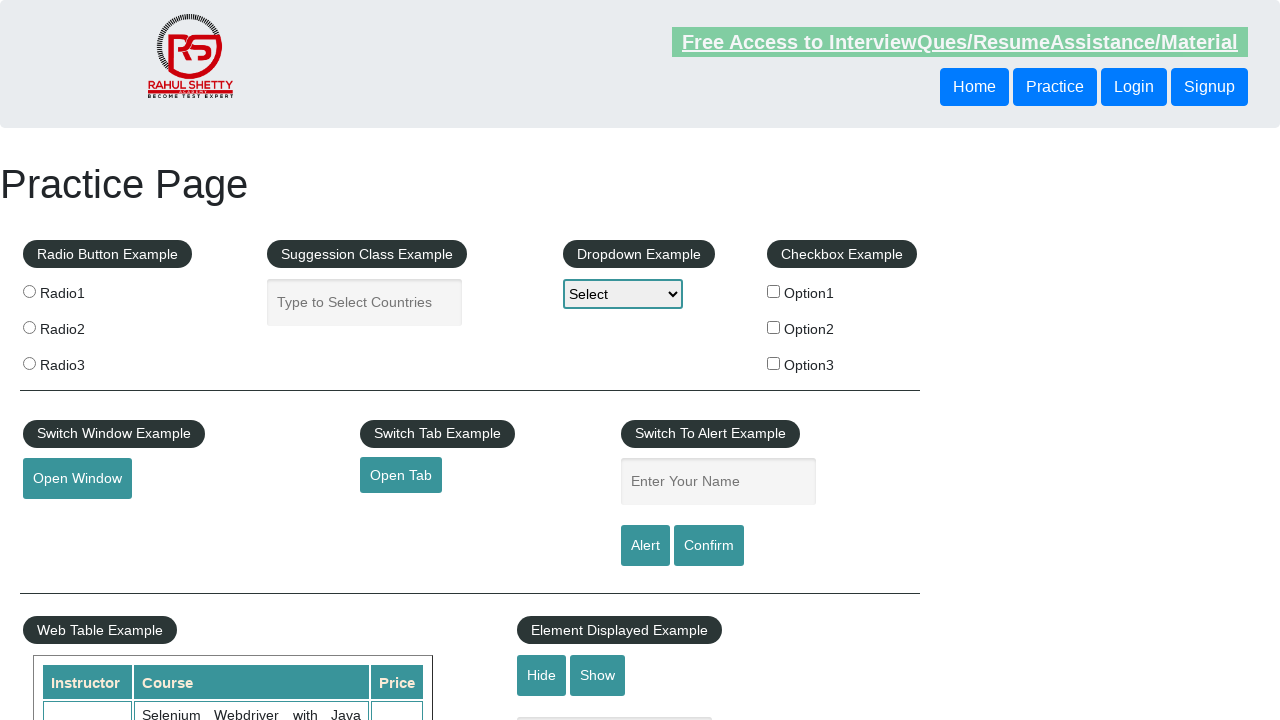

Retrieved cells from row - found 4 cells
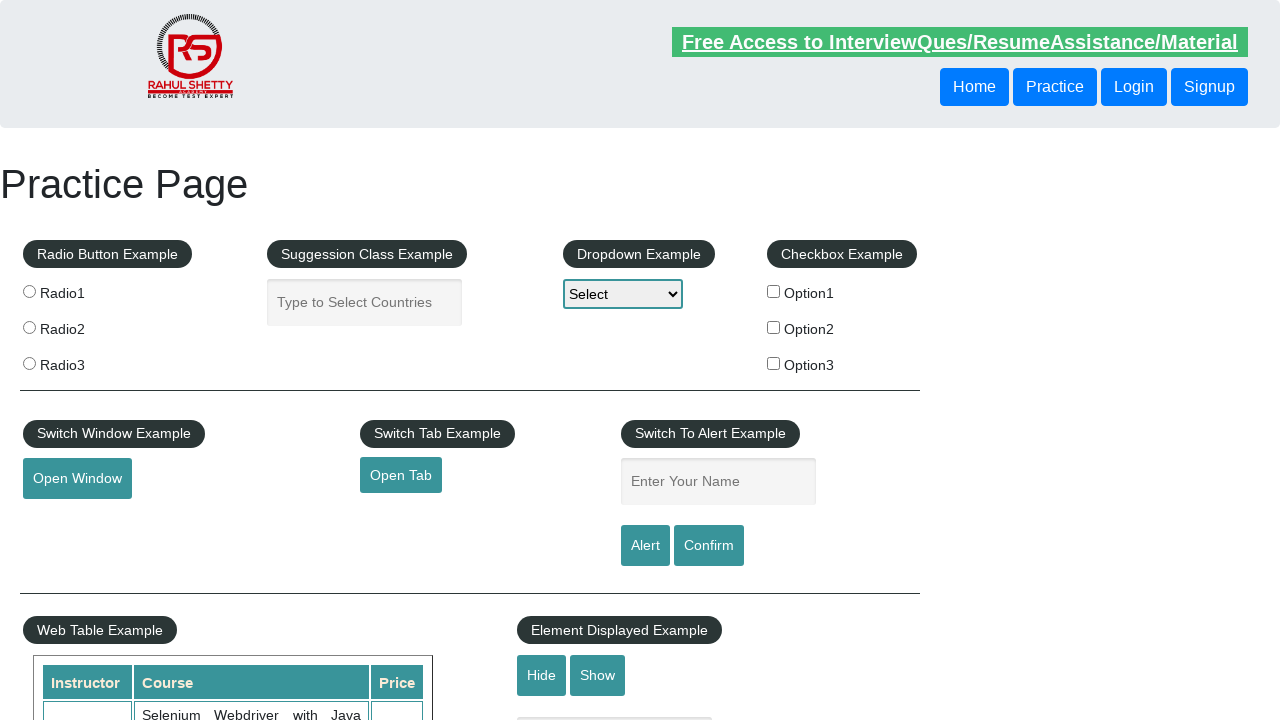

Retrieved cell text: Dwayne
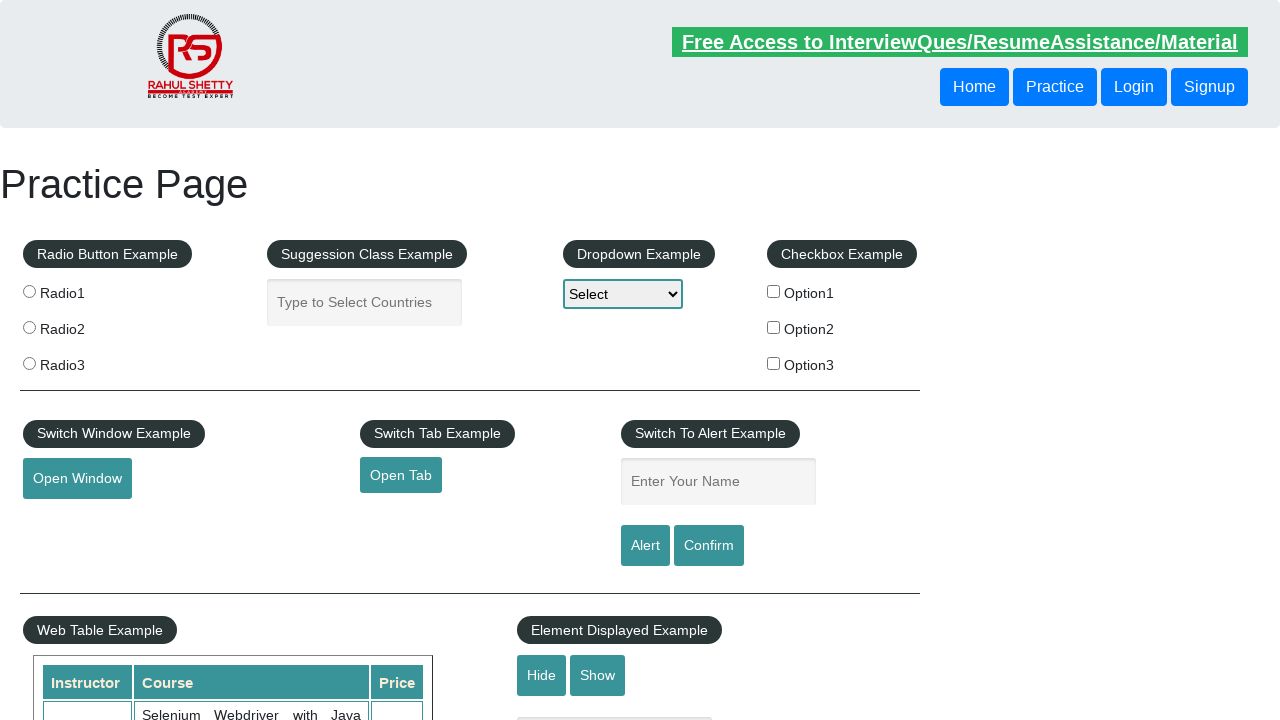

Retrieved cell text: Manager
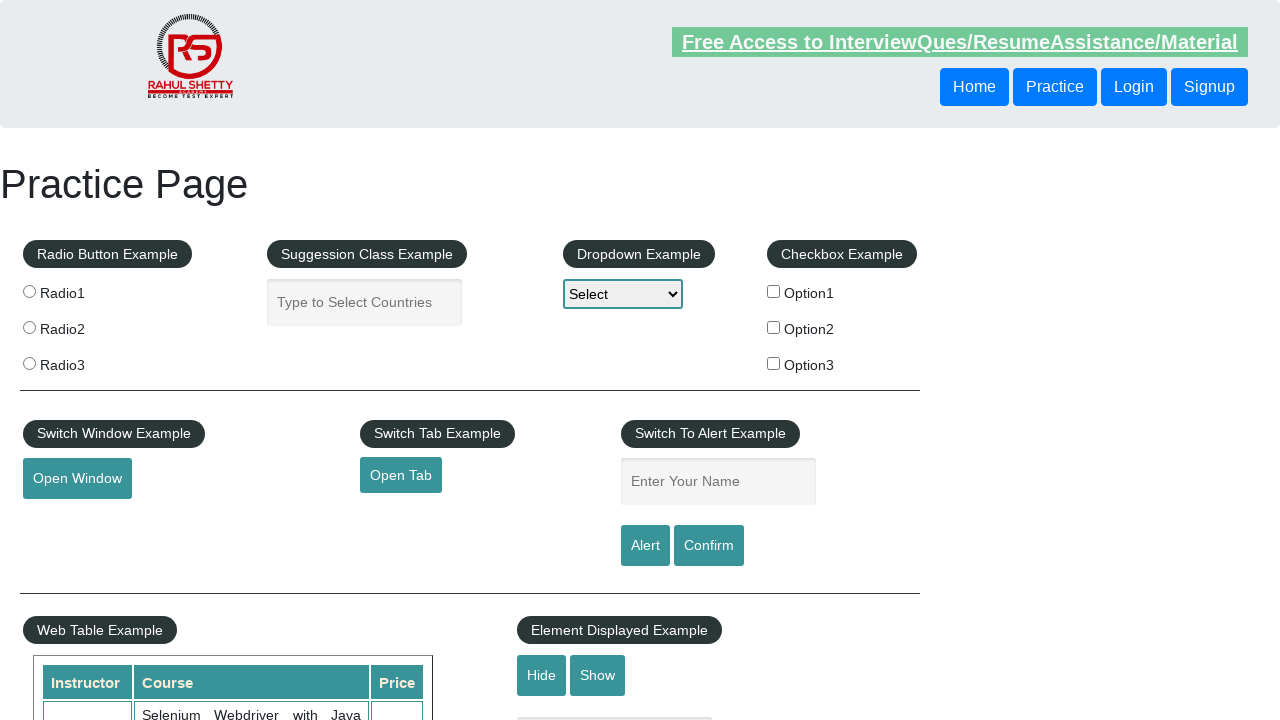

Retrieved cell text: Kolkata
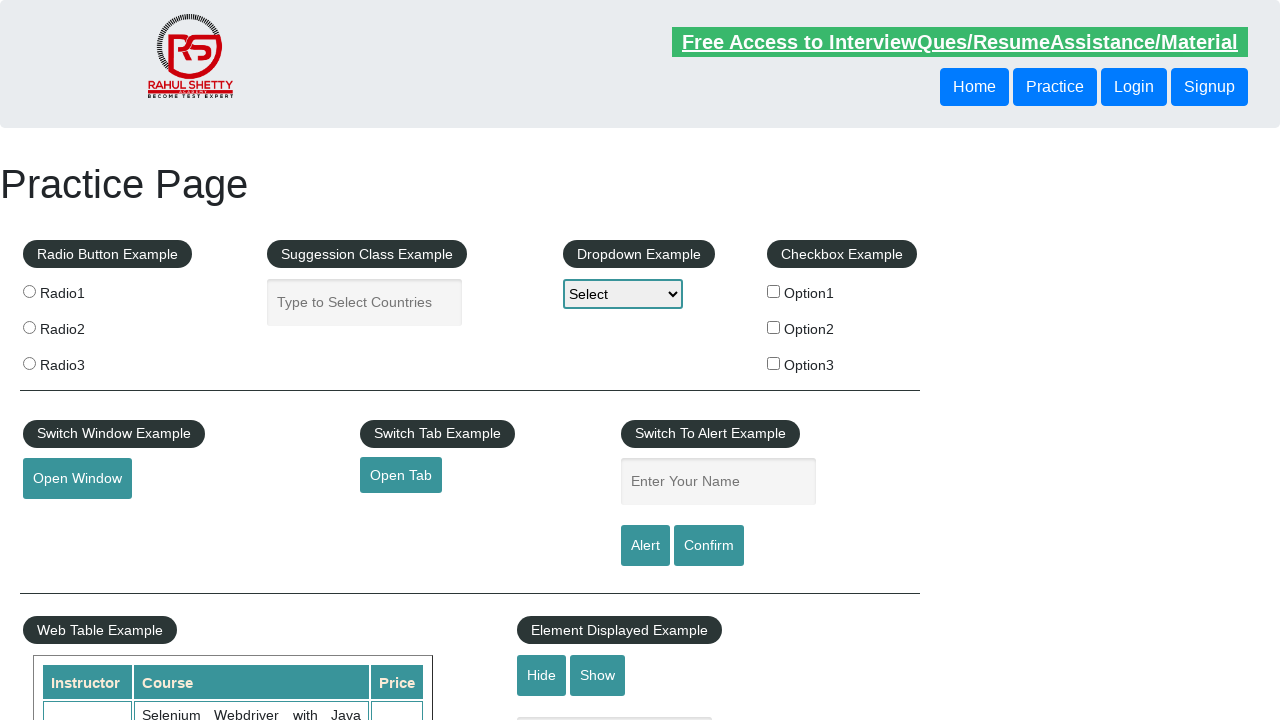

Retrieved cell text: 48
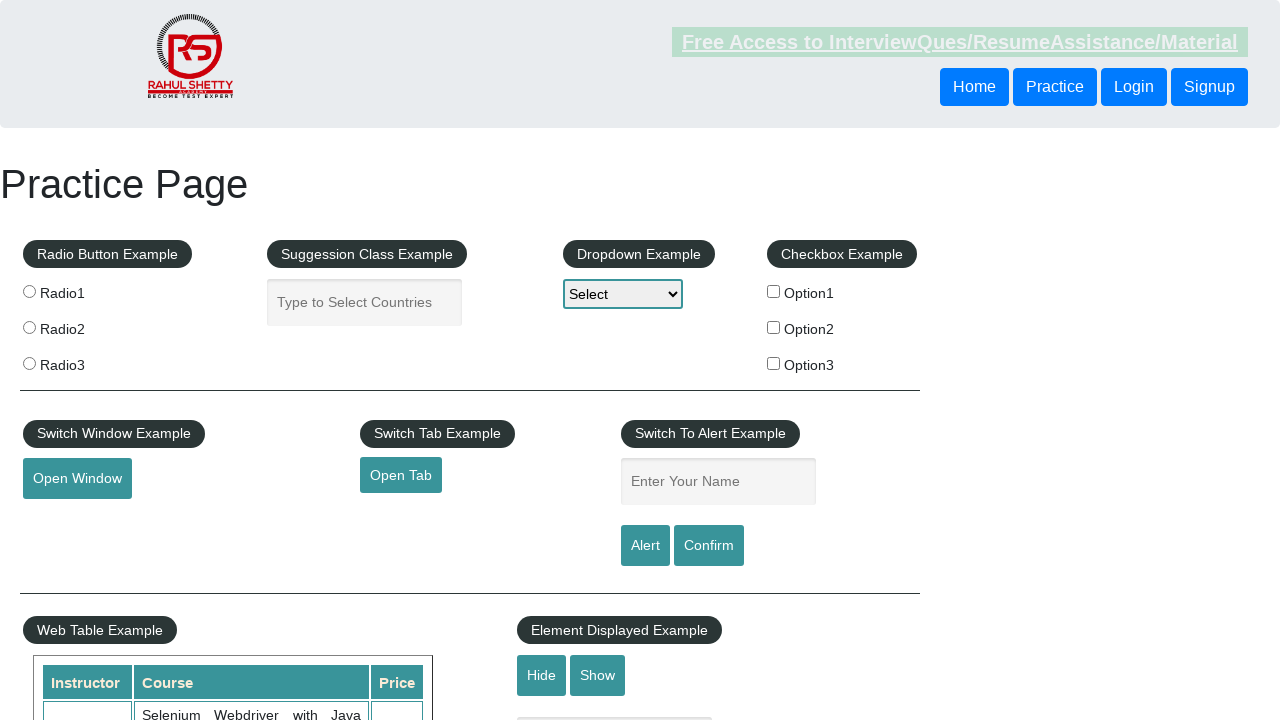

Retrieved cells from row - found 4 cells
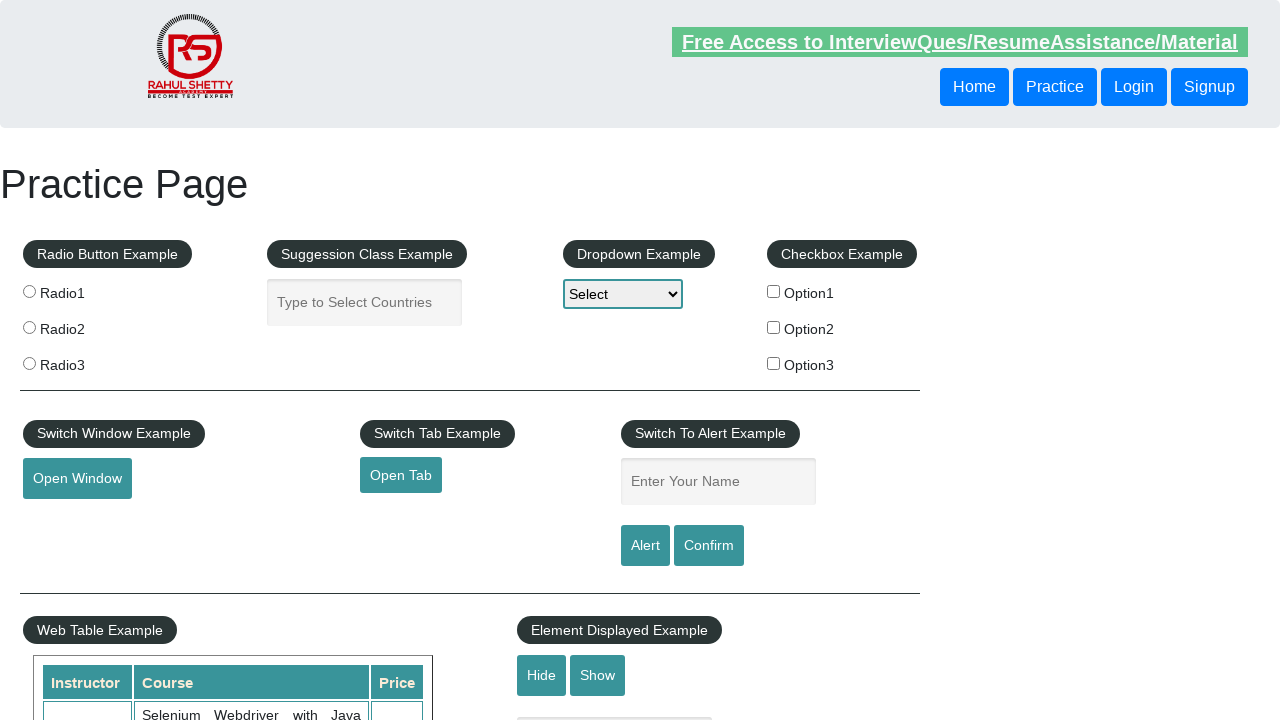

Retrieved cell text: Ivory
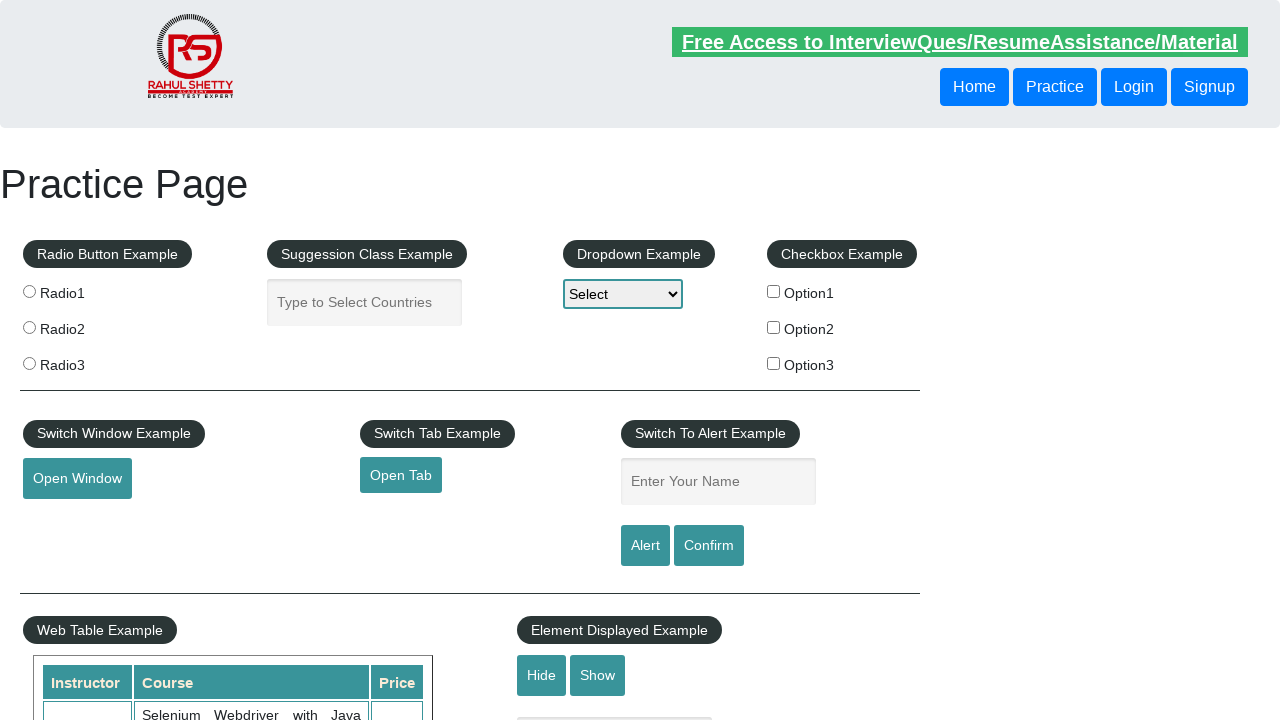

Retrieved cell text: Receptionist
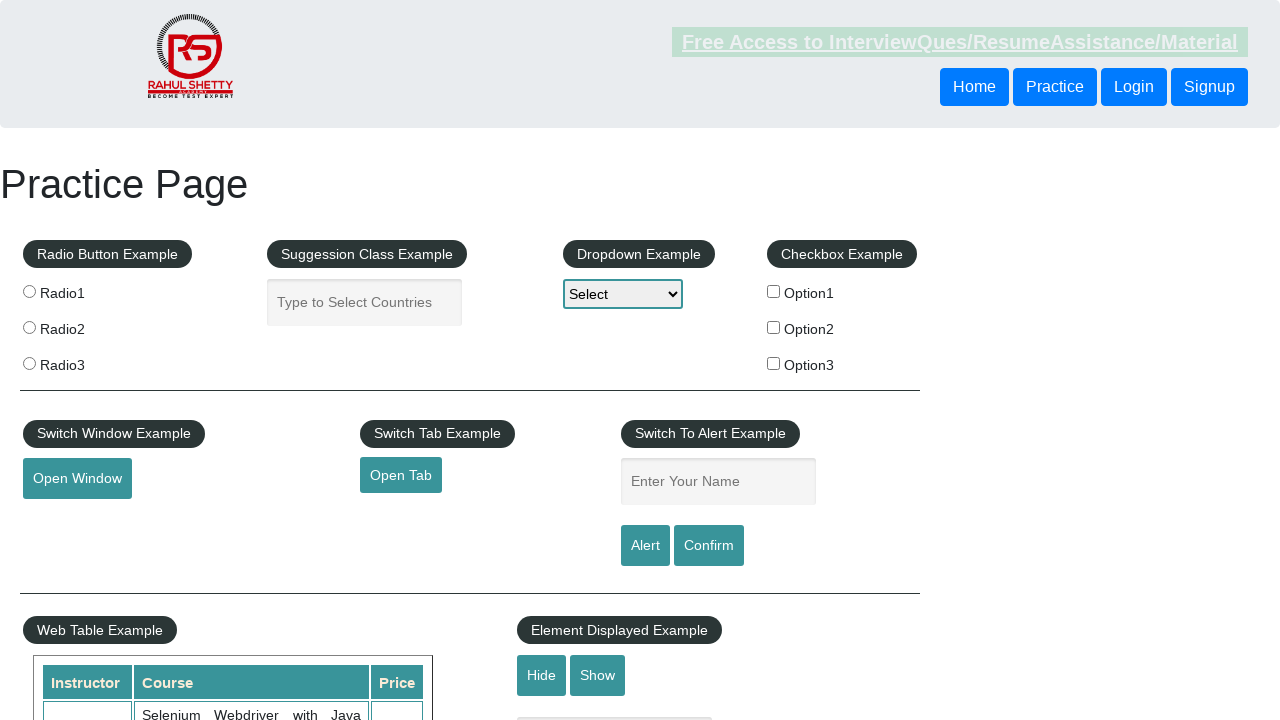

Retrieved cell text: Chennai
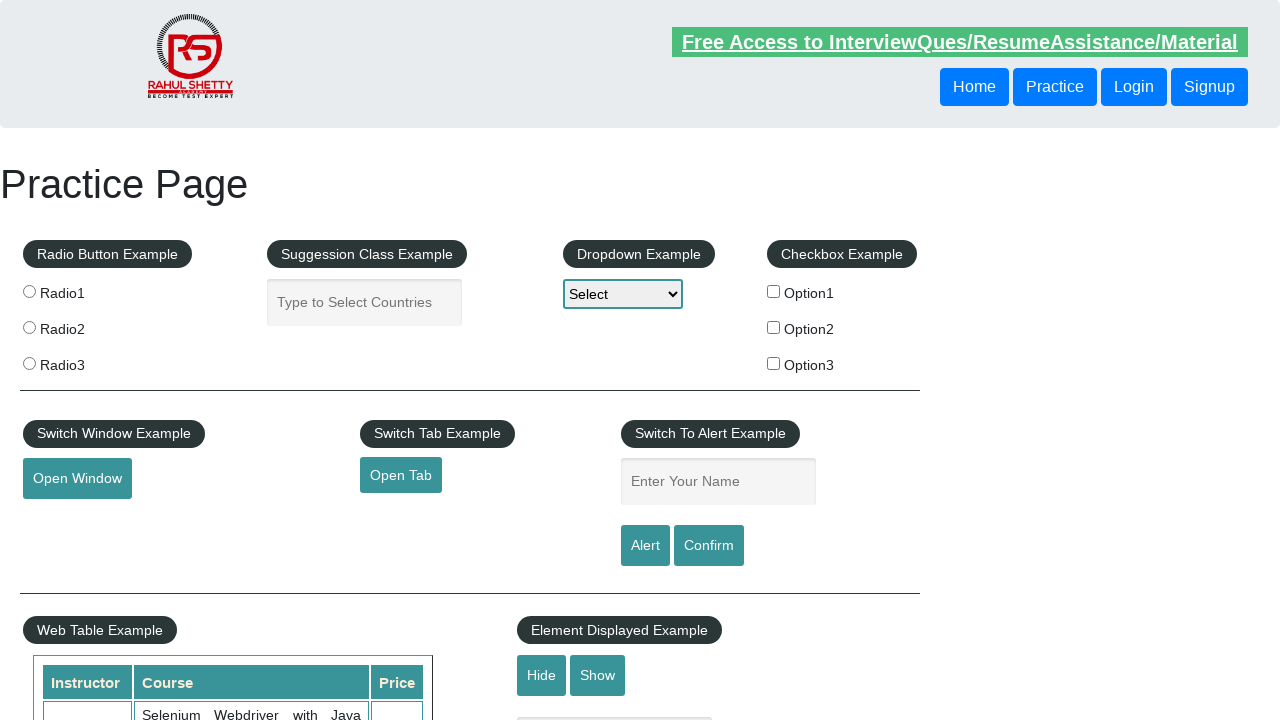

Retrieved cell text: 18
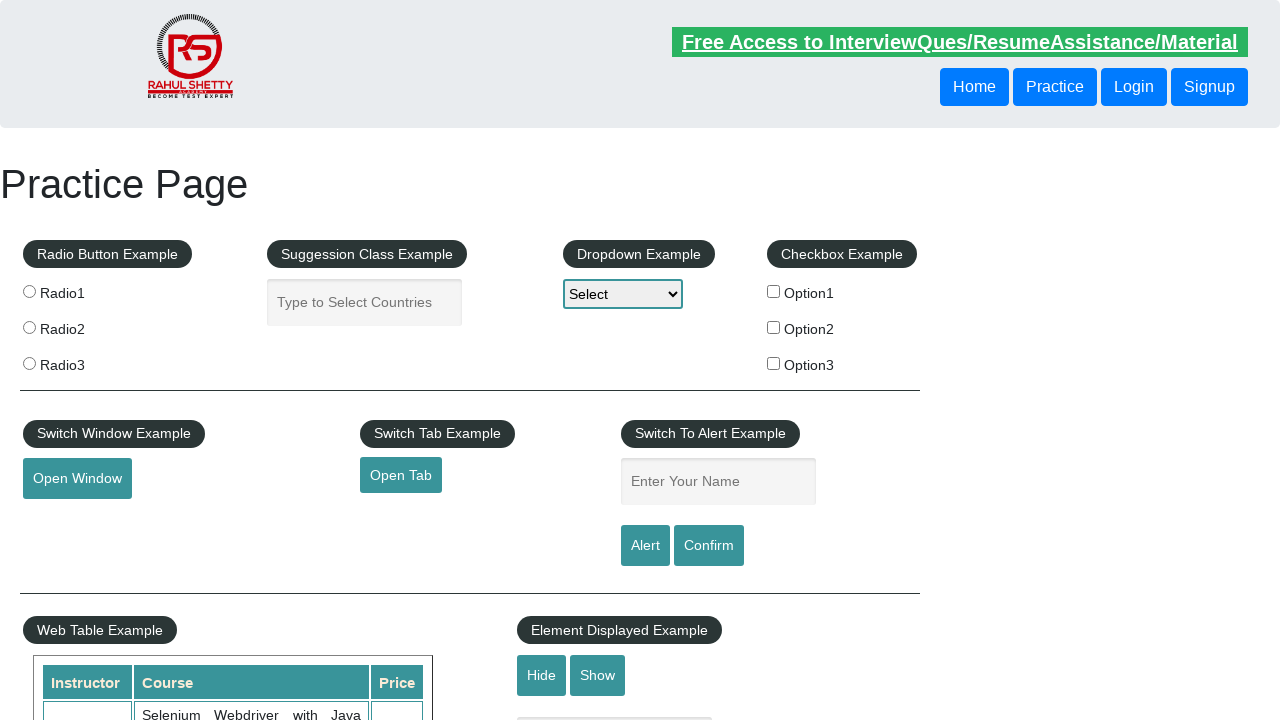

Retrieved cells from row - found 4 cells
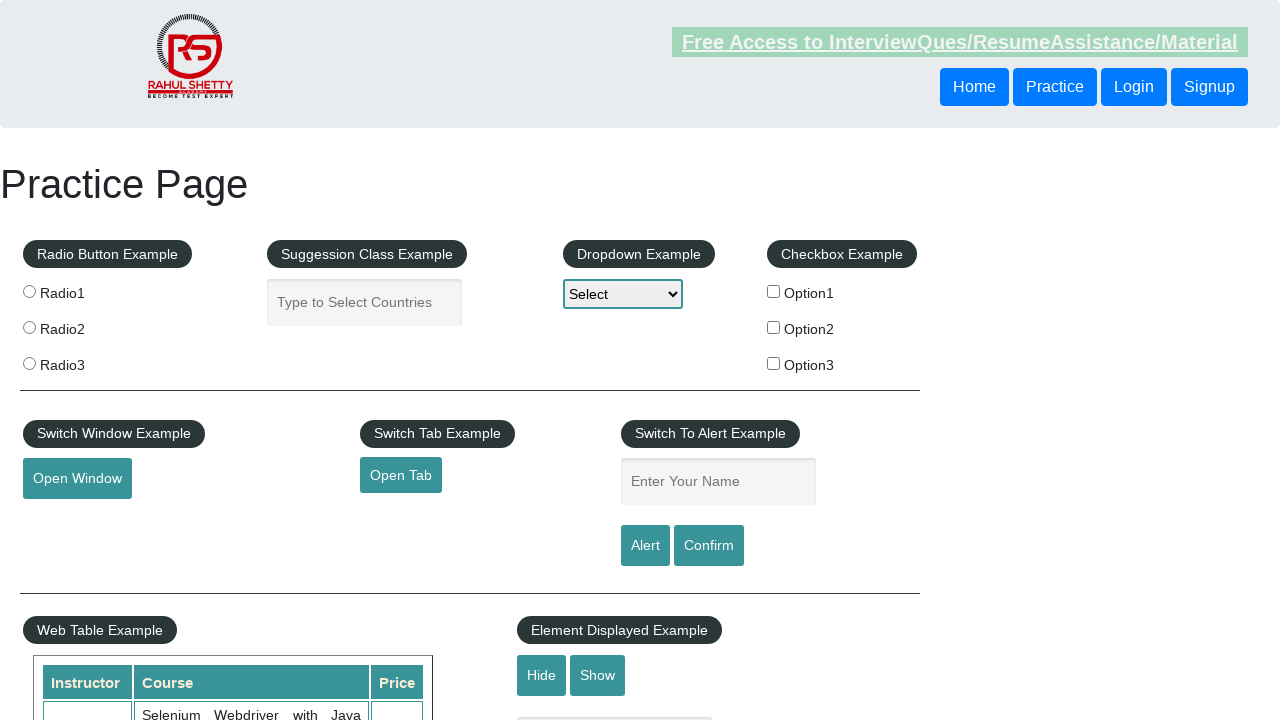

Retrieved cell text: Jack
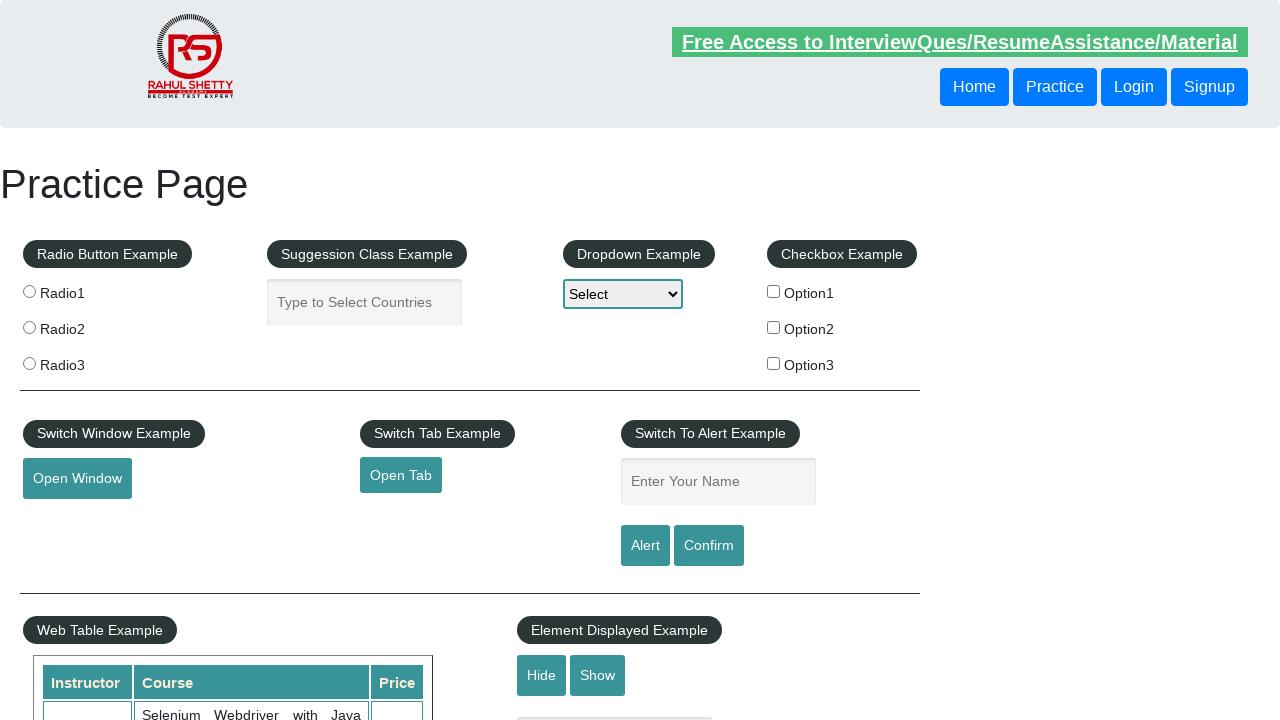

Retrieved cell text: Engineer
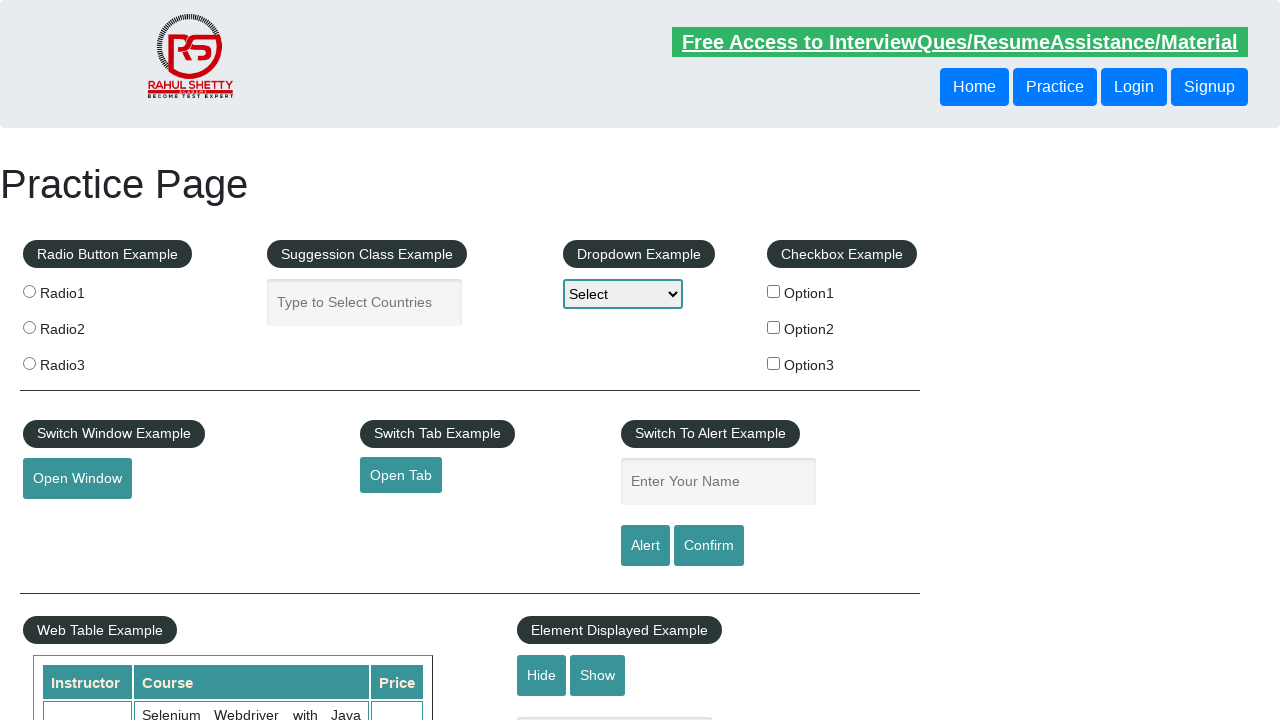

Retrieved cell text: Pune
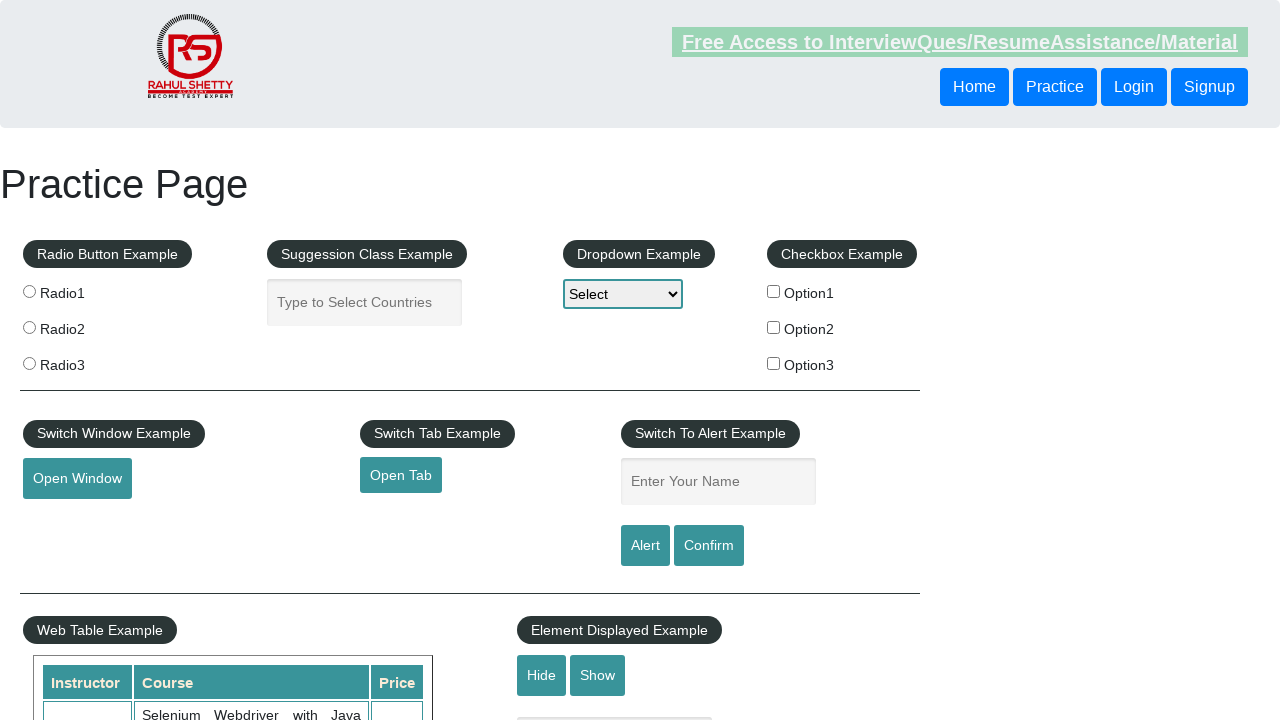

Retrieved cell text: 32
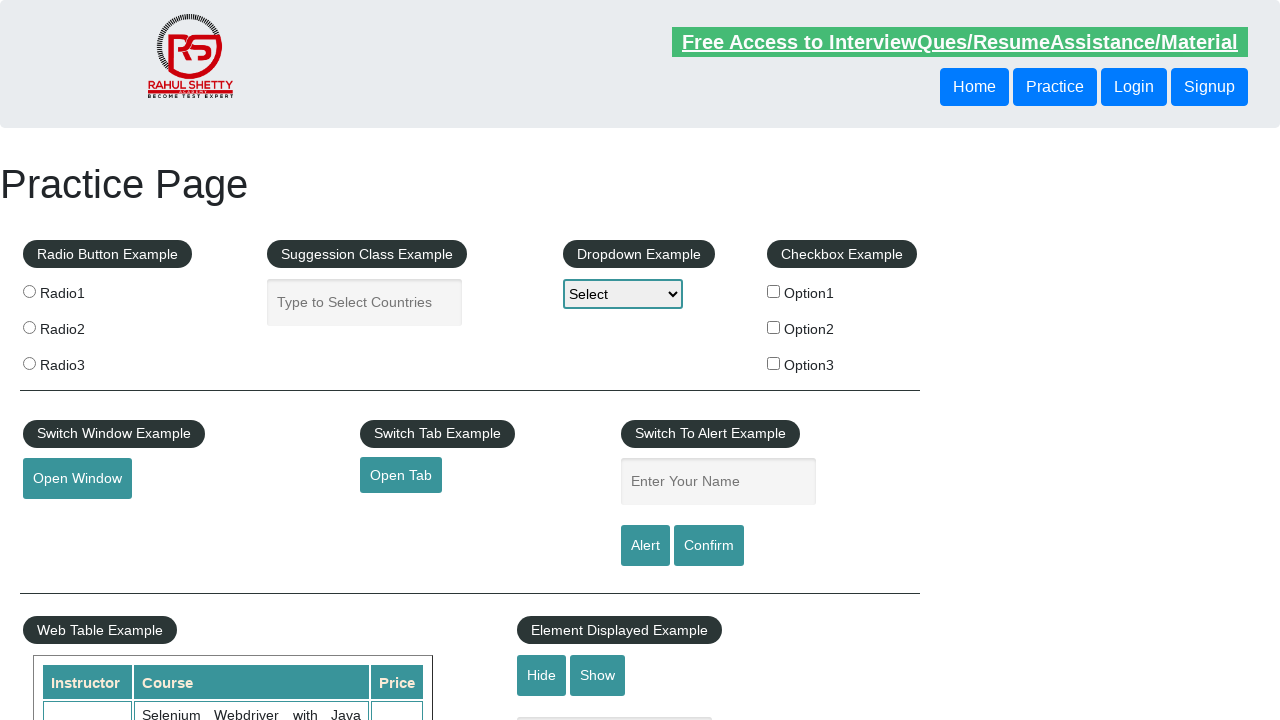

Retrieved cells from row - found 4 cells
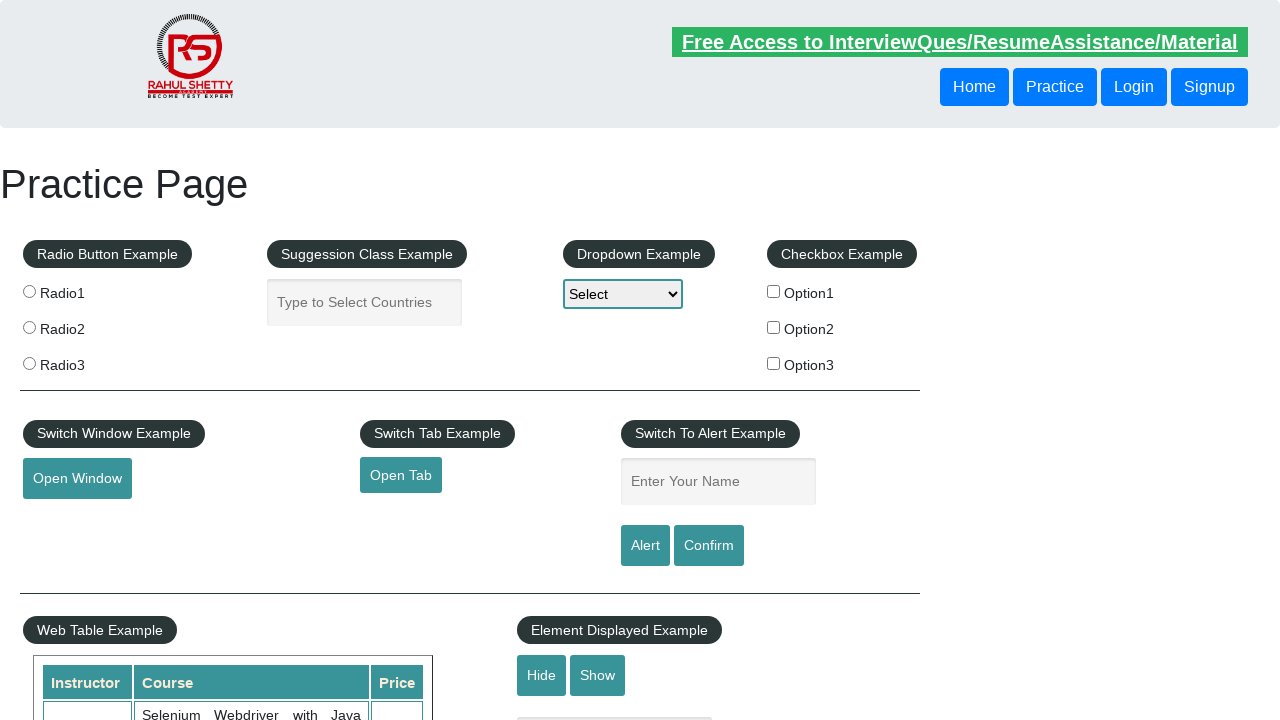

Retrieved cell text: Joe
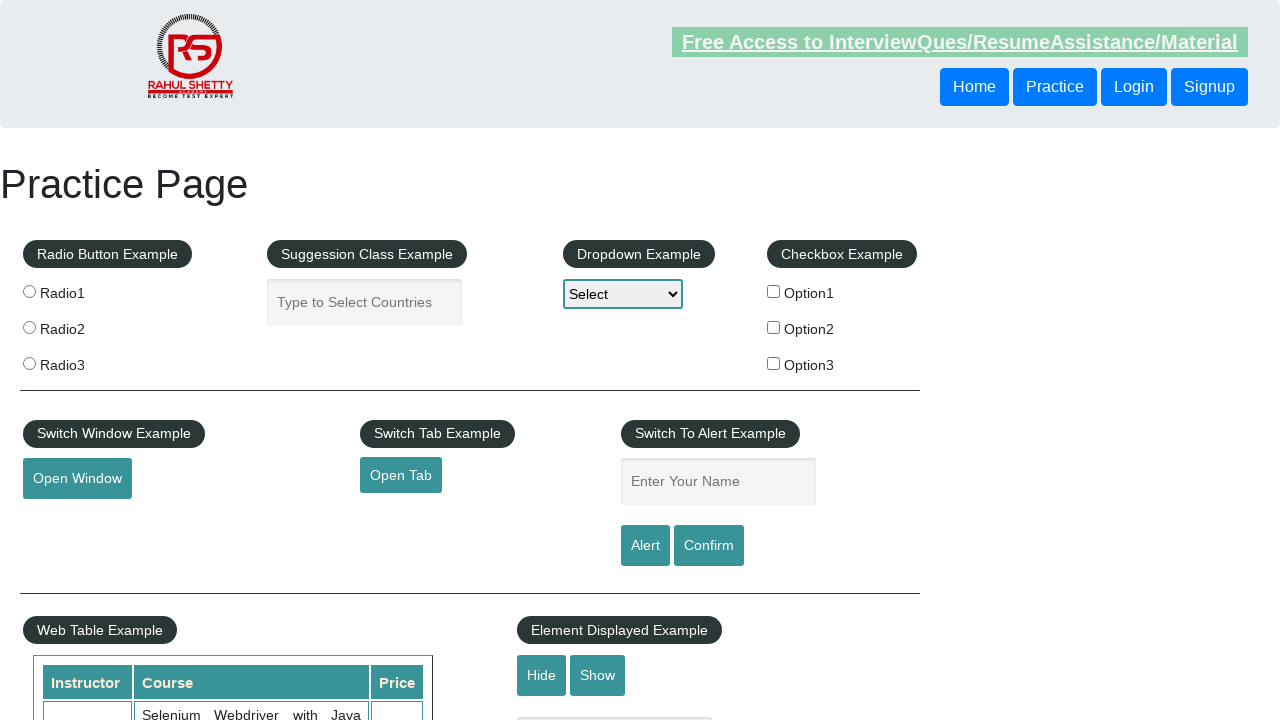

Retrieved cell text: Postman
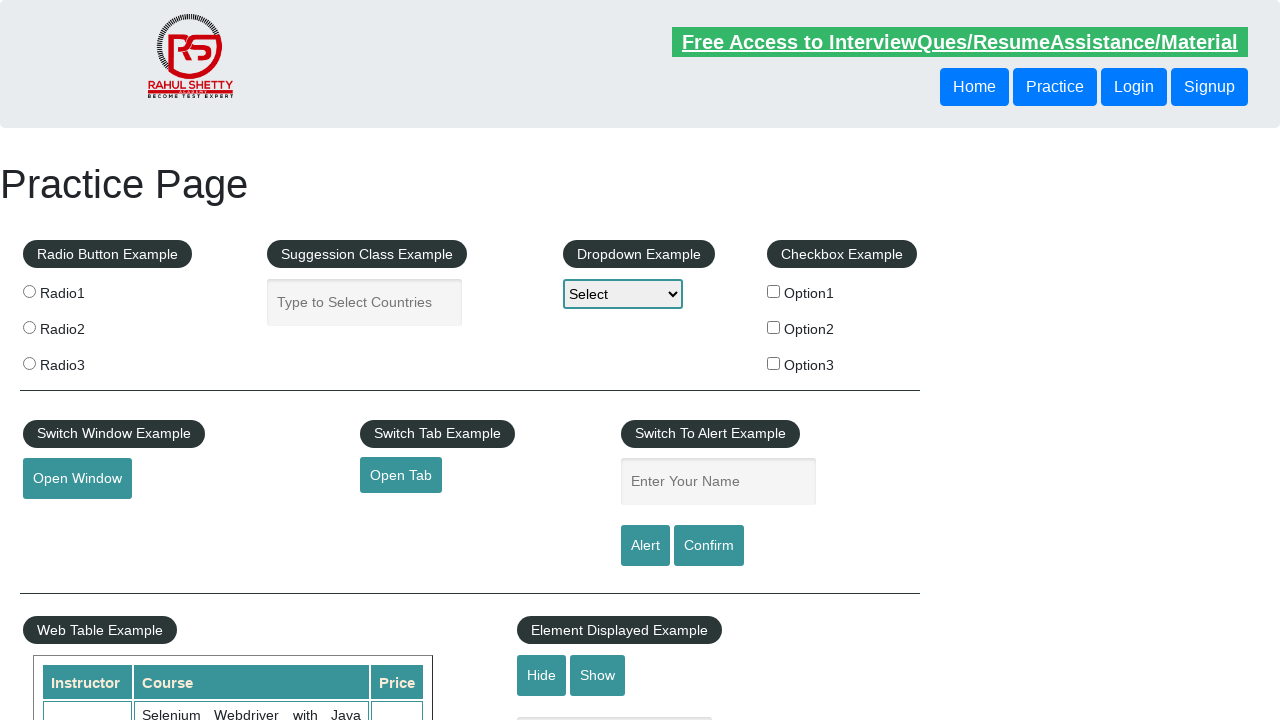

Retrieved cell text: Chennai
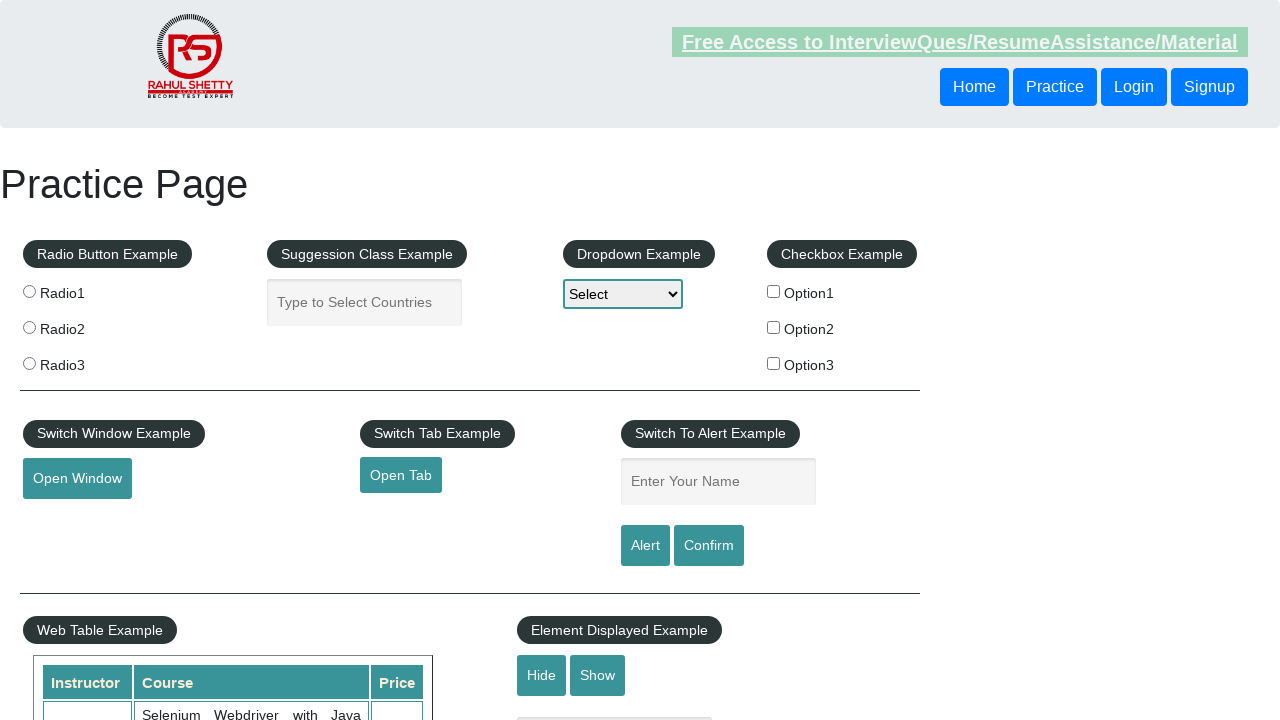

Retrieved cell text: 46
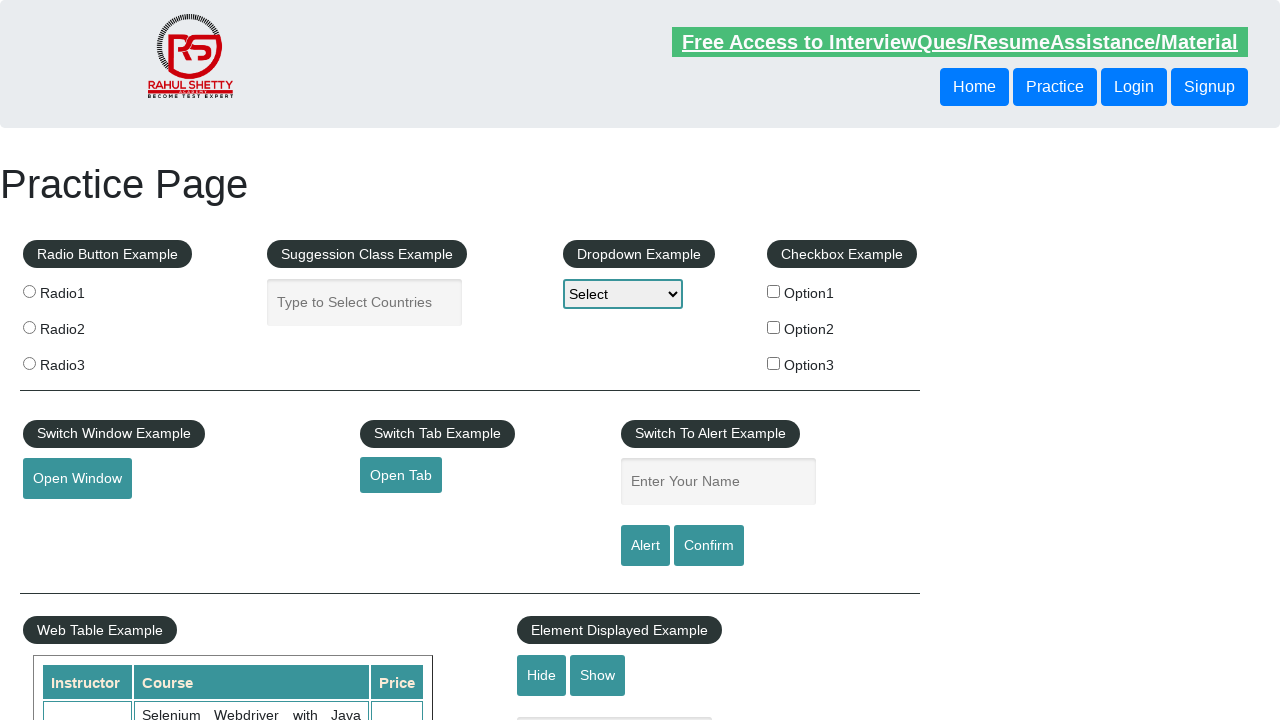

Retrieved cells from row - found 4 cells
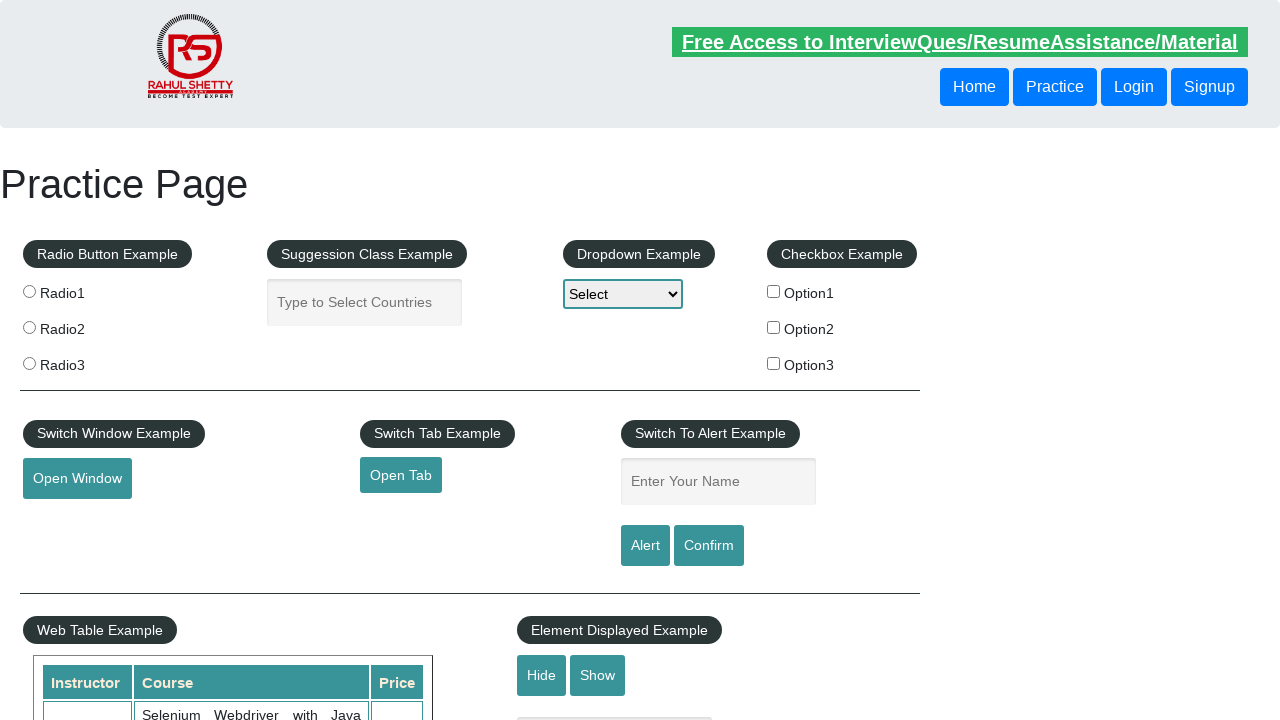

Retrieved cell text: Raymond
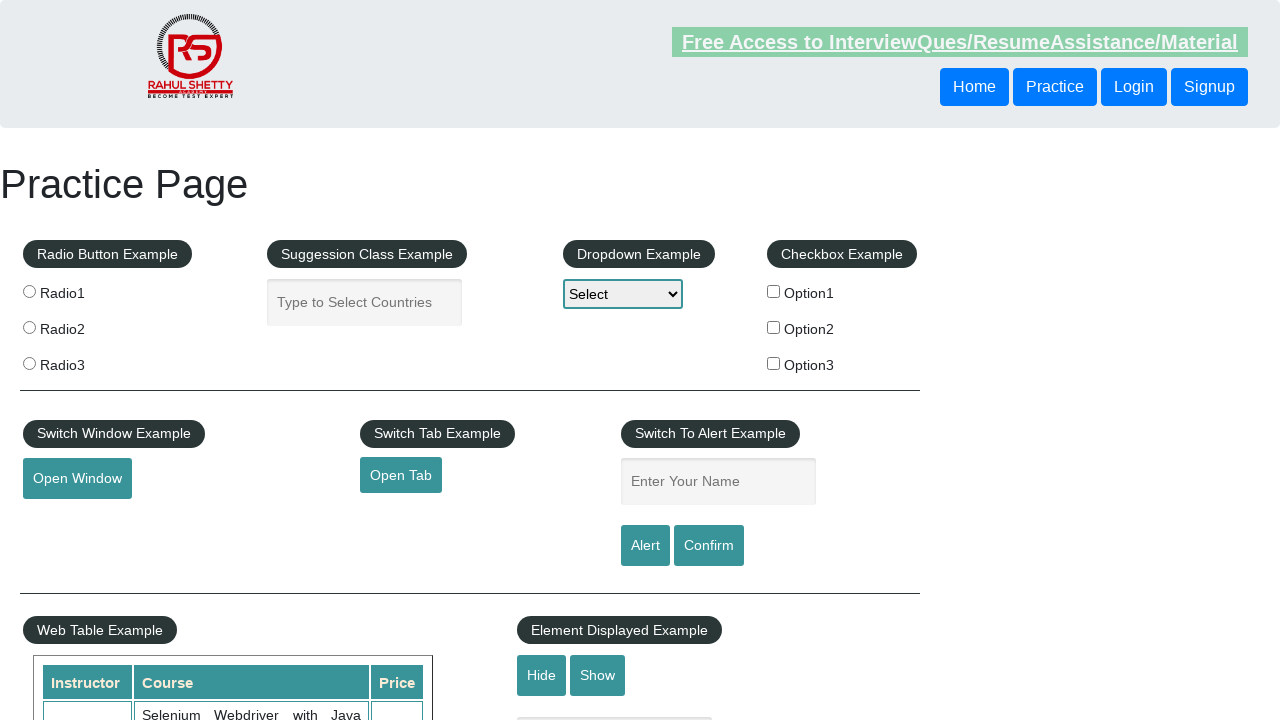

Retrieved cell text: Businessman
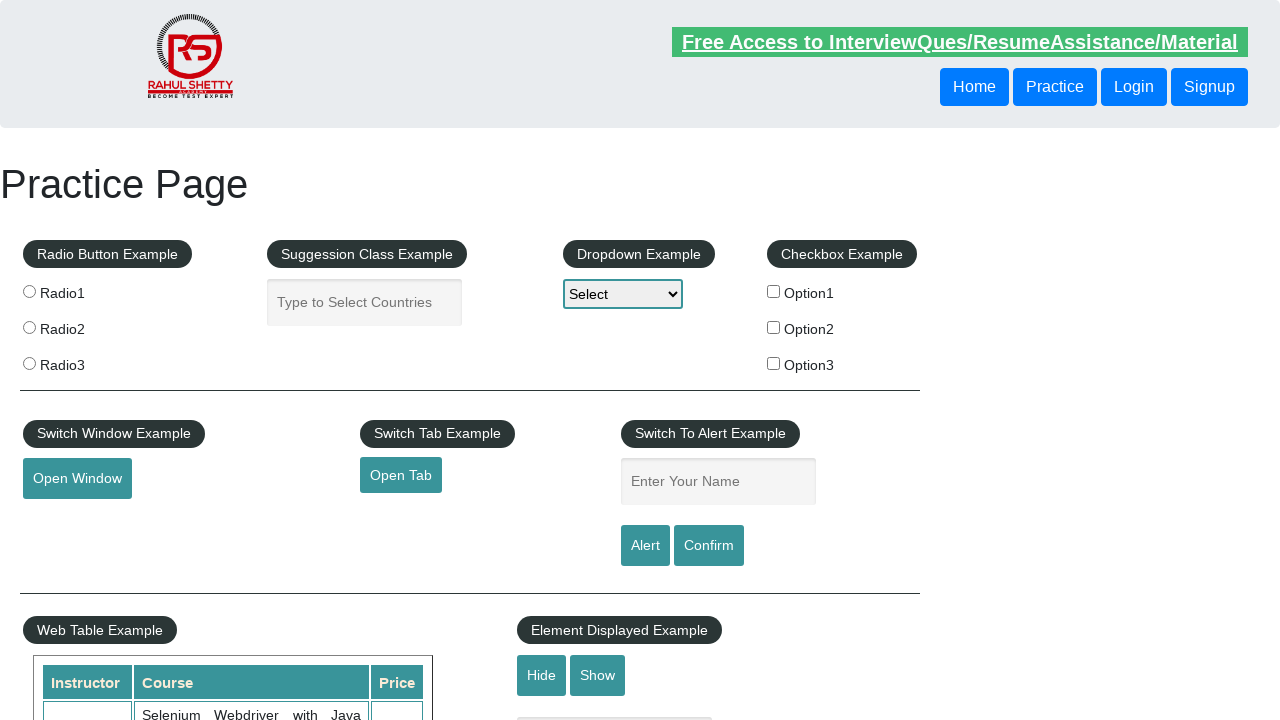

Retrieved cell text: Mumbai
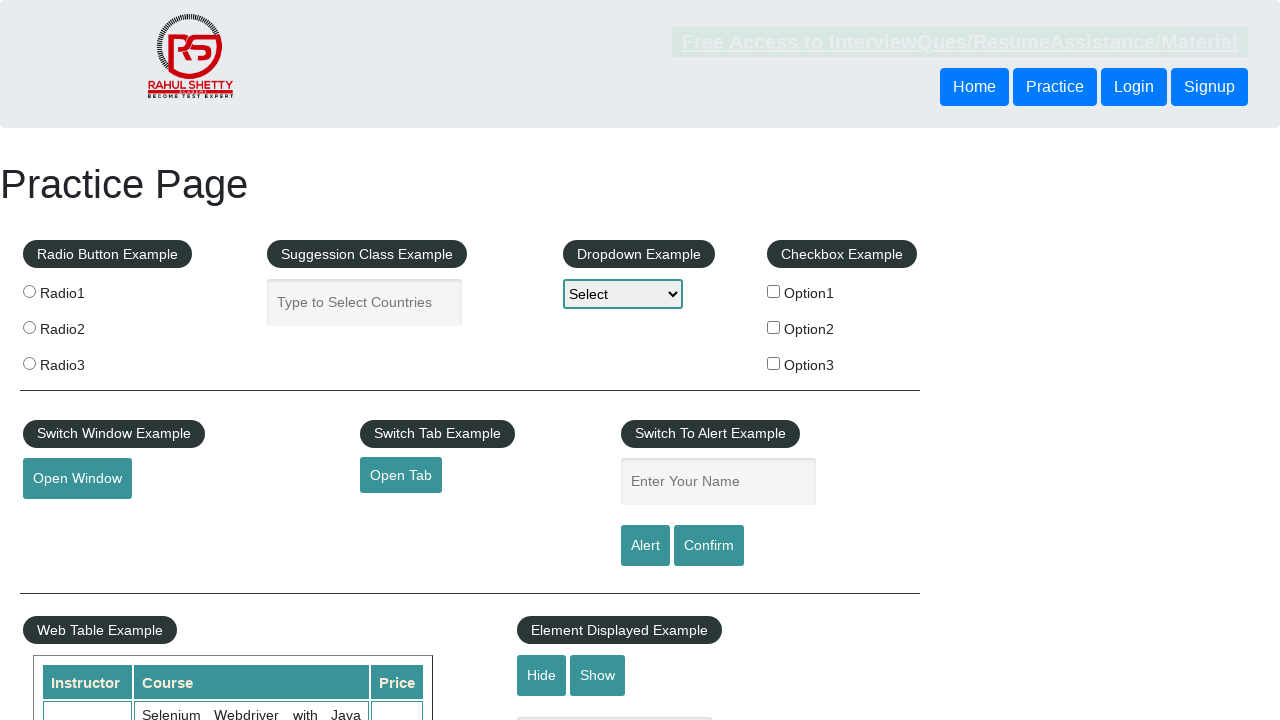

Retrieved cell text: 37
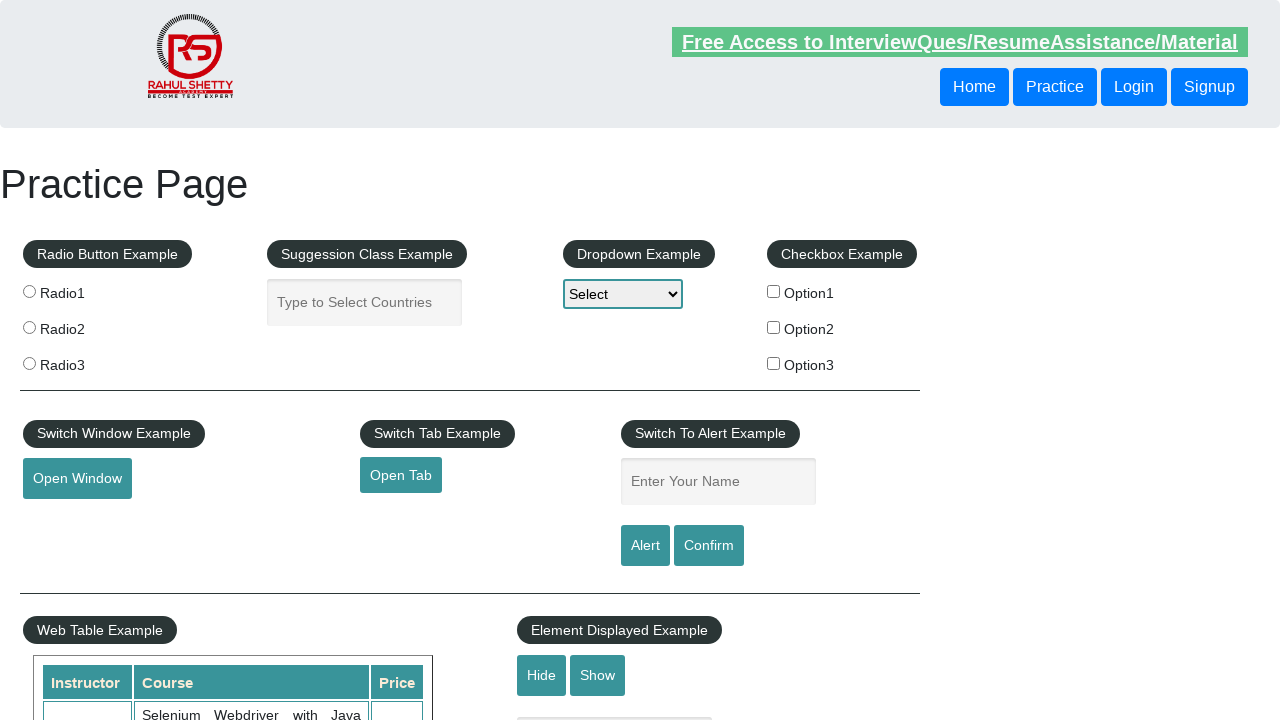

Retrieved cells from row - found 4 cells
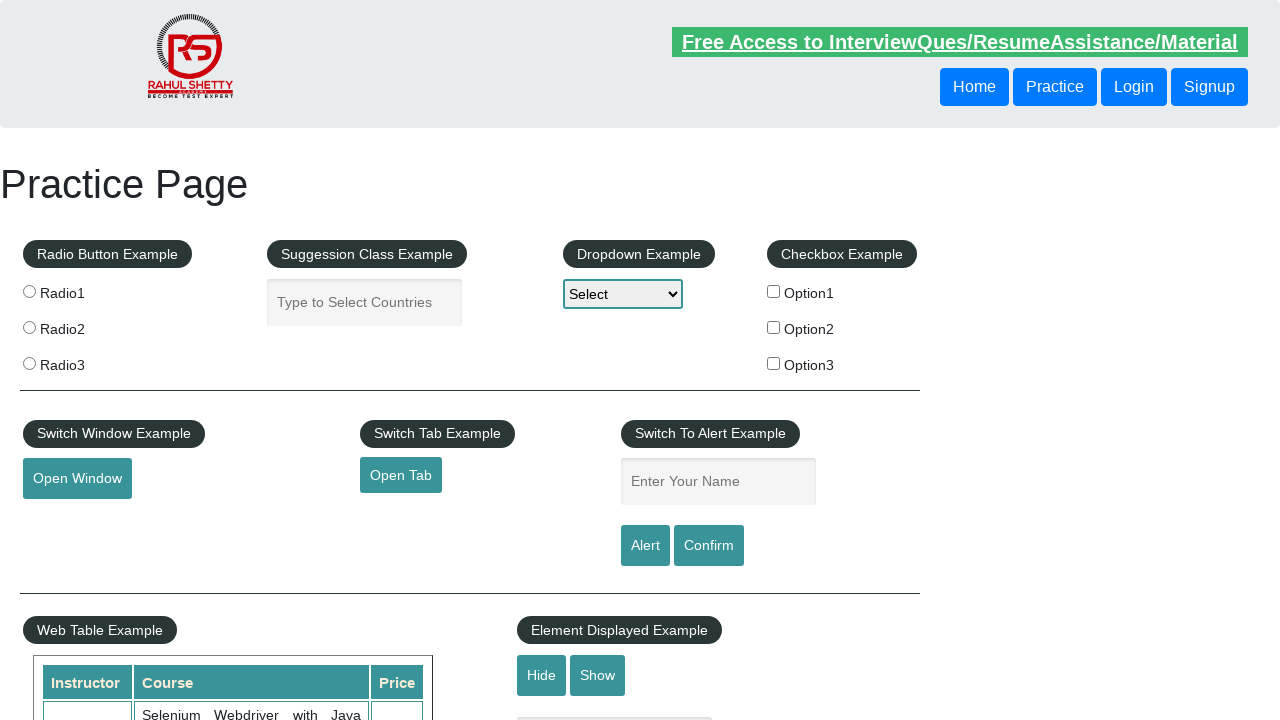

Retrieved cell text: Ronaldo
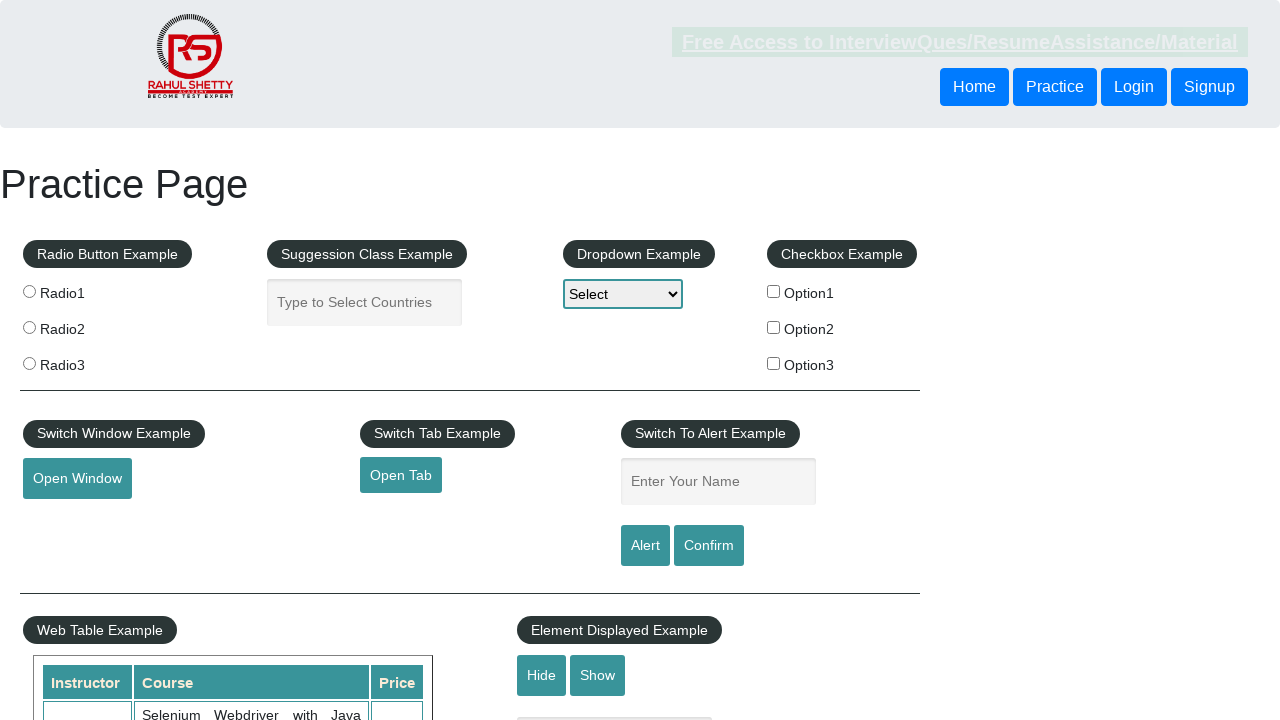

Retrieved cell text: Sportsman
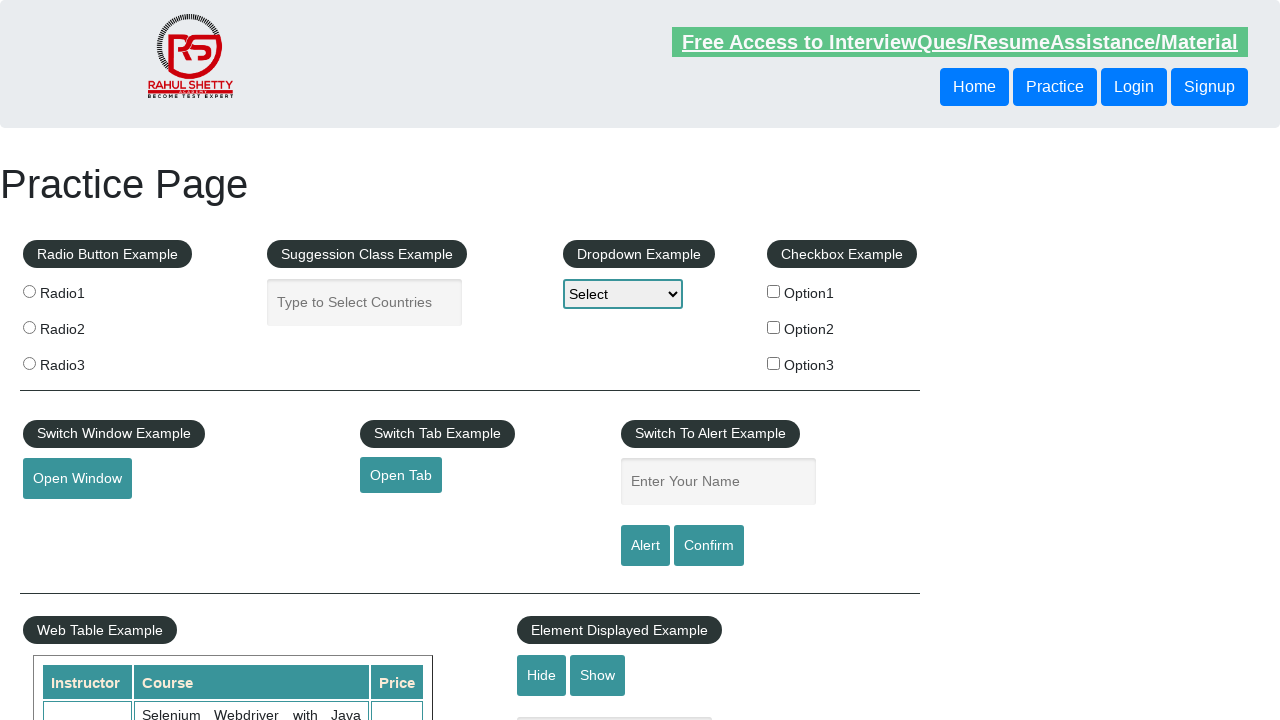

Retrieved cell text: Chennai
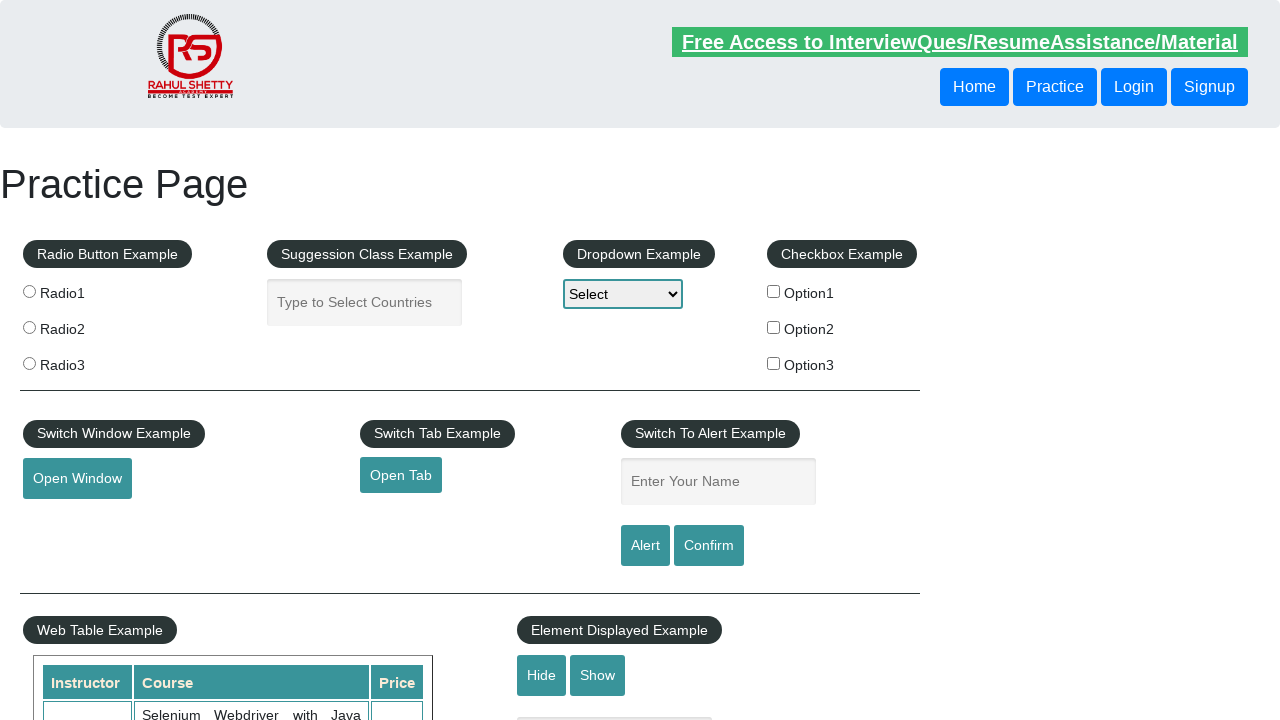

Retrieved cell text: 31
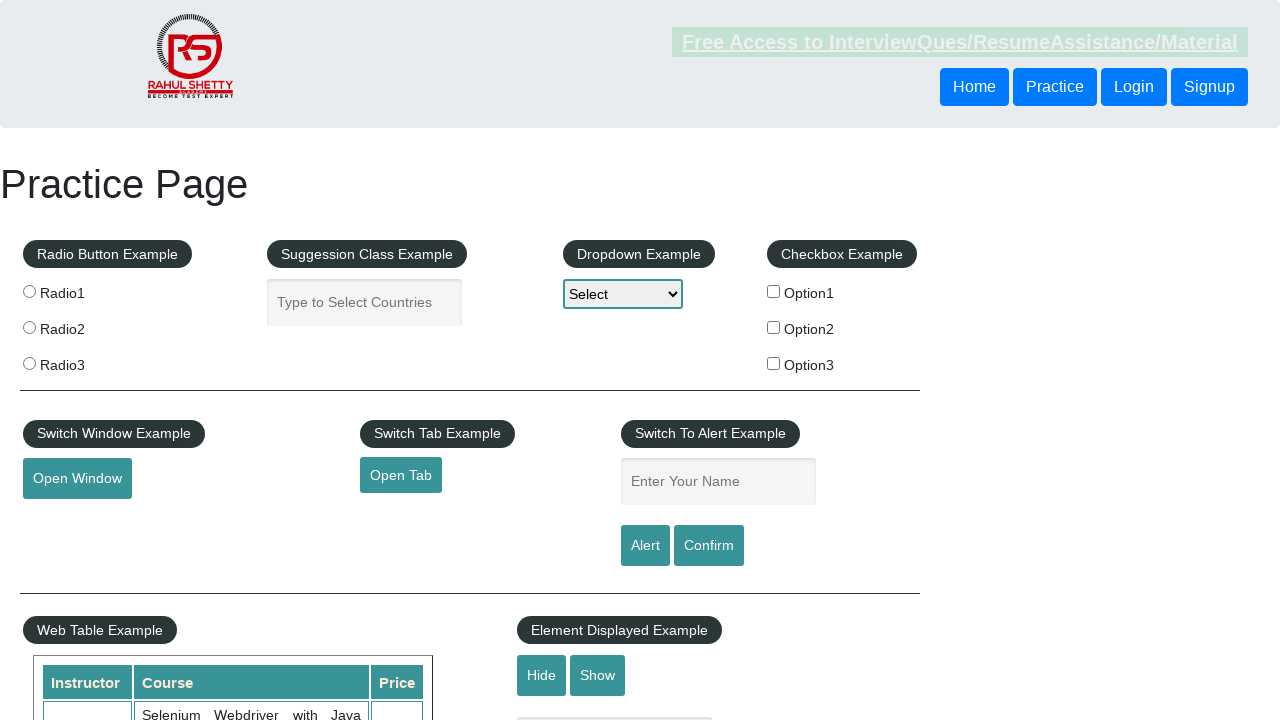

Retrieved cells from row - found 4 cells
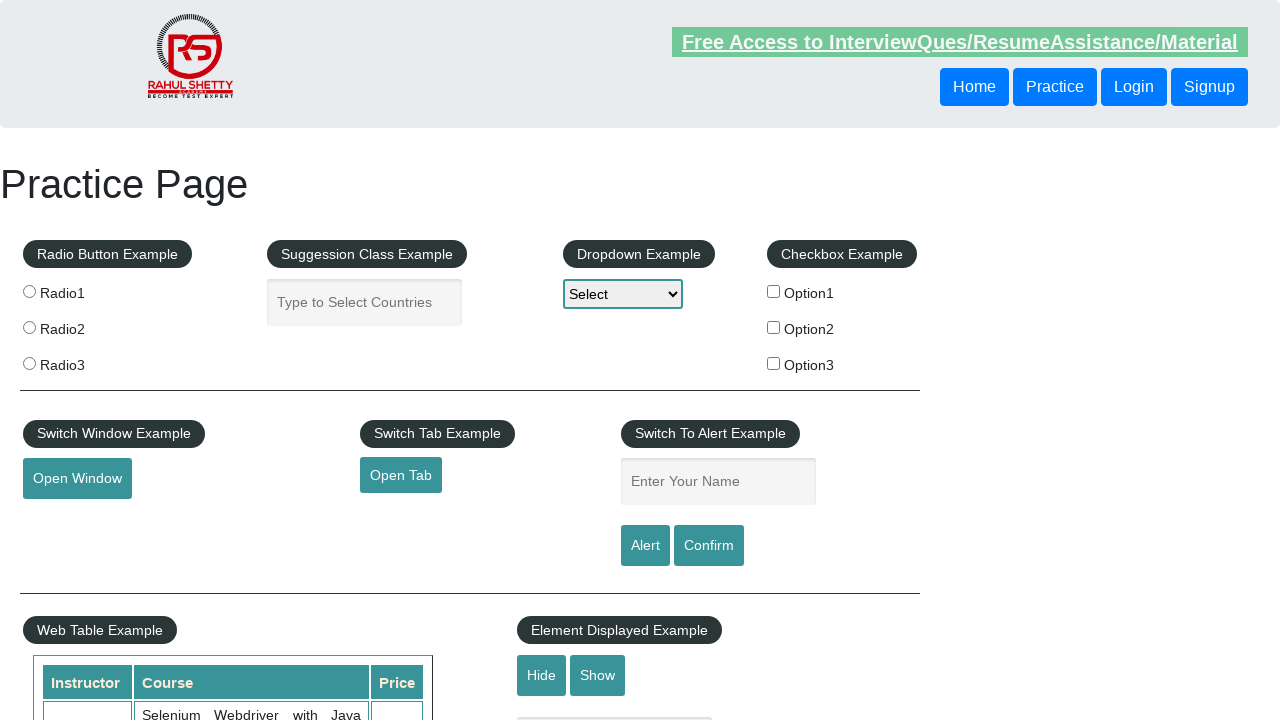

Retrieved cell text: Smith
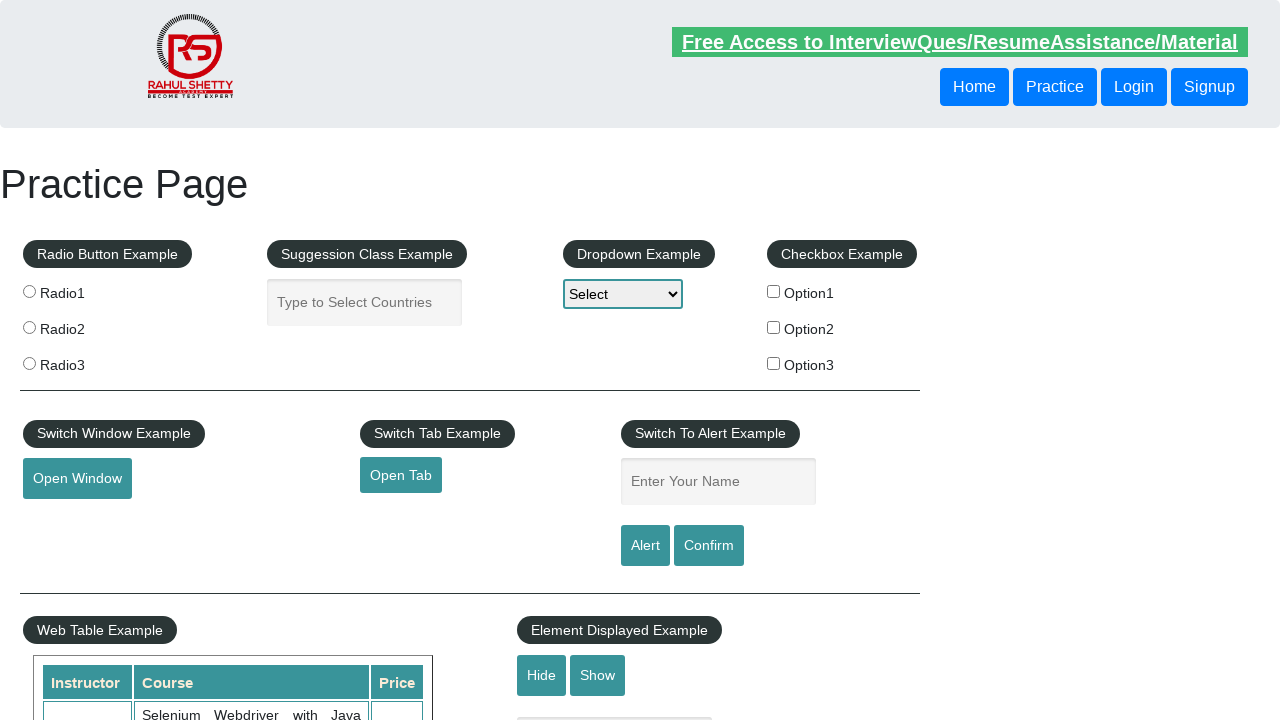

Retrieved cell text: Cricketer
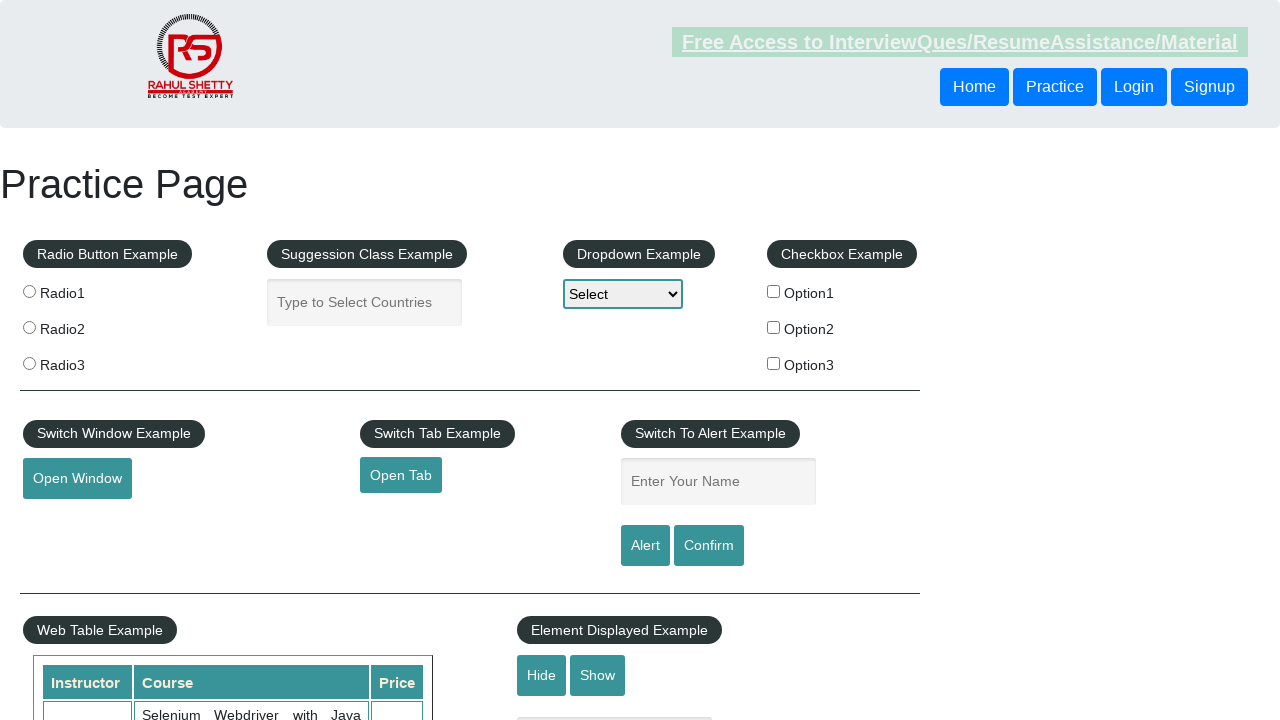

Retrieved cell text: Delhi
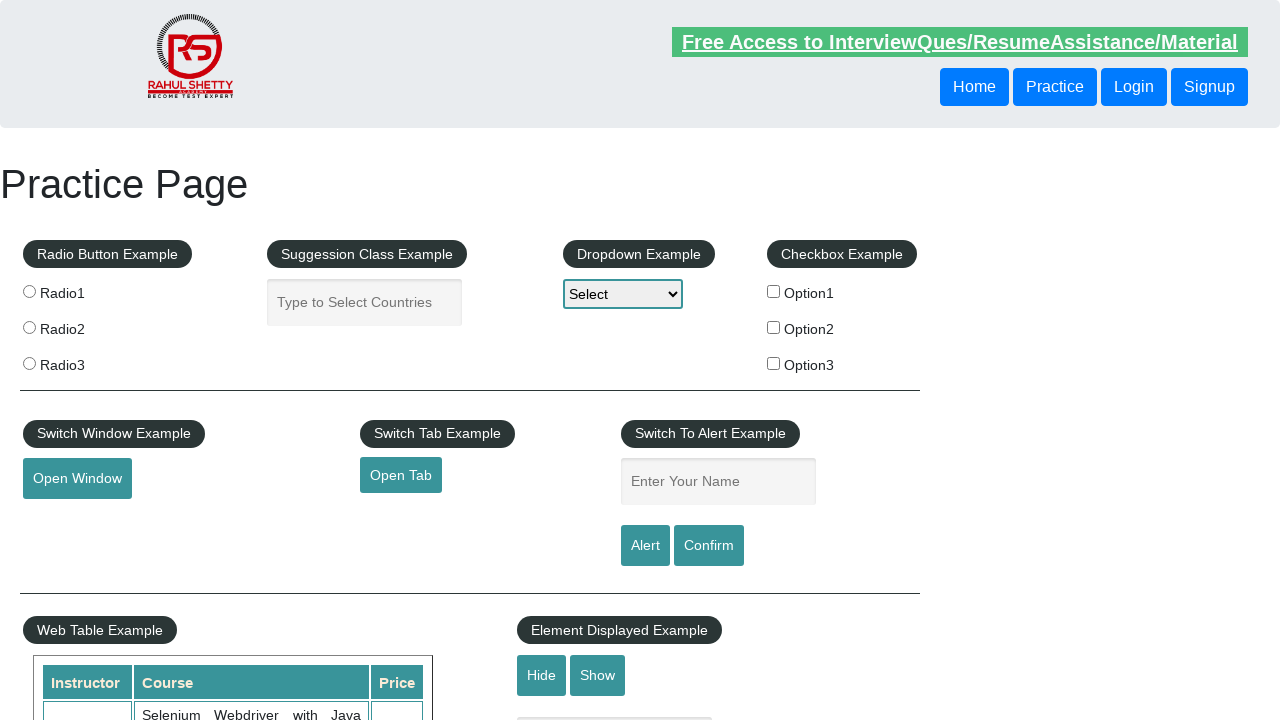

Retrieved cell text: 33
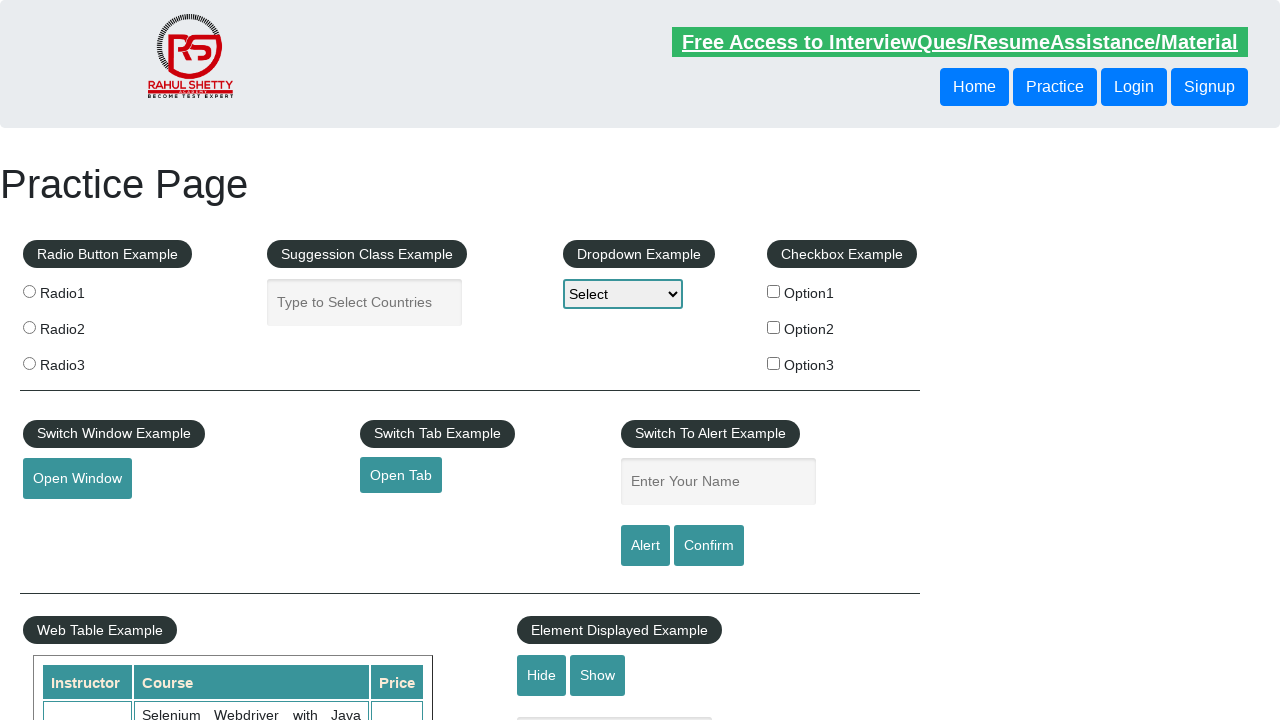

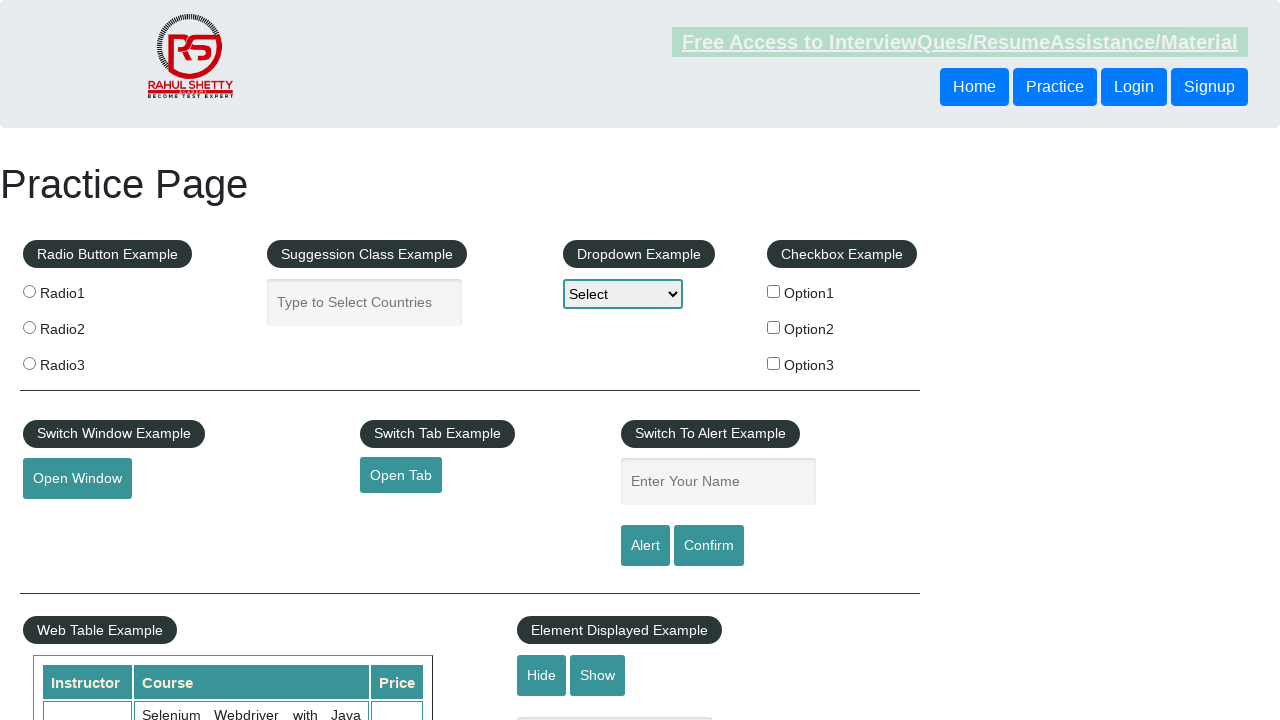